Tests filling a large form by populating all input fields with text and then submitting the form by clicking the submit button.

Starting URL: http://suninjuly.github.io/huge_form.html

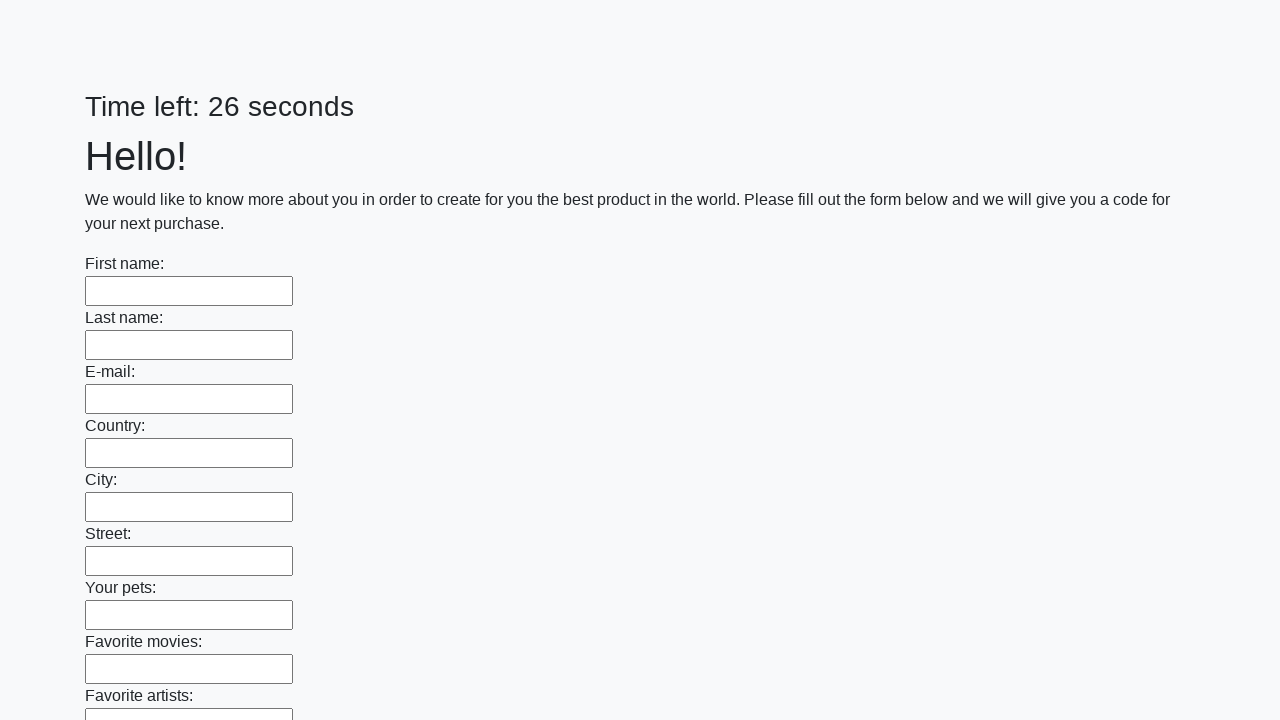

Located all input elements on the page
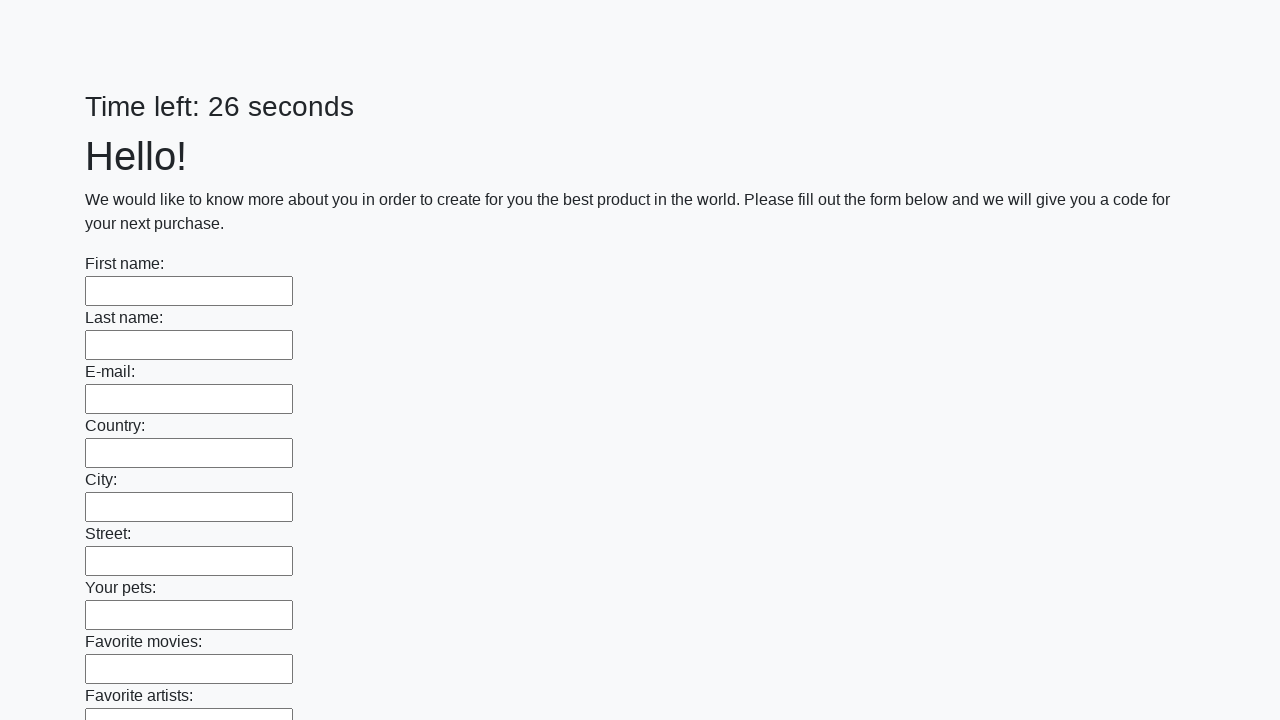

Filled input field with test data 'Да' on input >> nth=0
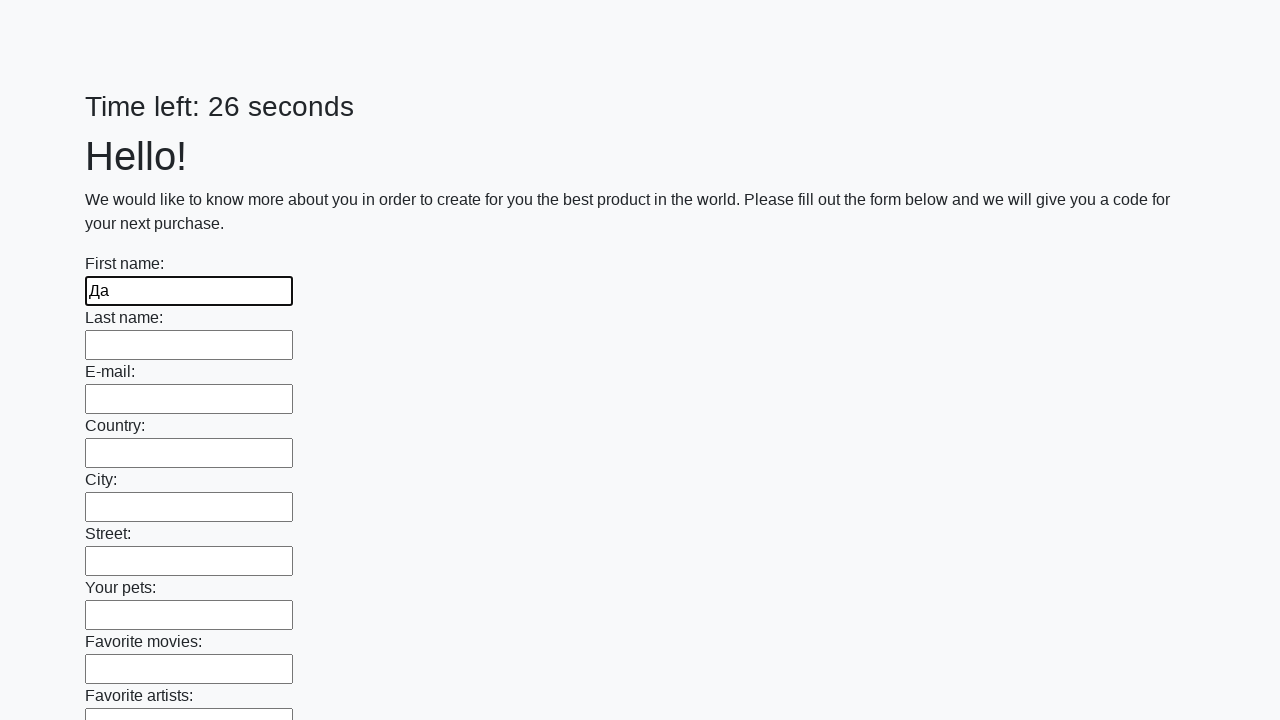

Filled input field with test data 'Да' on input >> nth=1
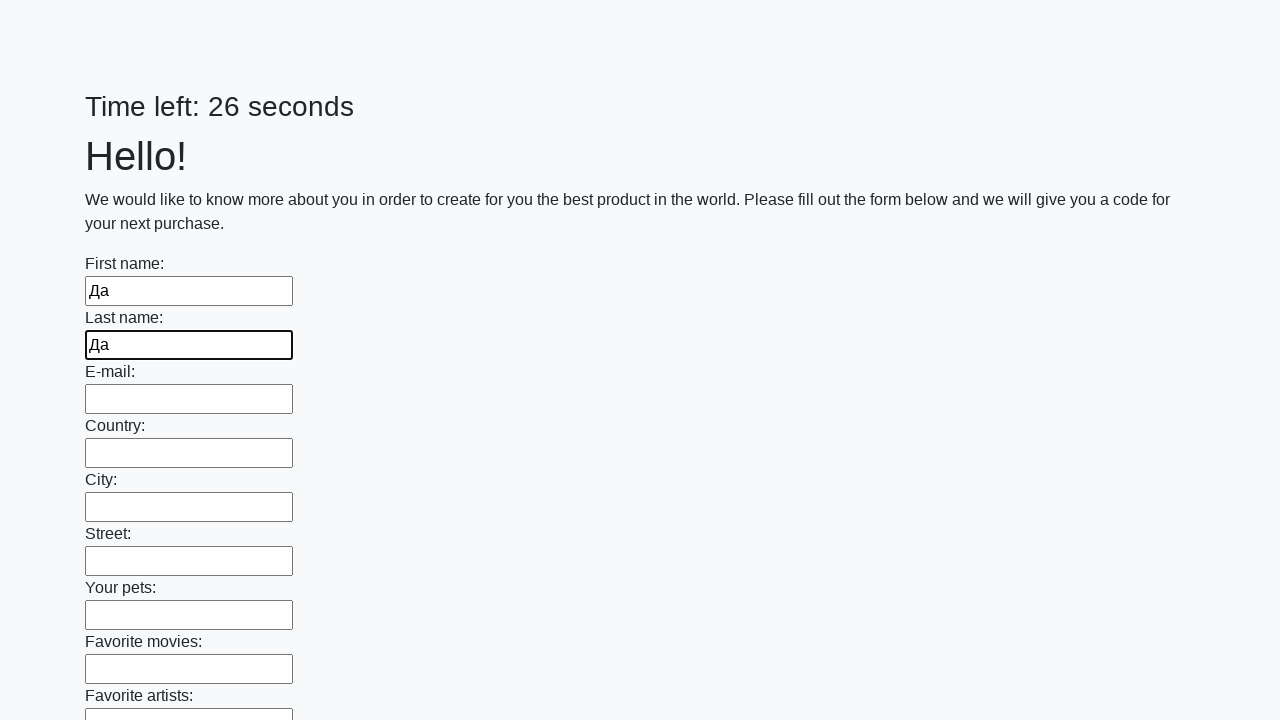

Filled input field with test data 'Да' on input >> nth=2
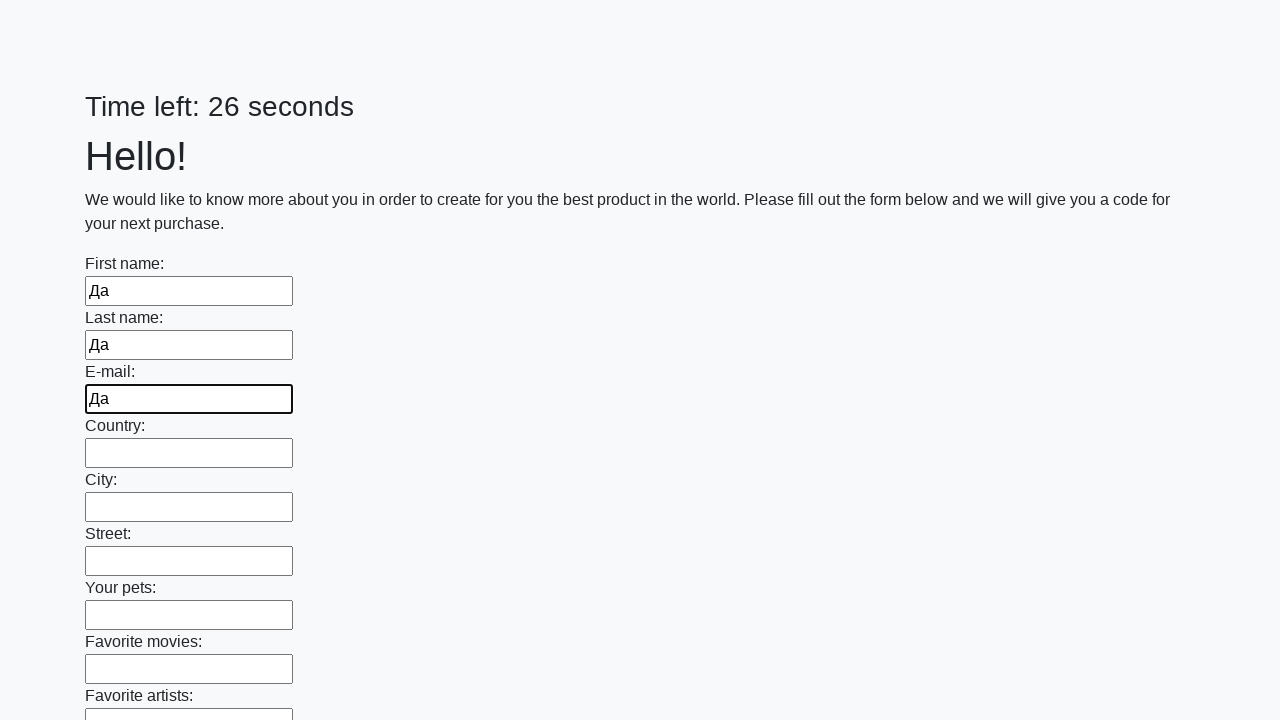

Filled input field with test data 'Да' on input >> nth=3
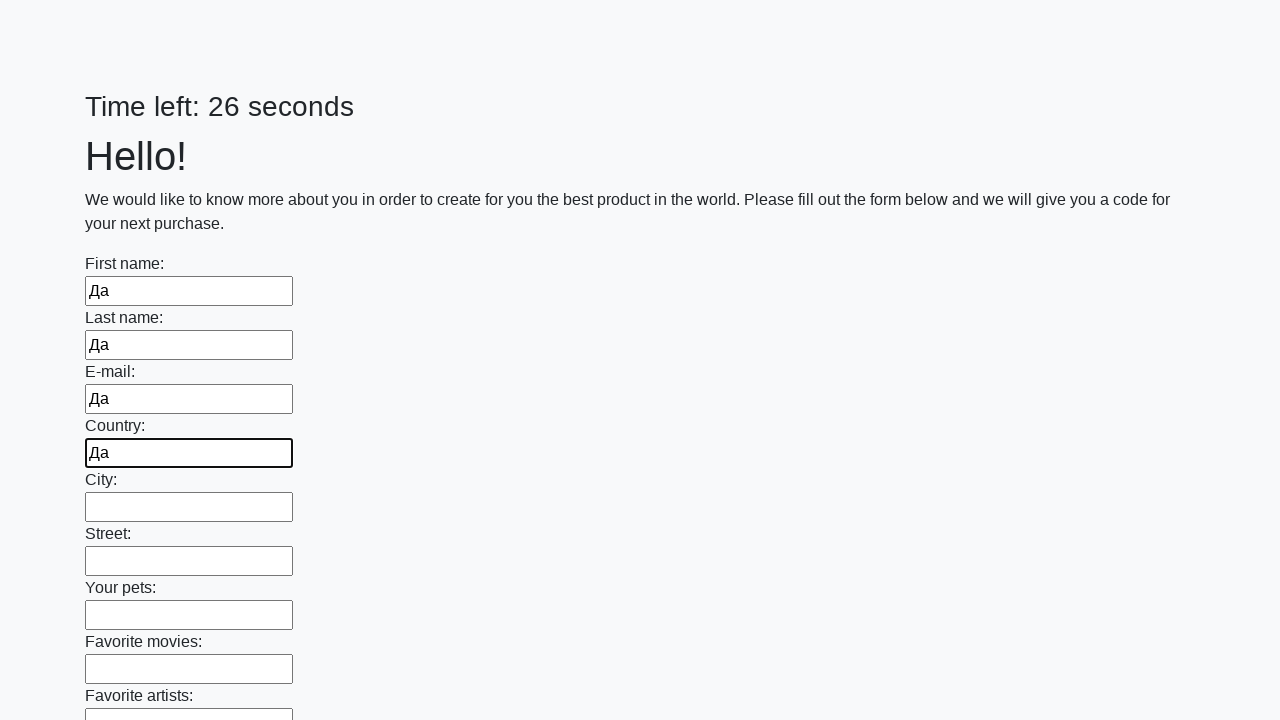

Filled input field with test data 'Да' on input >> nth=4
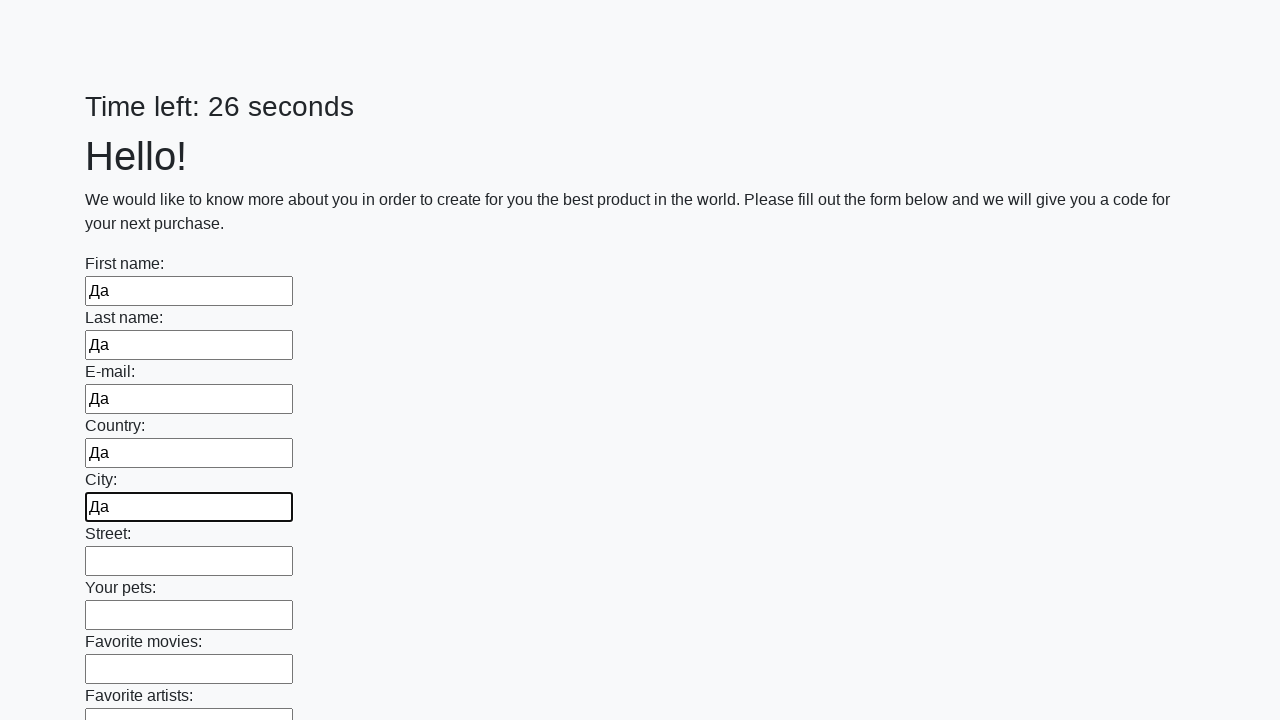

Filled input field with test data 'Да' on input >> nth=5
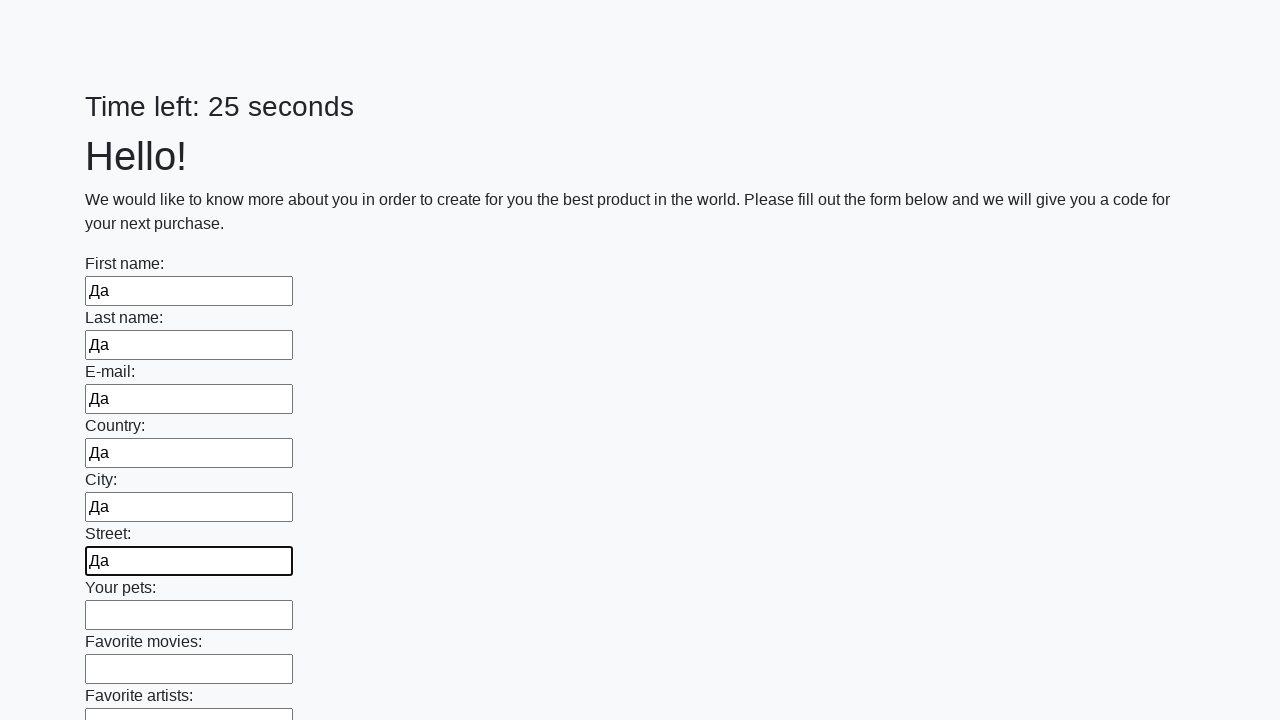

Filled input field with test data 'Да' on input >> nth=6
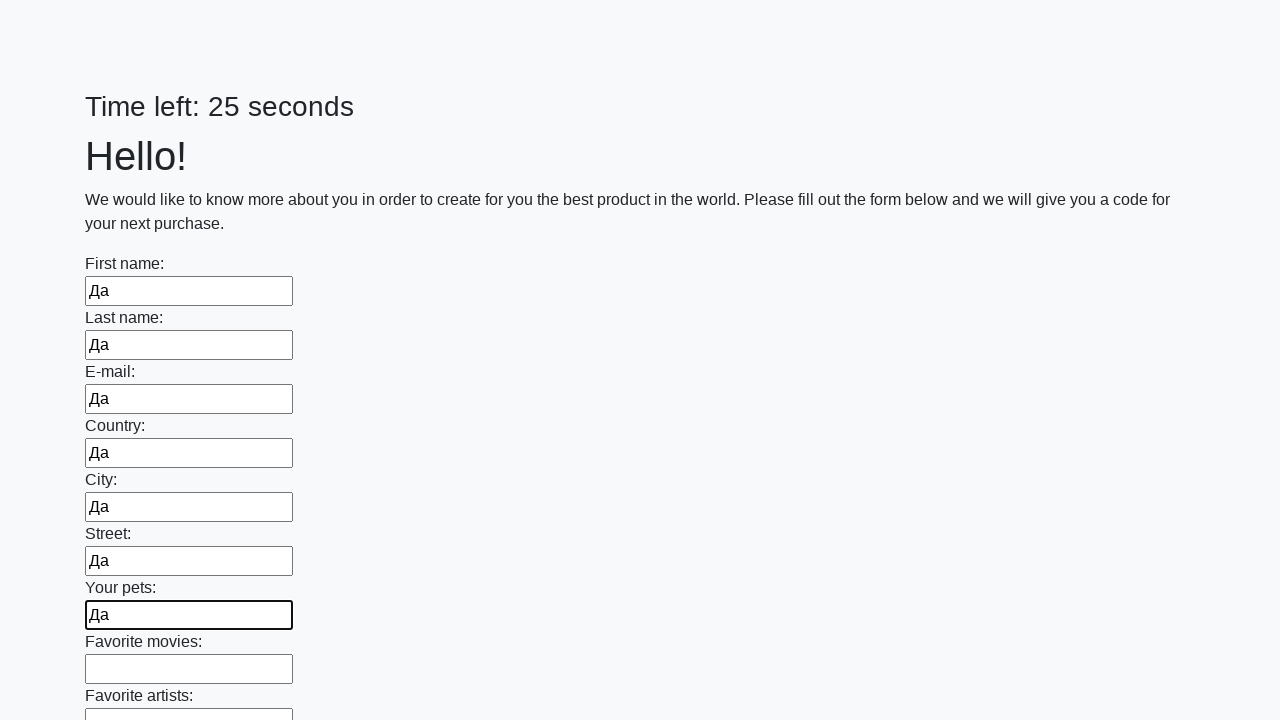

Filled input field with test data 'Да' on input >> nth=7
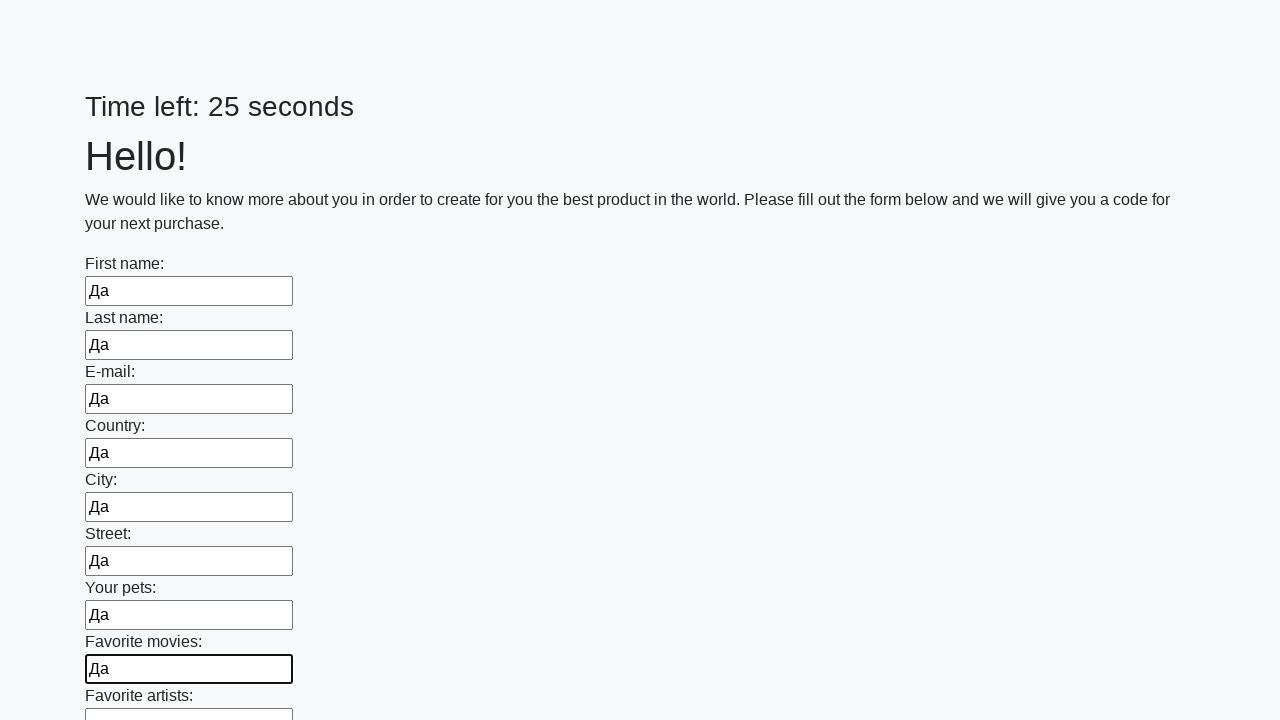

Filled input field with test data 'Да' on input >> nth=8
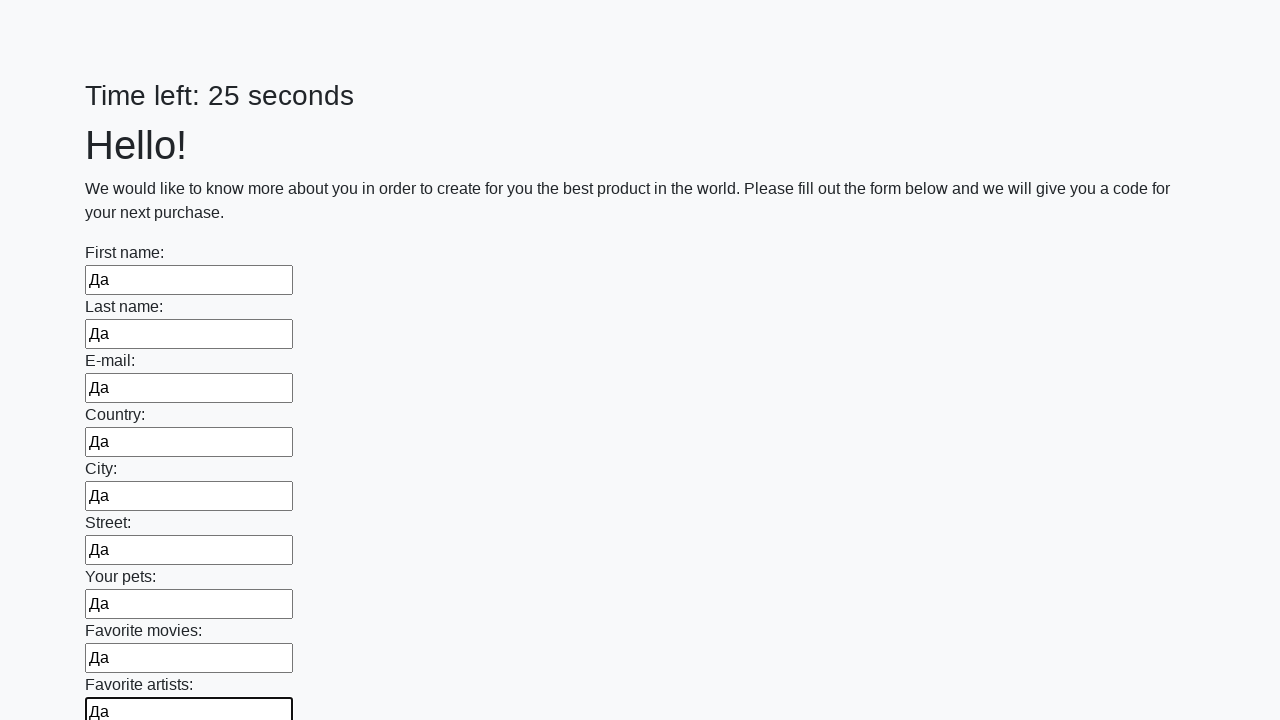

Filled input field with test data 'Да' on input >> nth=9
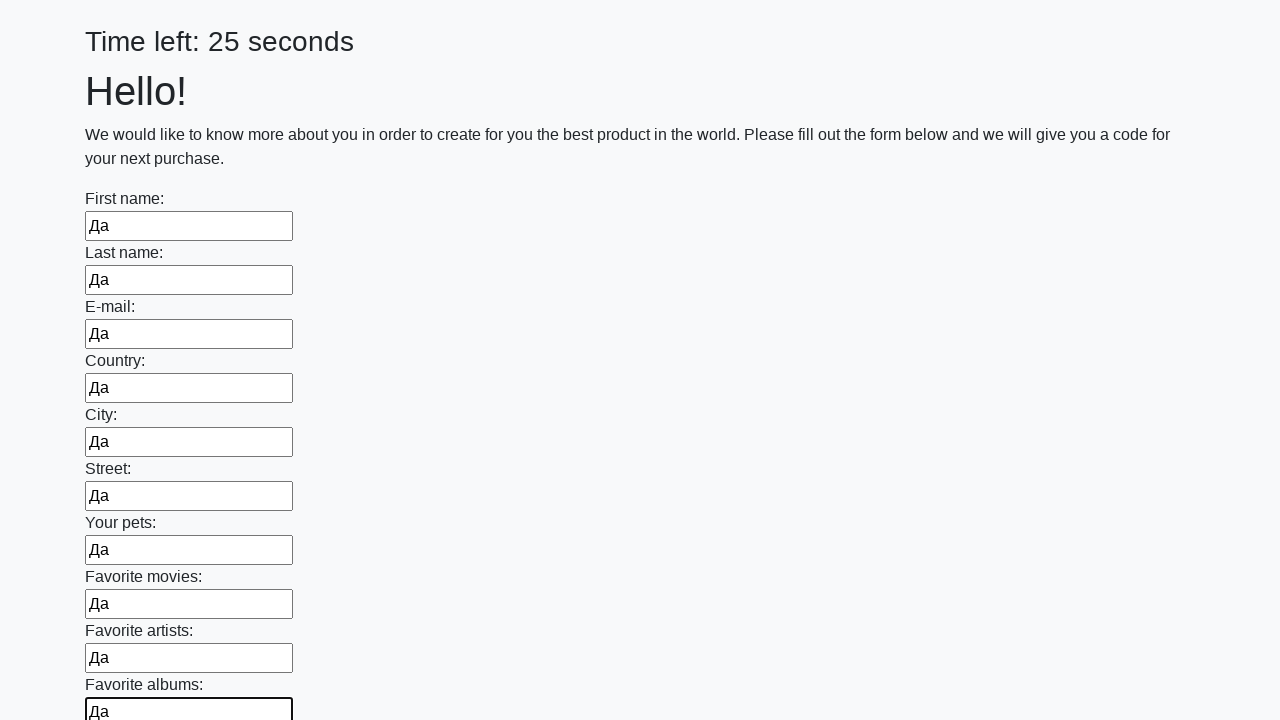

Filled input field with test data 'Да' on input >> nth=10
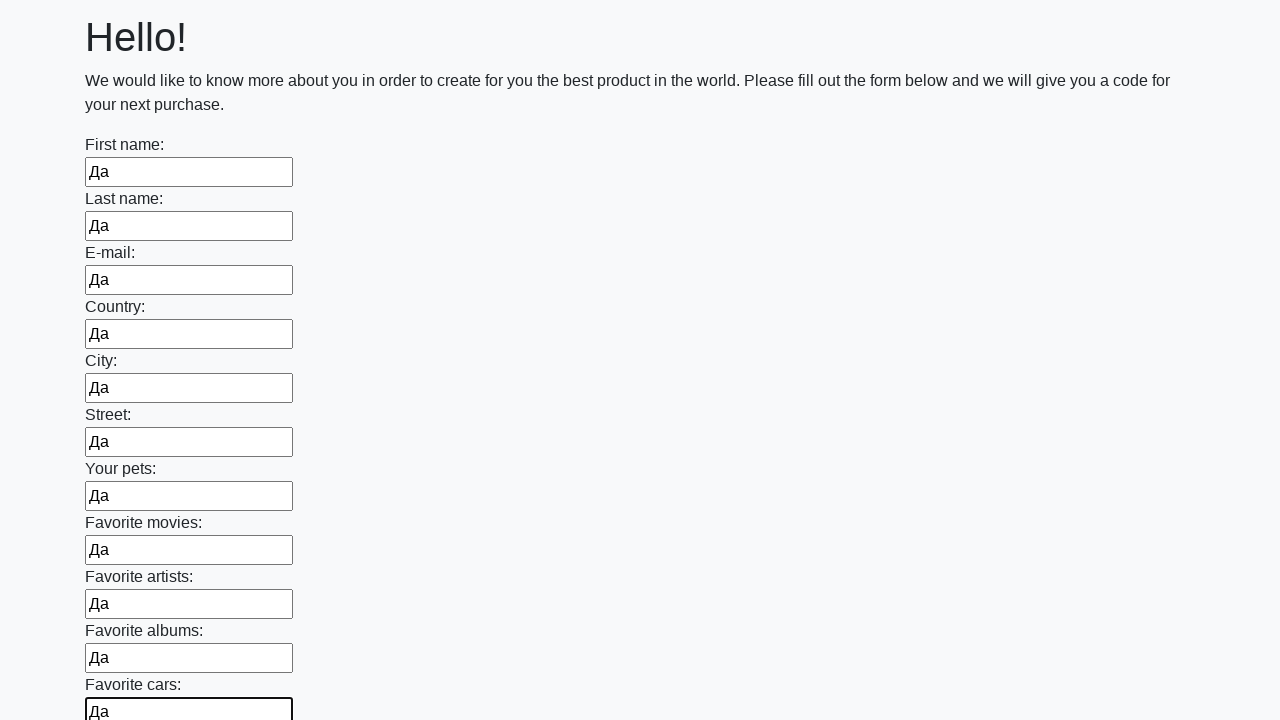

Filled input field with test data 'Да' on input >> nth=11
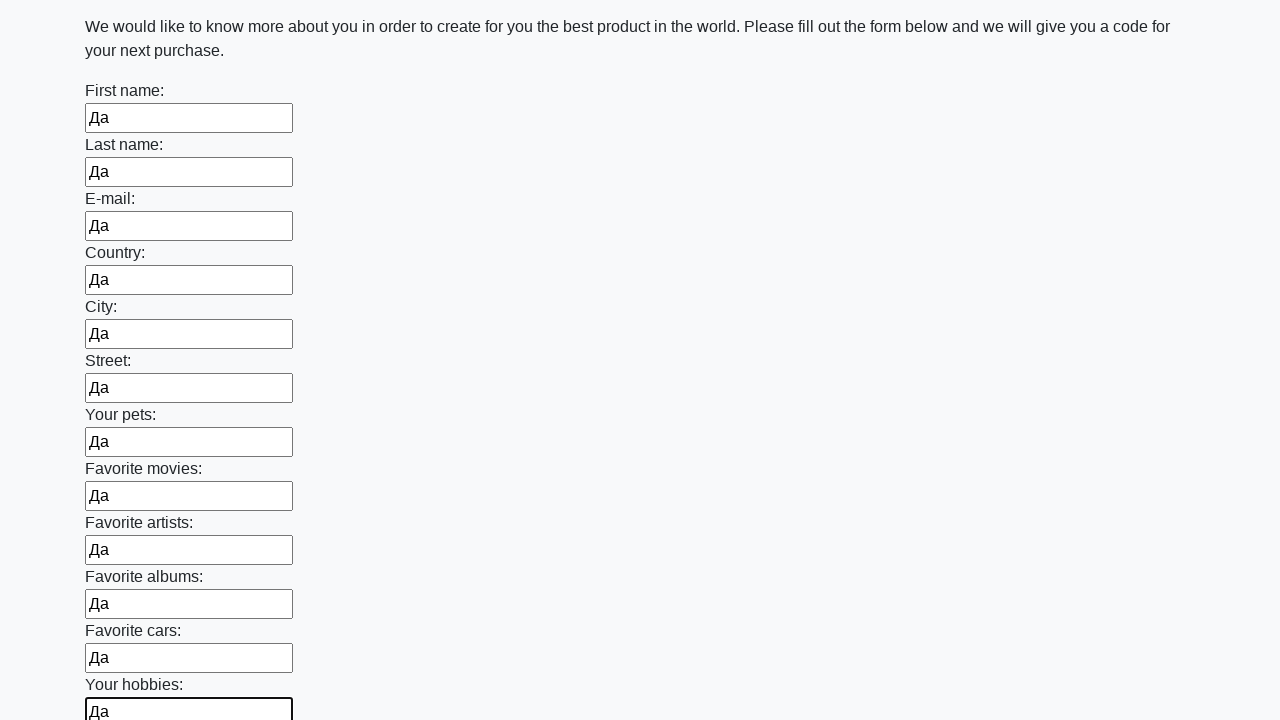

Filled input field with test data 'Да' on input >> nth=12
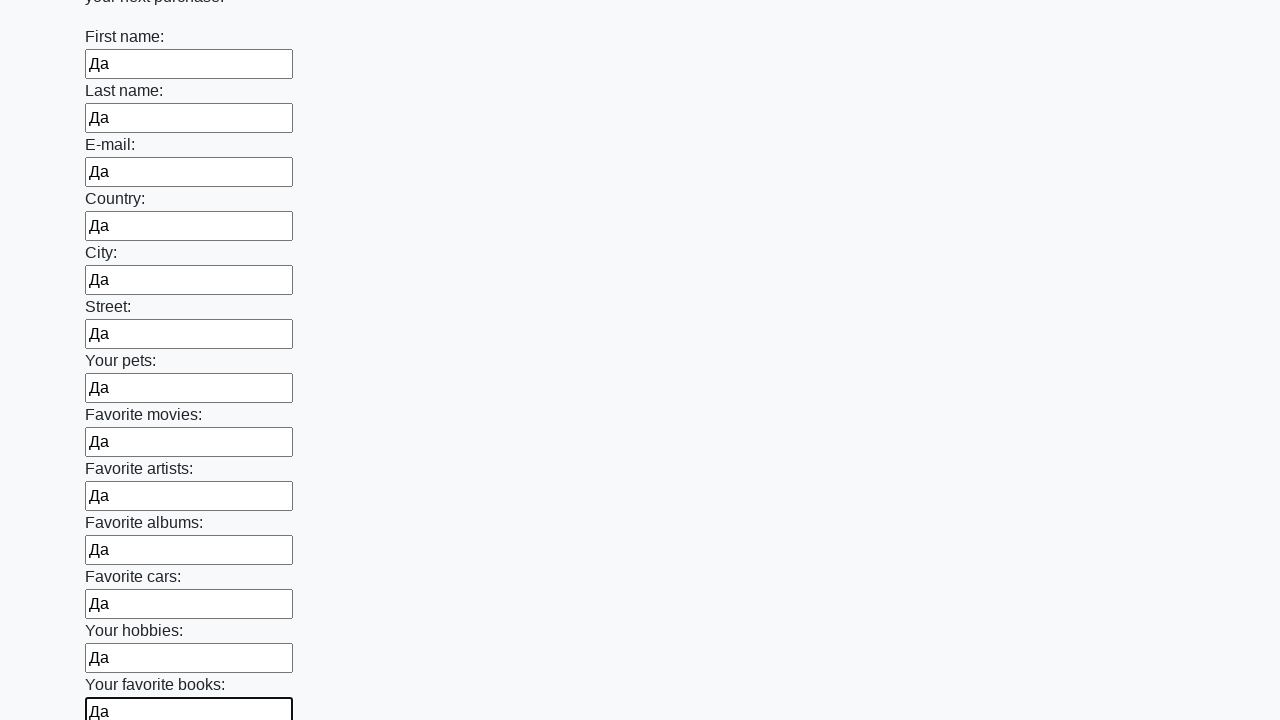

Filled input field with test data 'Да' on input >> nth=13
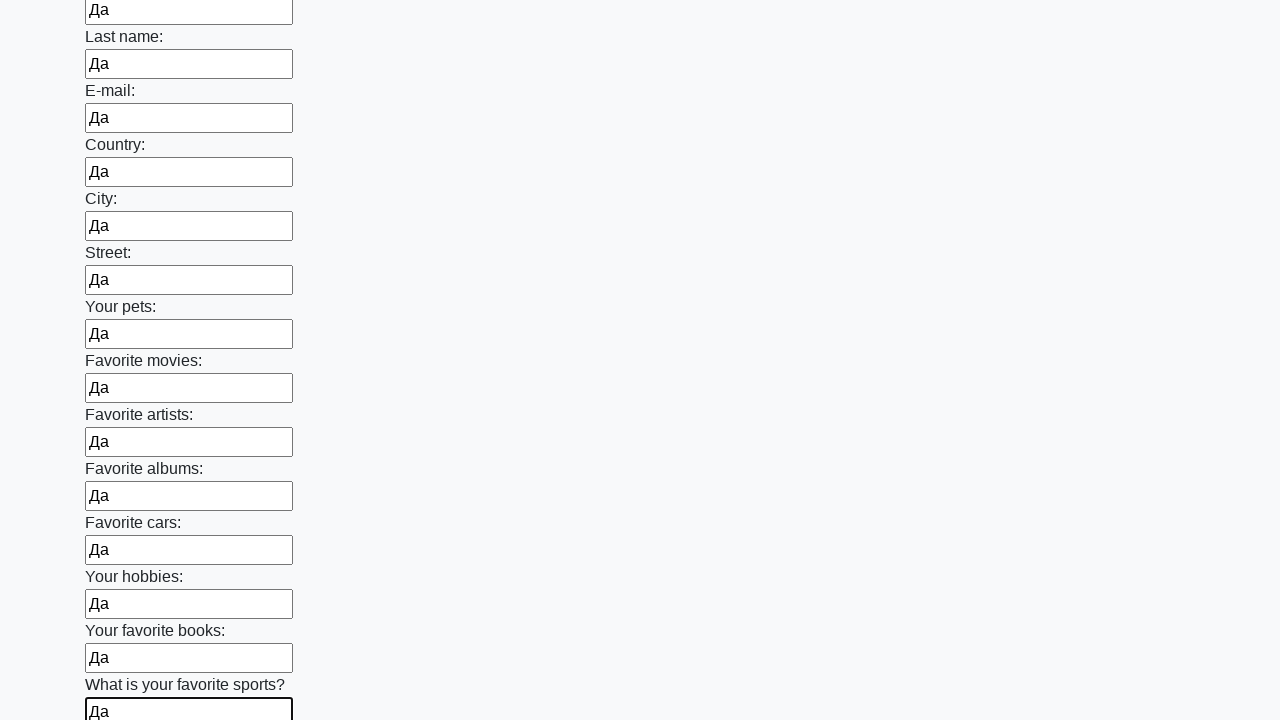

Filled input field with test data 'Да' on input >> nth=14
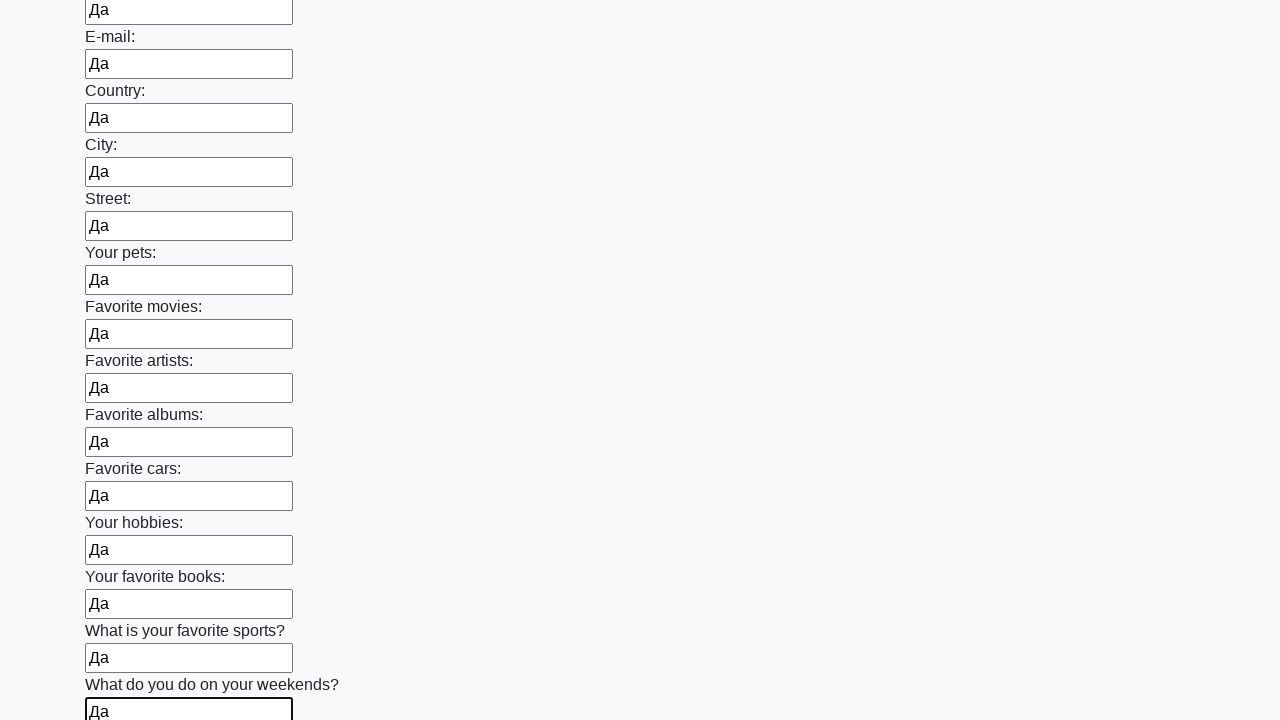

Filled input field with test data 'Да' on input >> nth=15
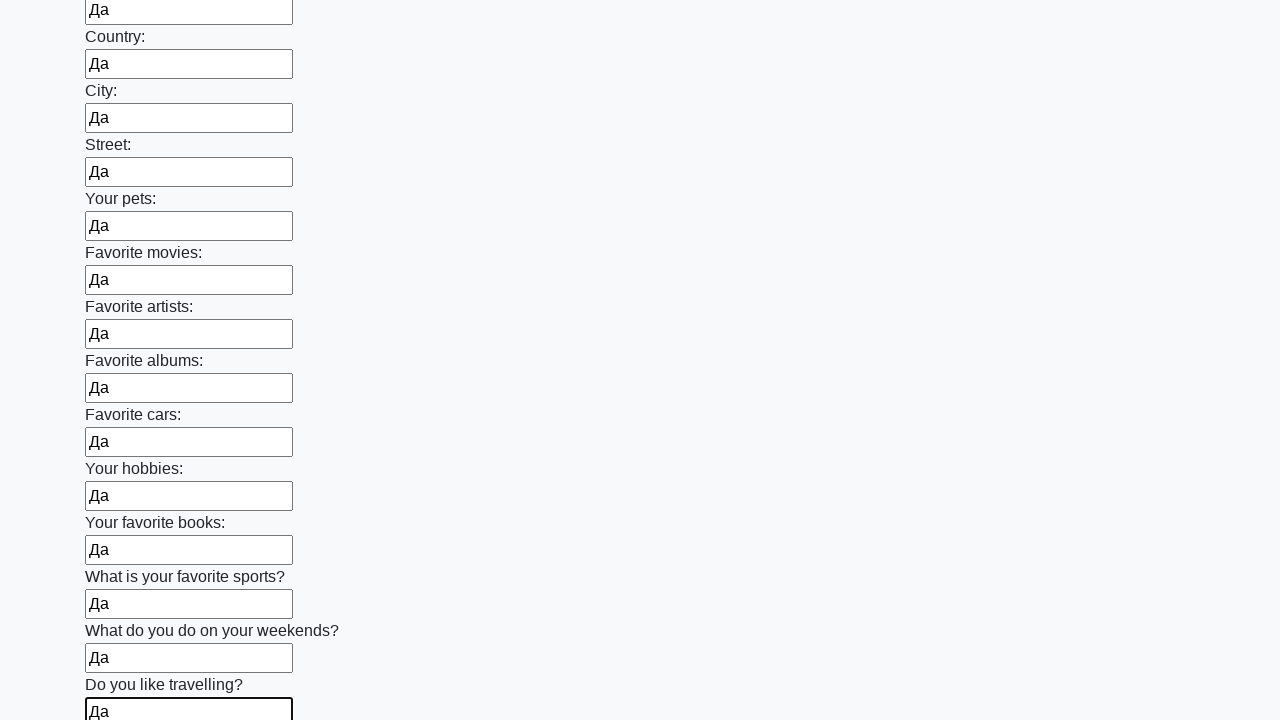

Filled input field with test data 'Да' on input >> nth=16
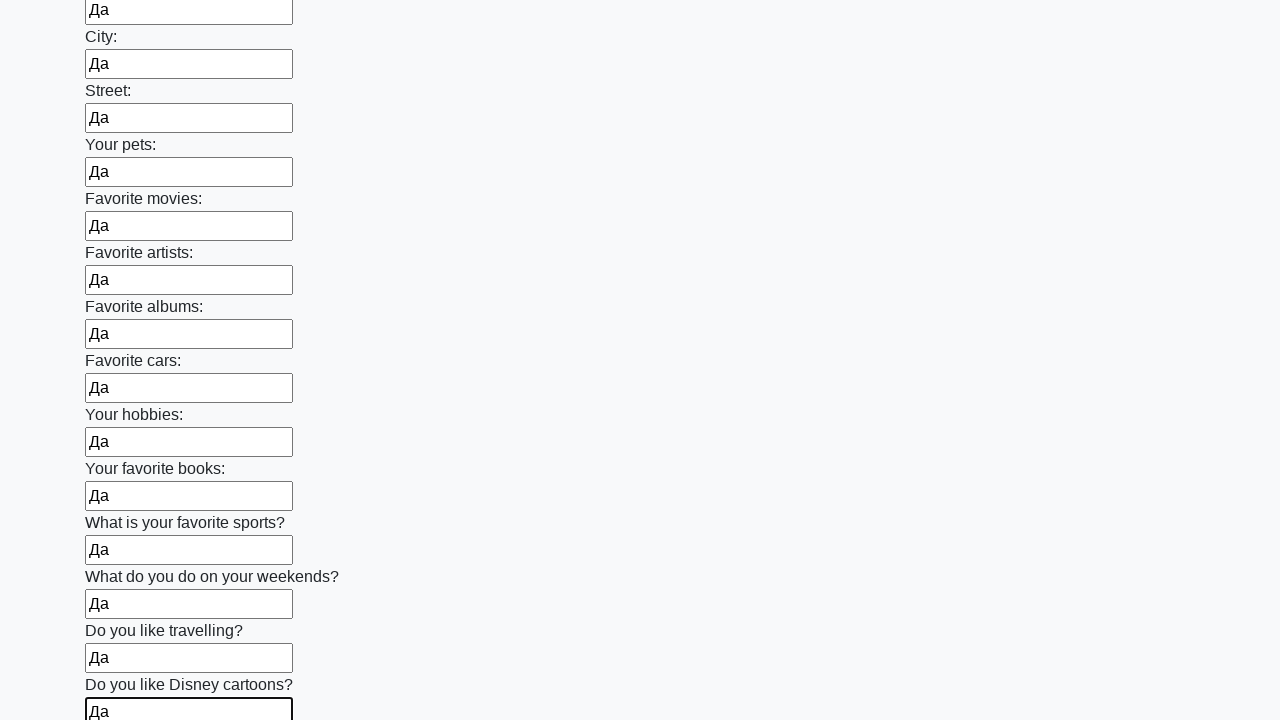

Filled input field with test data 'Да' on input >> nth=17
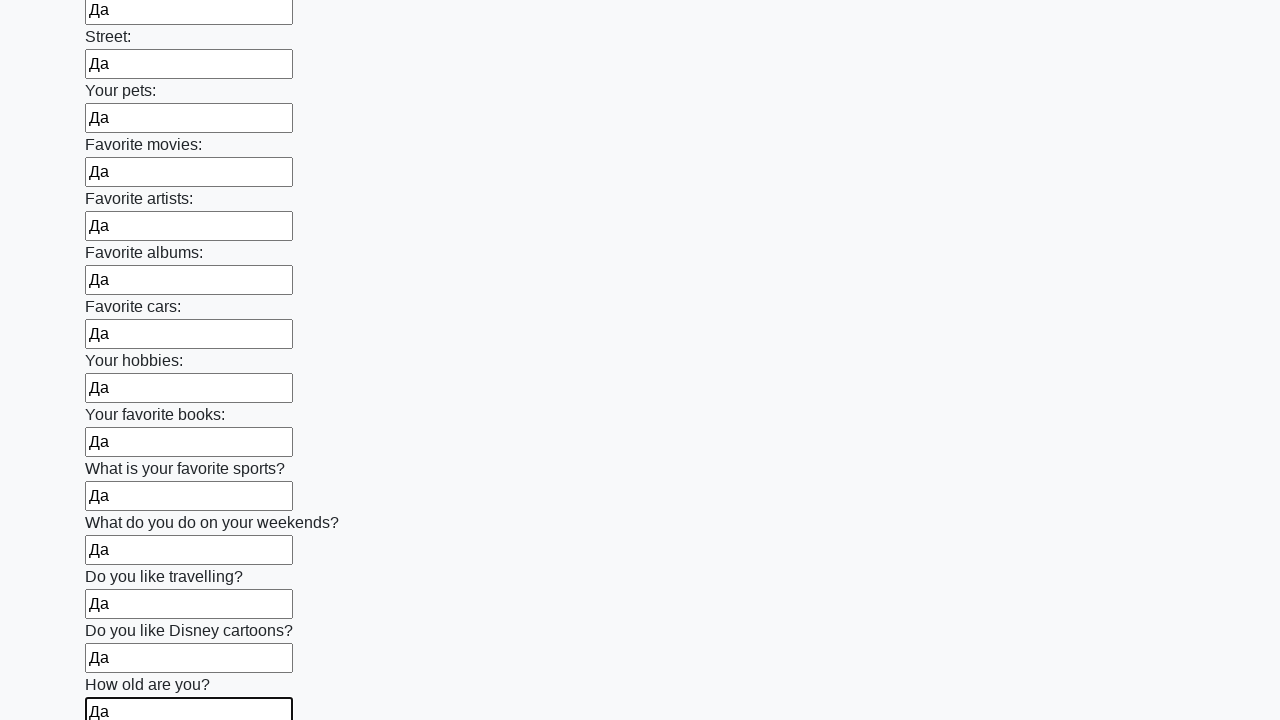

Filled input field with test data 'Да' on input >> nth=18
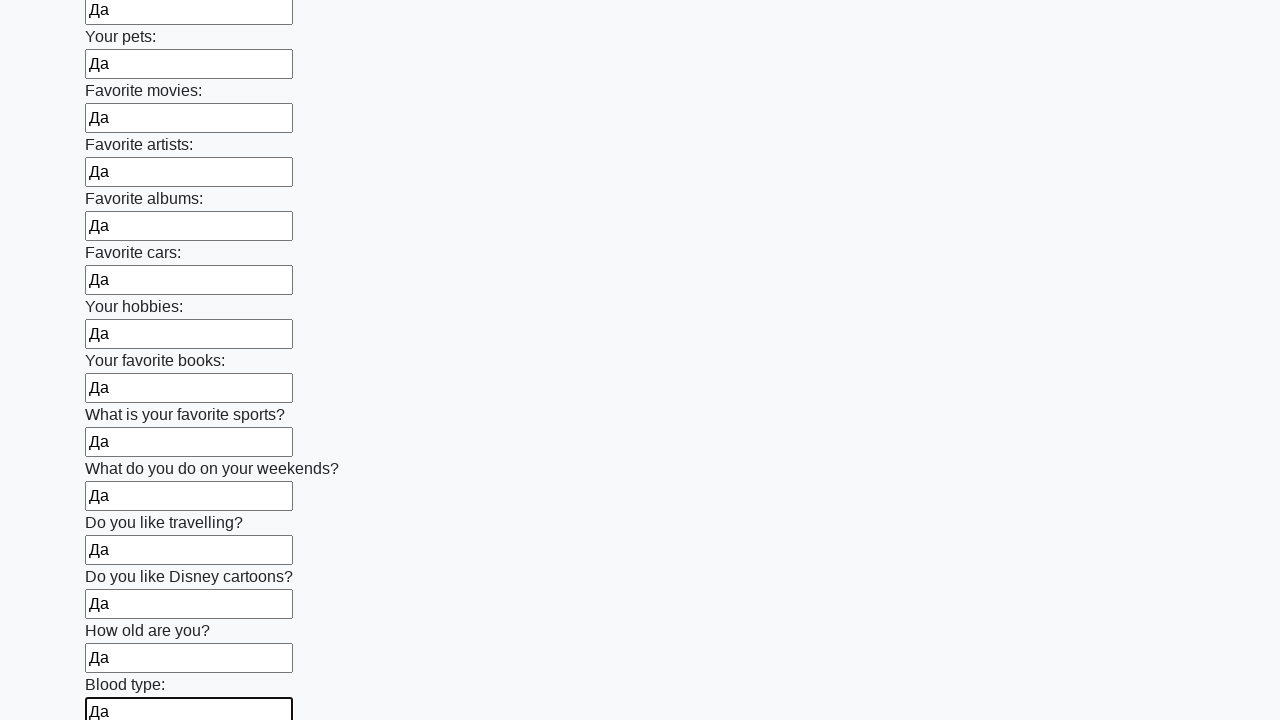

Filled input field with test data 'Да' on input >> nth=19
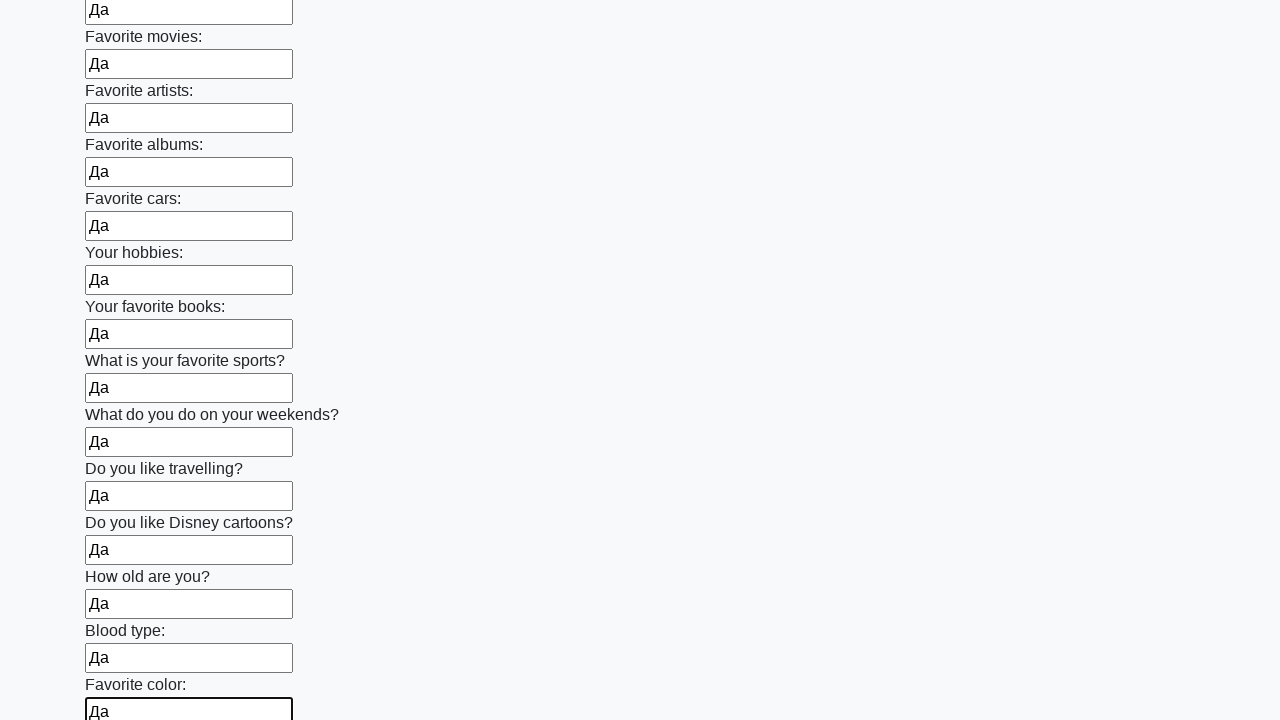

Filled input field with test data 'Да' on input >> nth=20
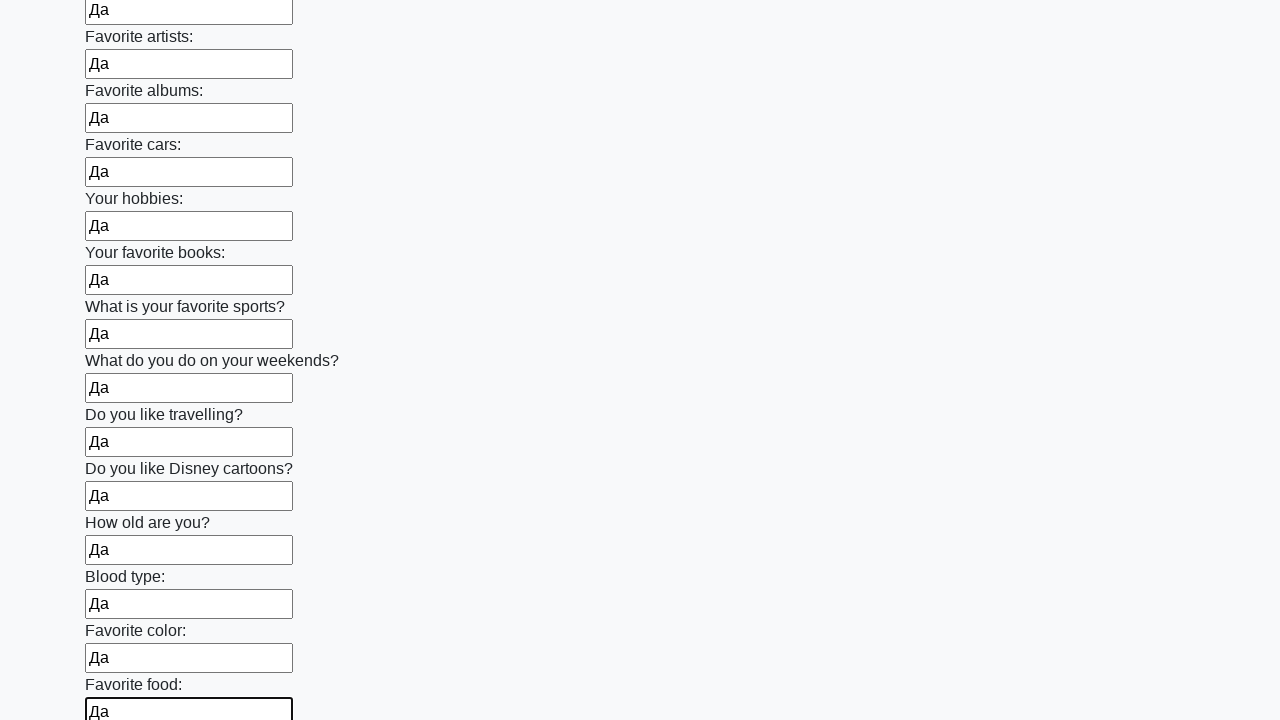

Filled input field with test data 'Да' on input >> nth=21
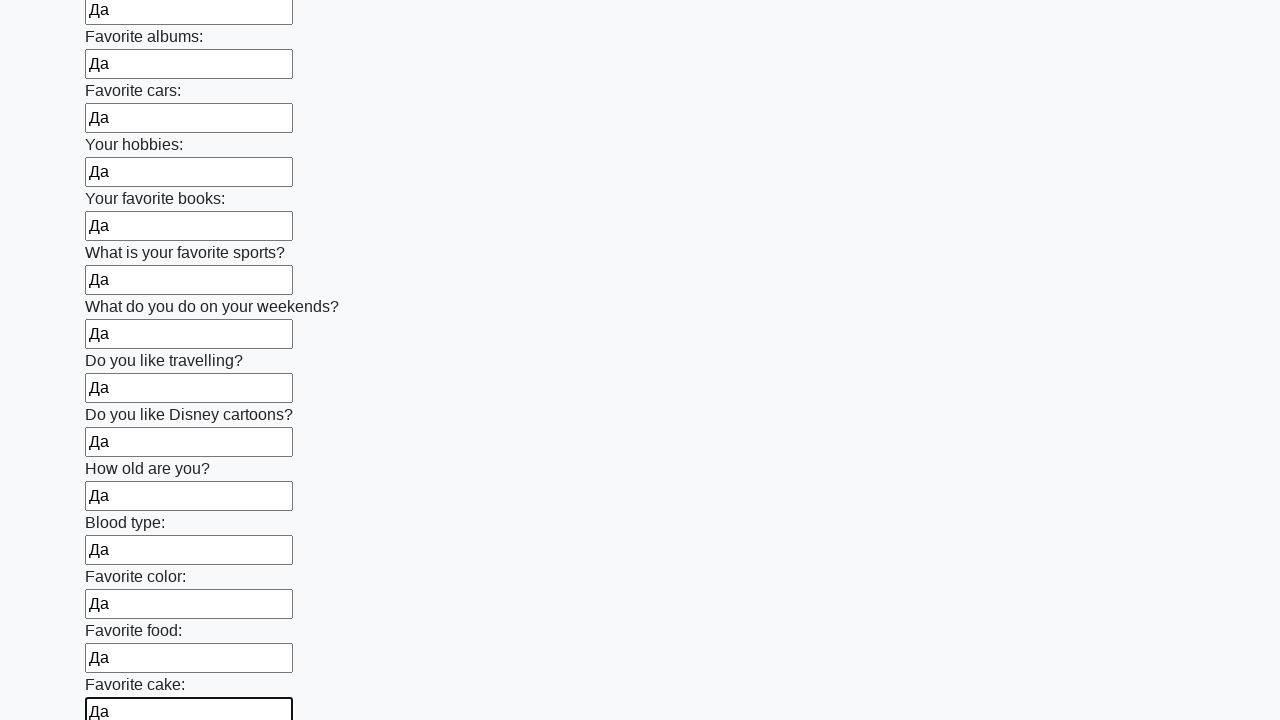

Filled input field with test data 'Да' on input >> nth=22
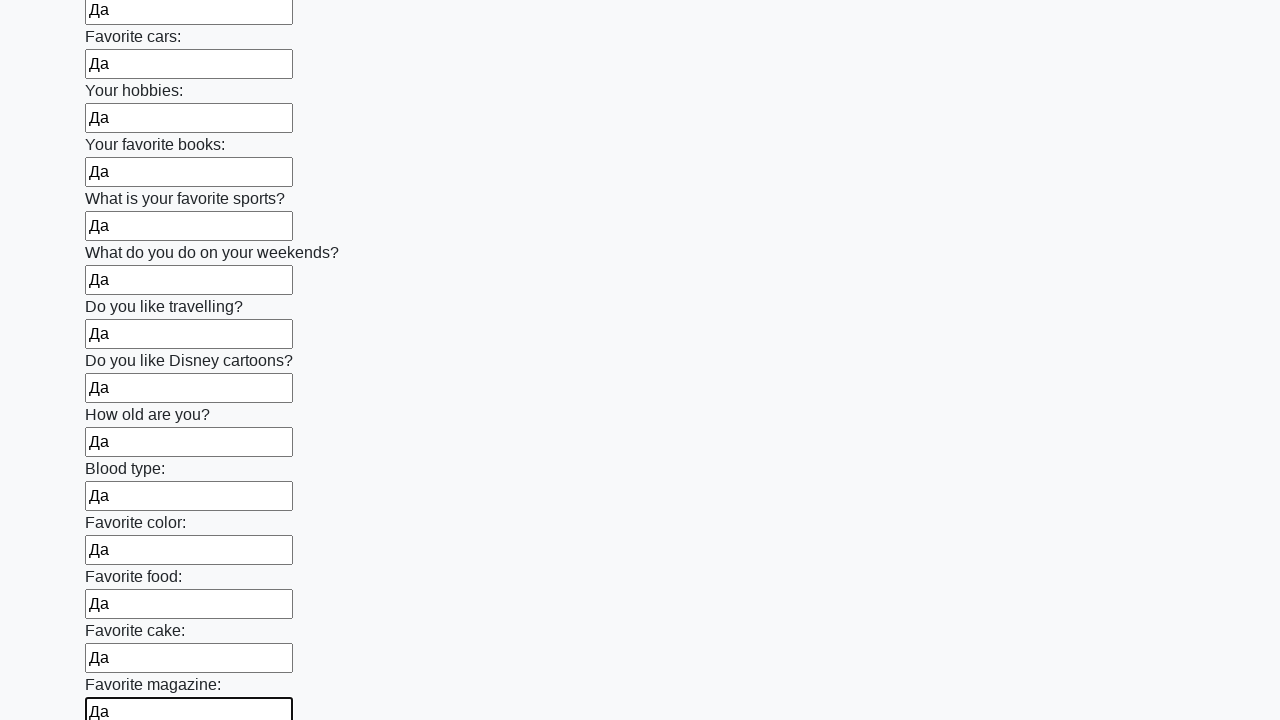

Filled input field with test data 'Да' on input >> nth=23
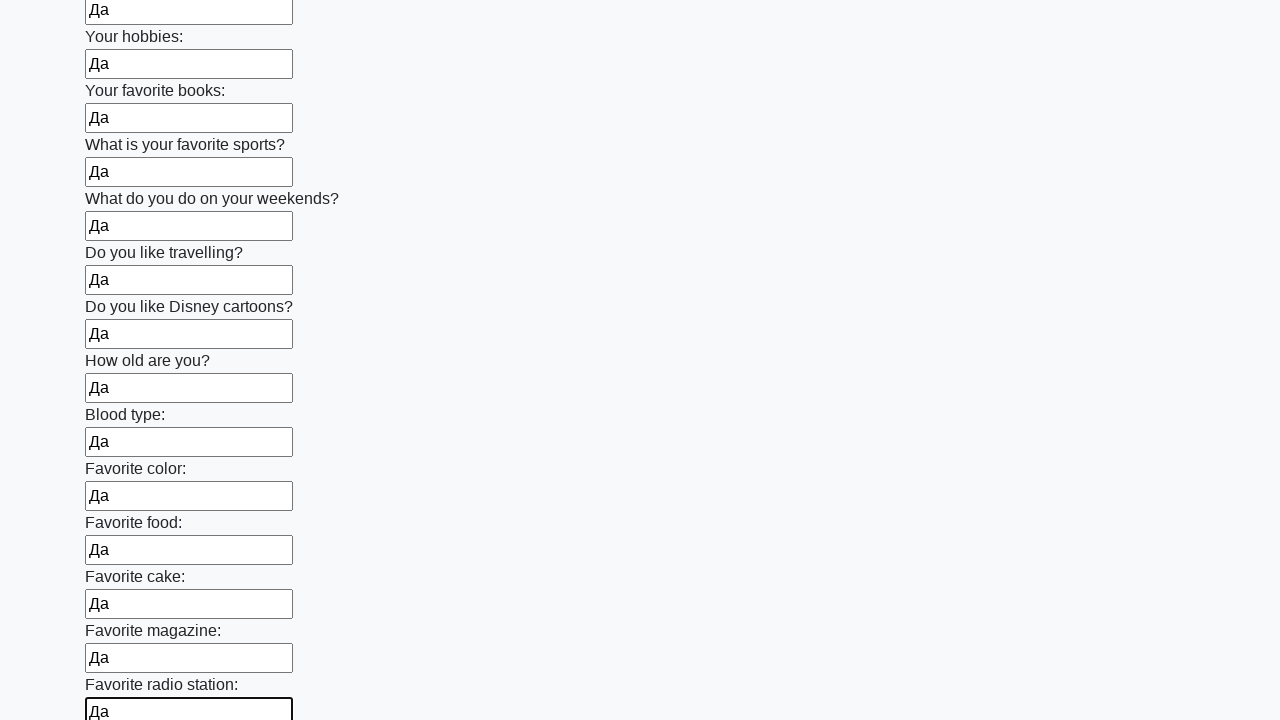

Filled input field with test data 'Да' on input >> nth=24
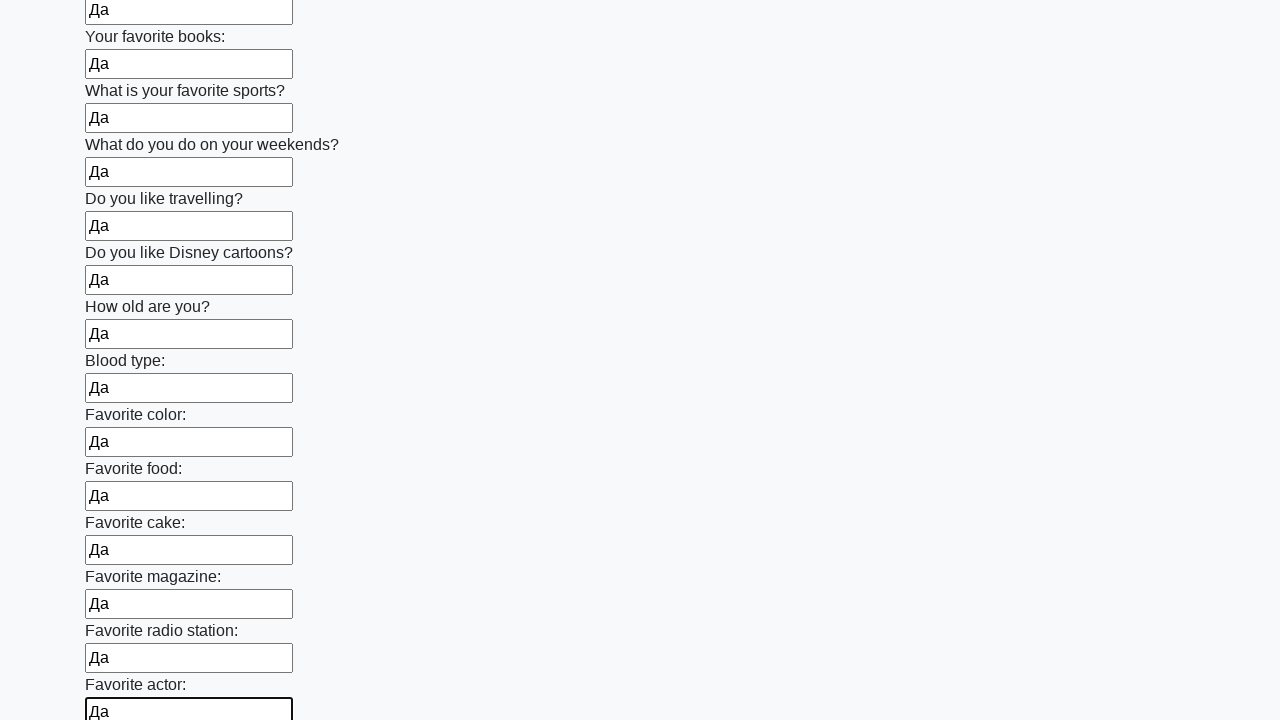

Filled input field with test data 'Да' on input >> nth=25
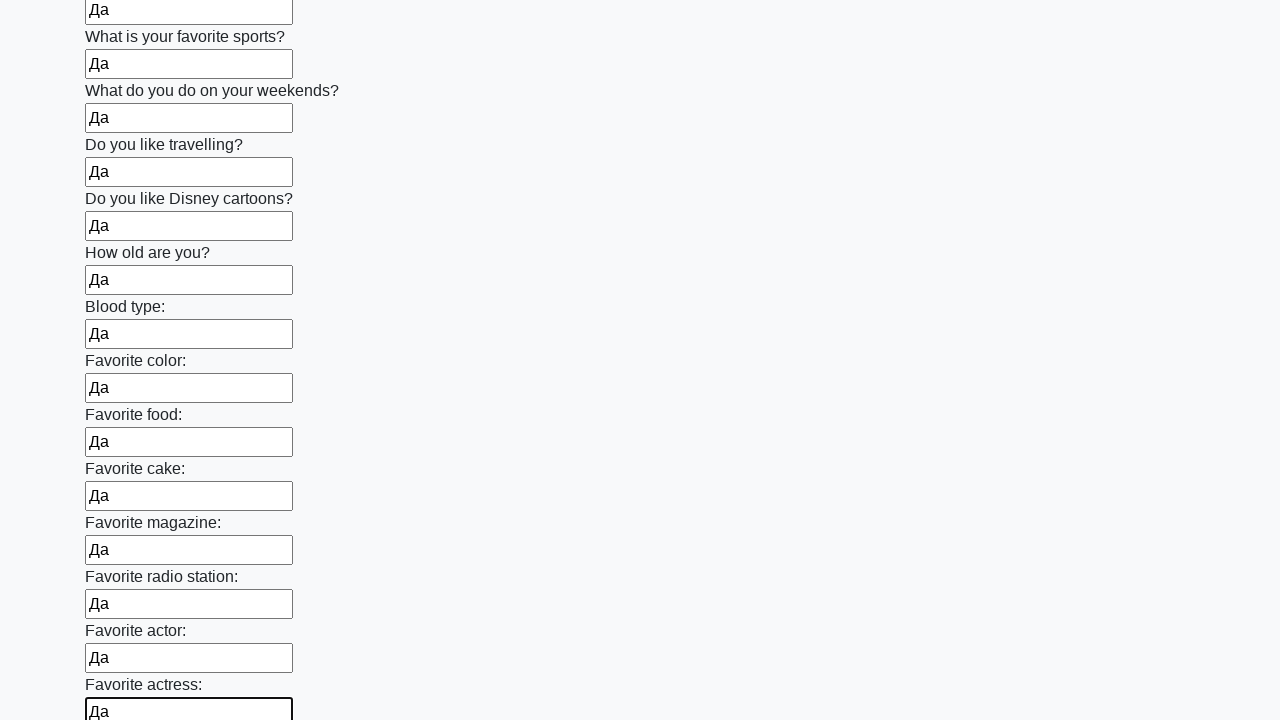

Filled input field with test data 'Да' on input >> nth=26
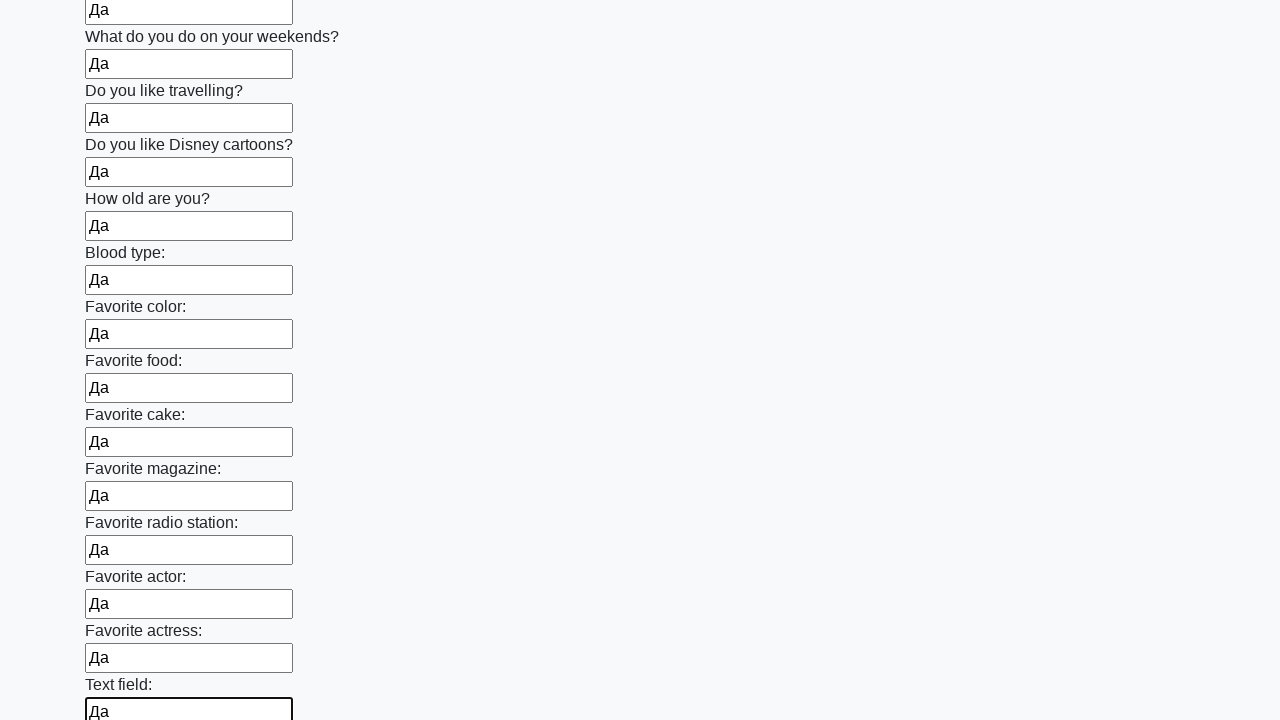

Filled input field with test data 'Да' on input >> nth=27
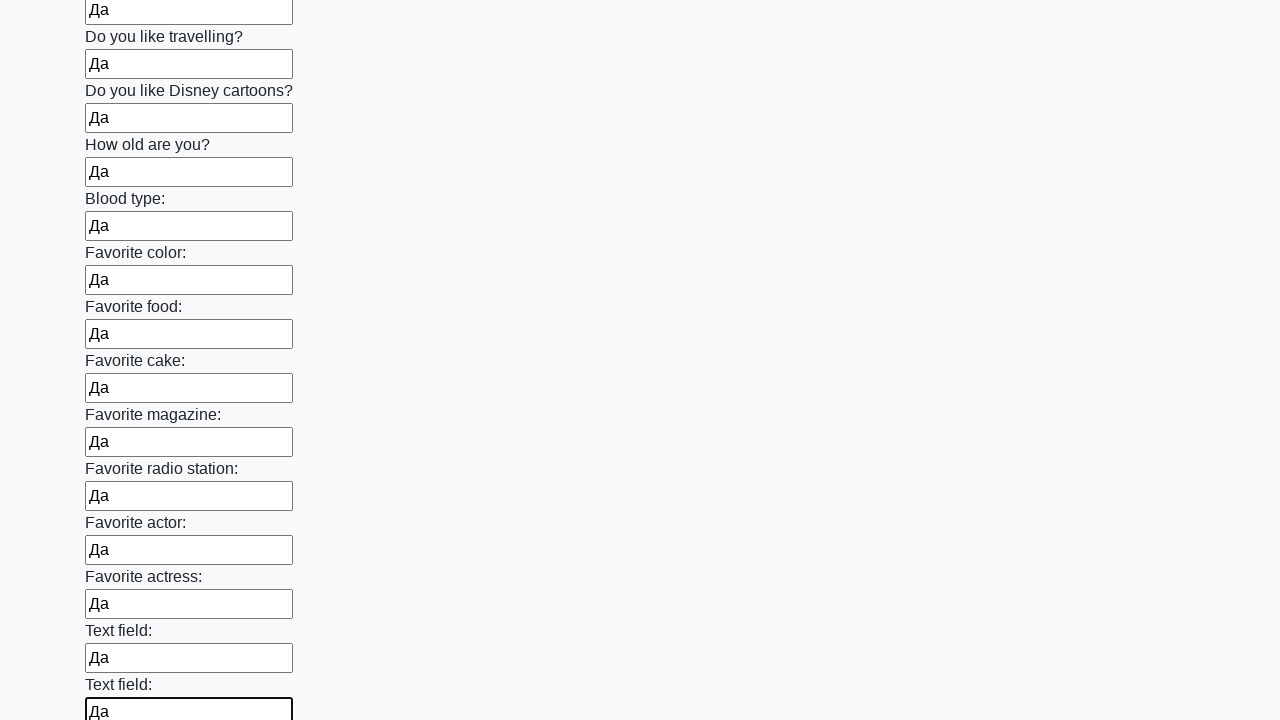

Filled input field with test data 'Да' on input >> nth=28
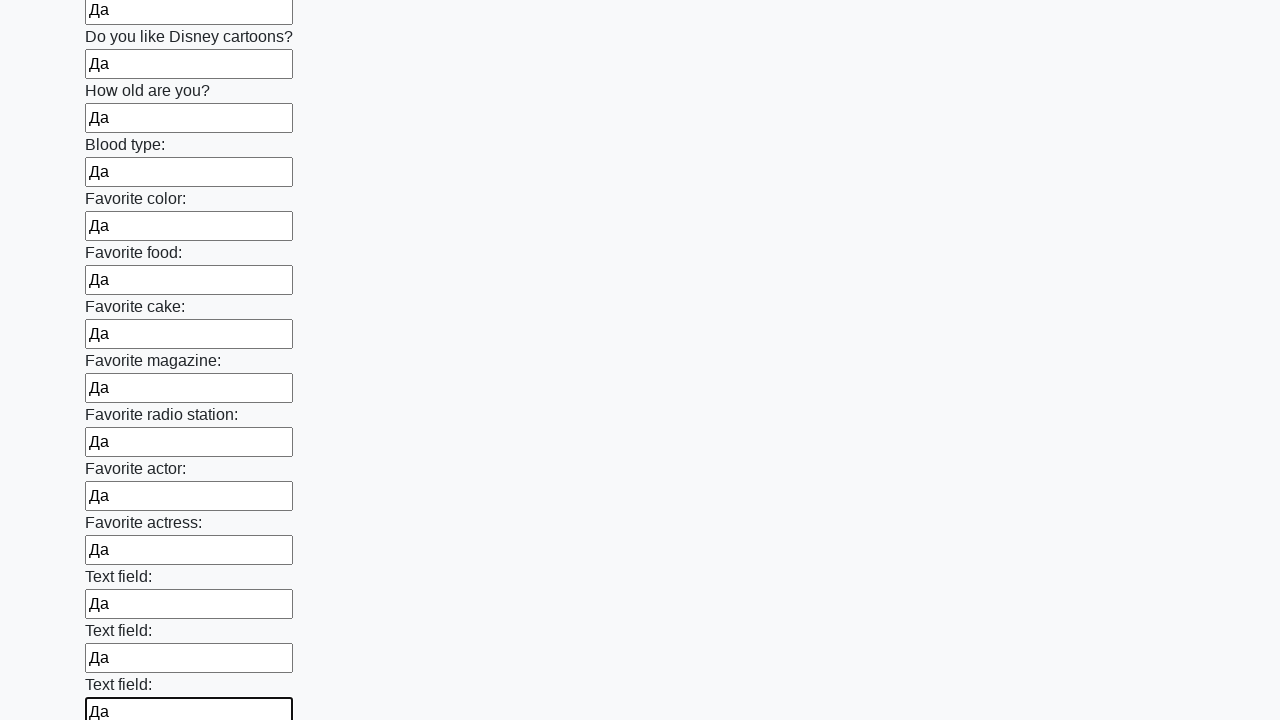

Filled input field with test data 'Да' on input >> nth=29
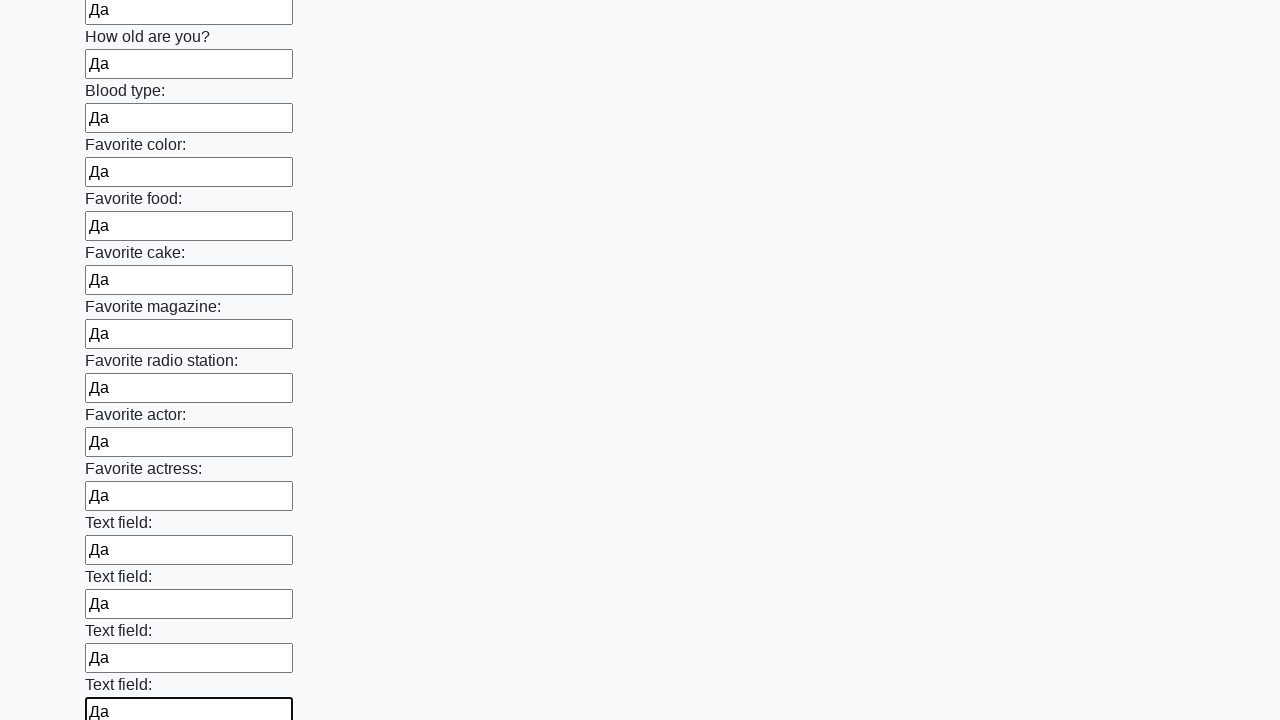

Filled input field with test data 'Да' on input >> nth=30
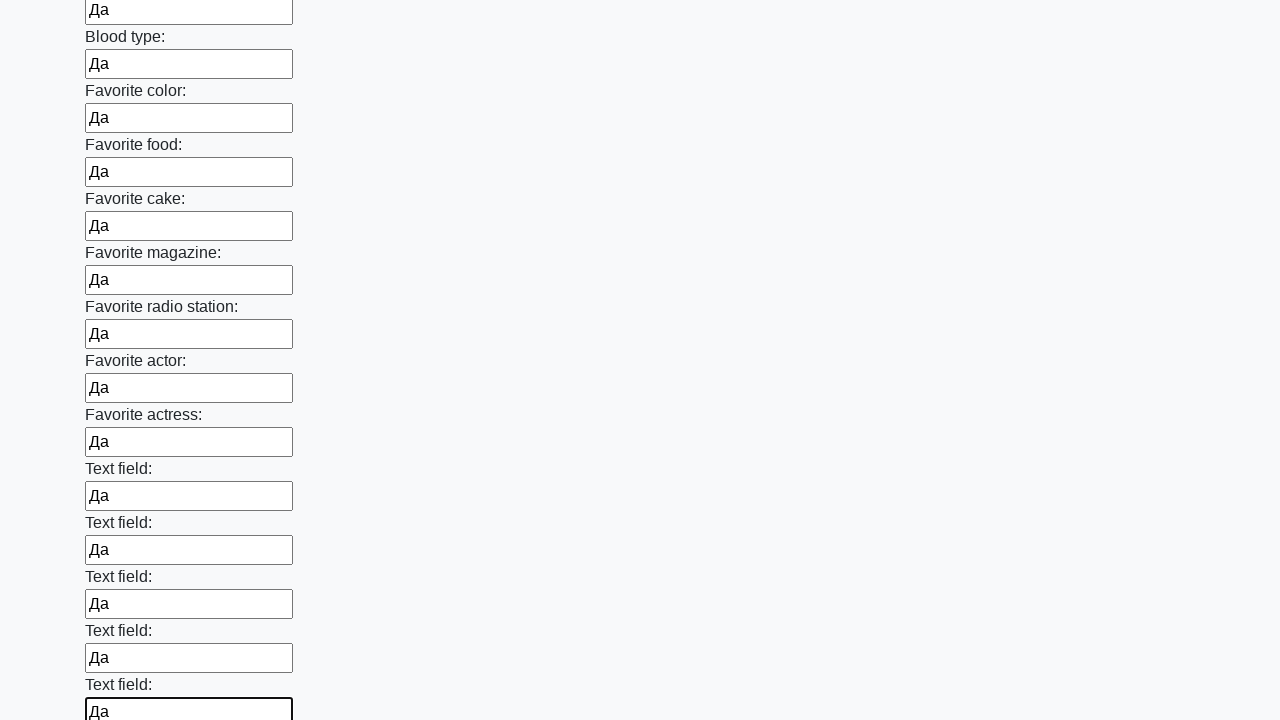

Filled input field with test data 'Да' on input >> nth=31
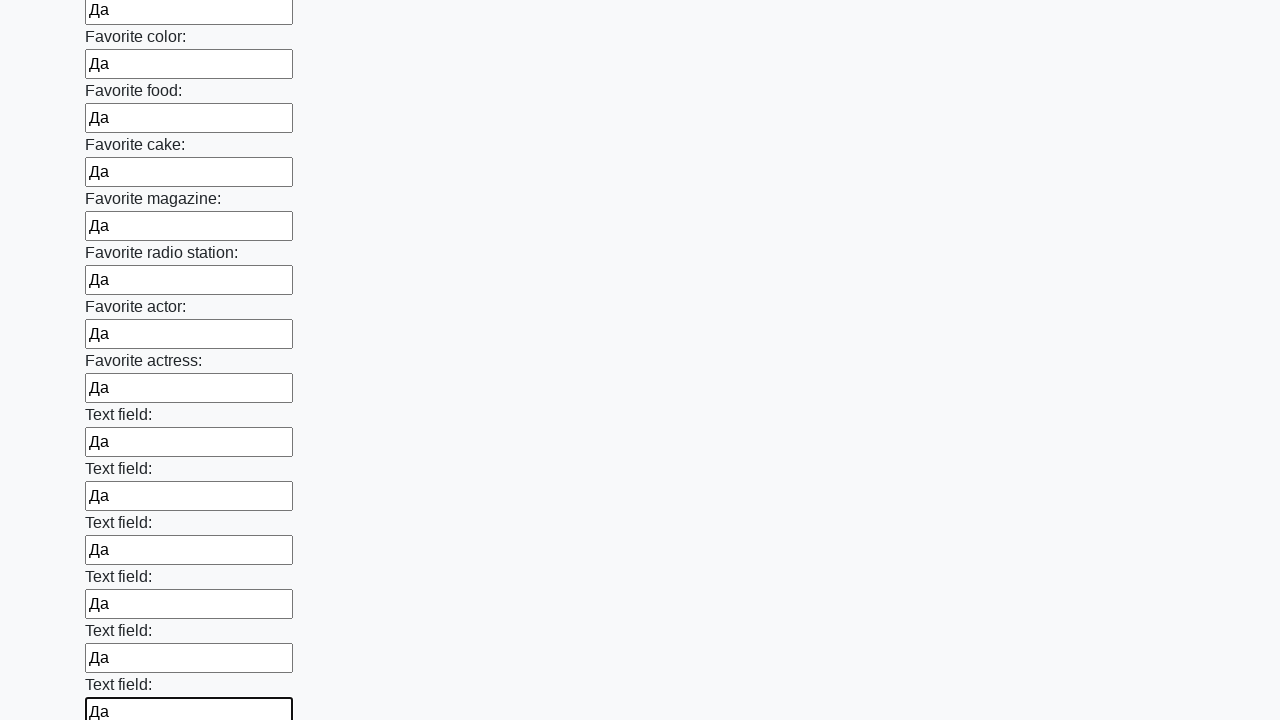

Filled input field with test data 'Да' on input >> nth=32
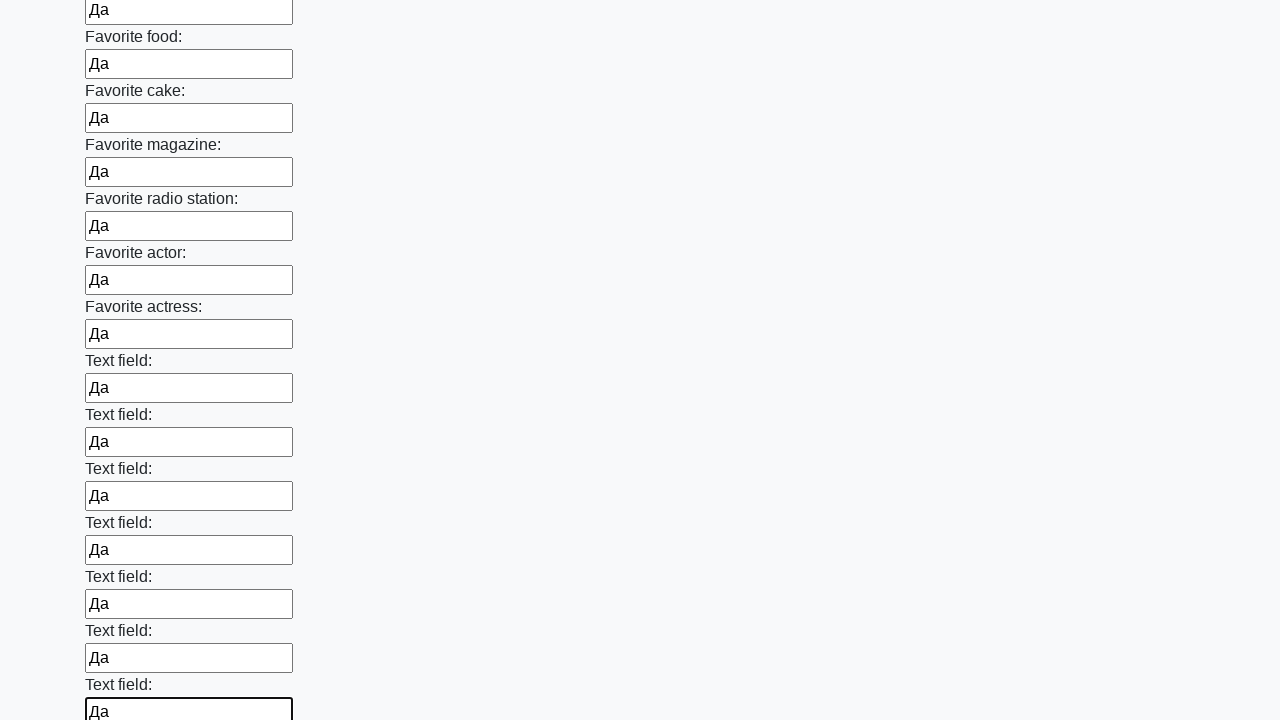

Filled input field with test data 'Да' on input >> nth=33
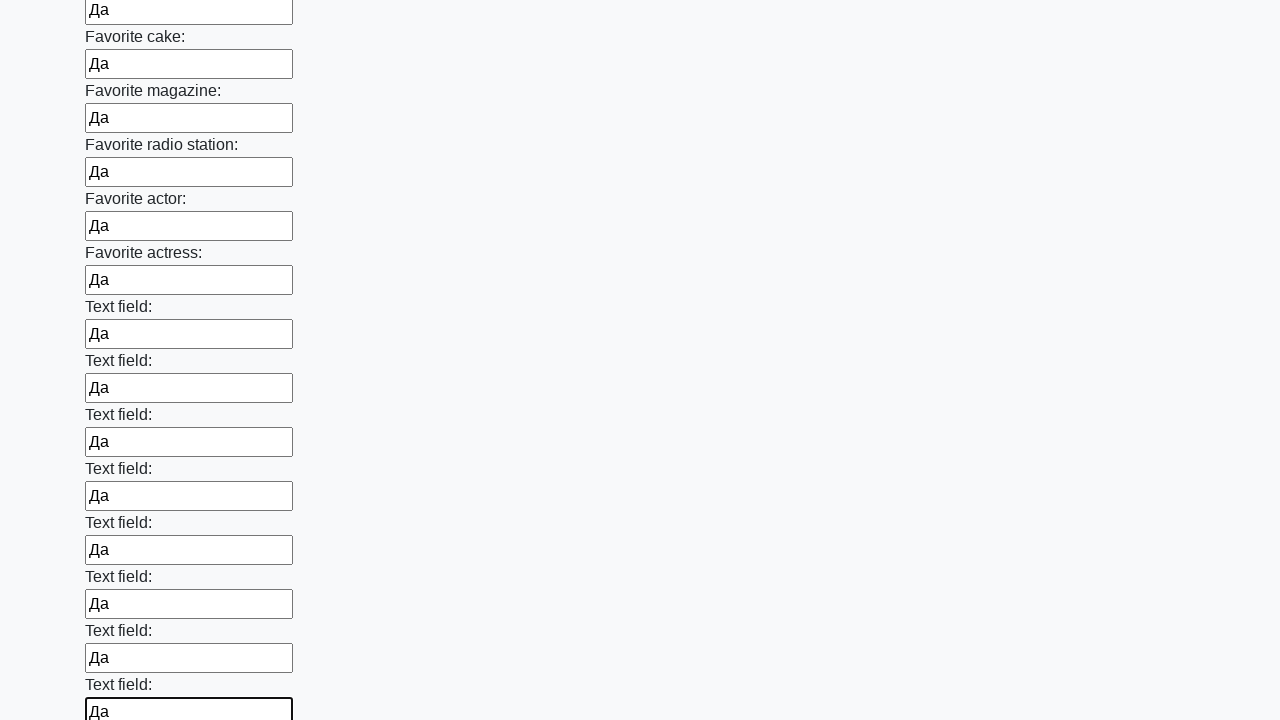

Filled input field with test data 'Да' on input >> nth=34
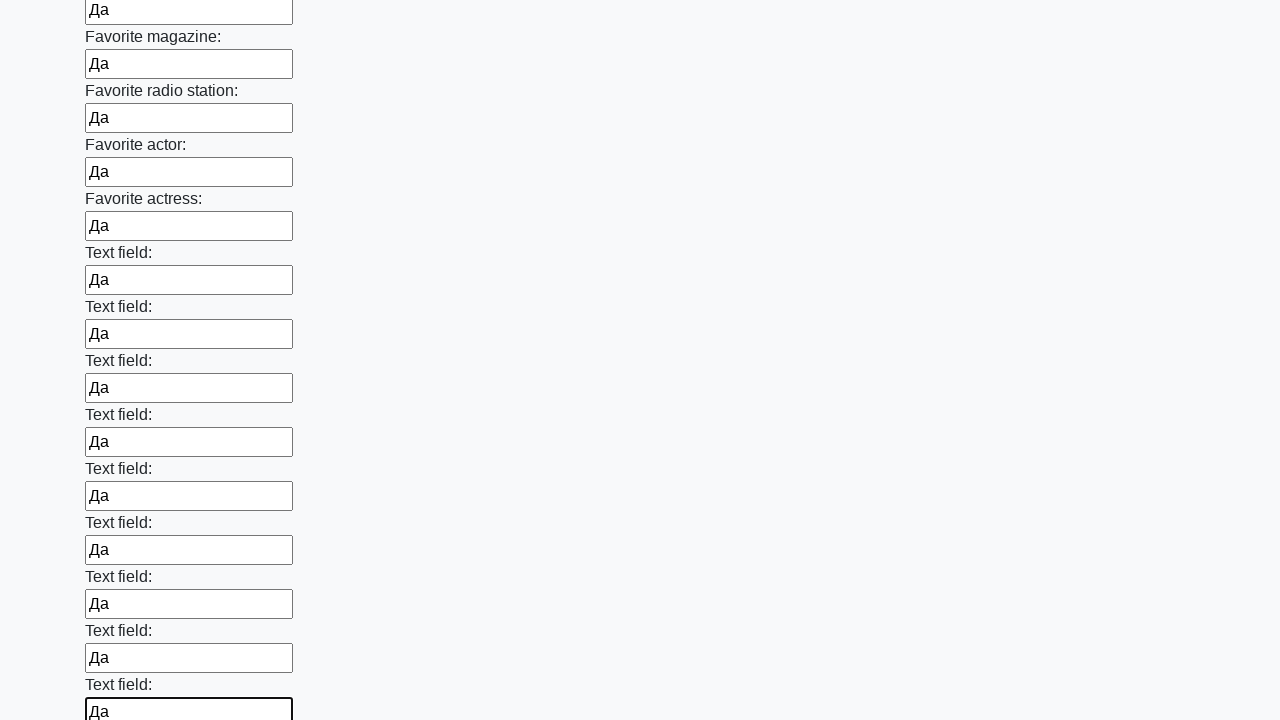

Filled input field with test data 'Да' on input >> nth=35
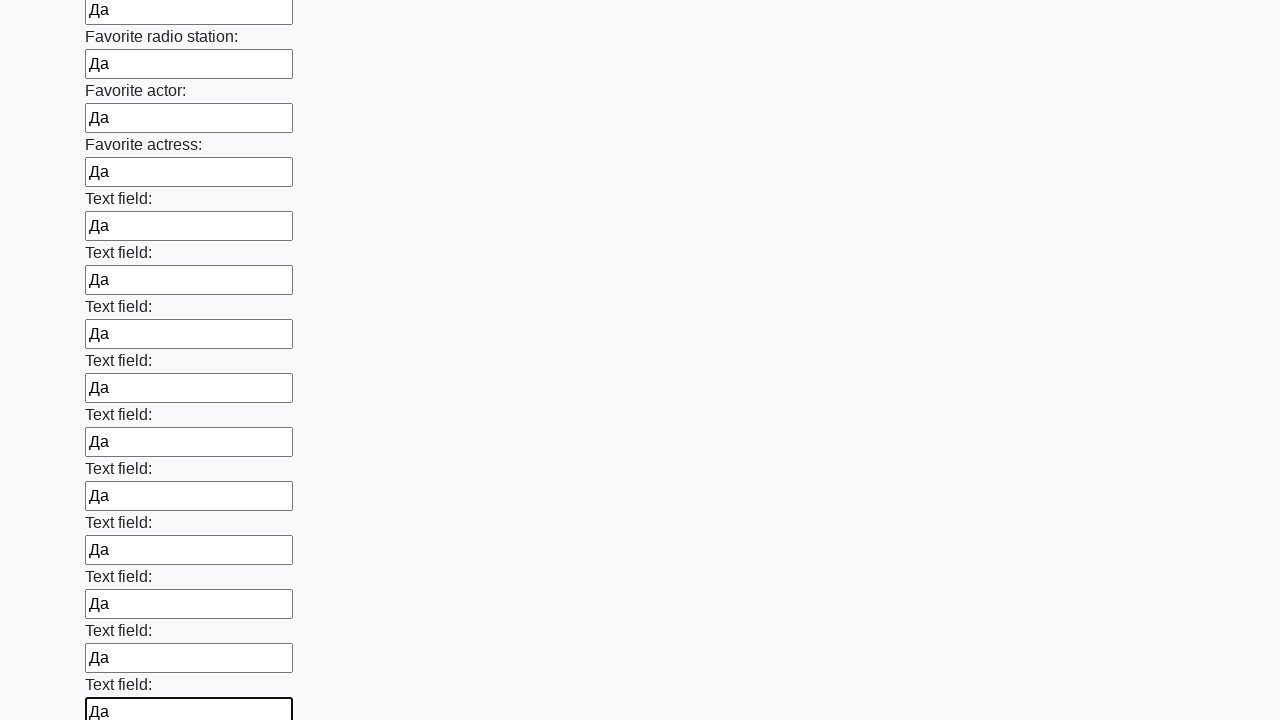

Filled input field with test data 'Да' on input >> nth=36
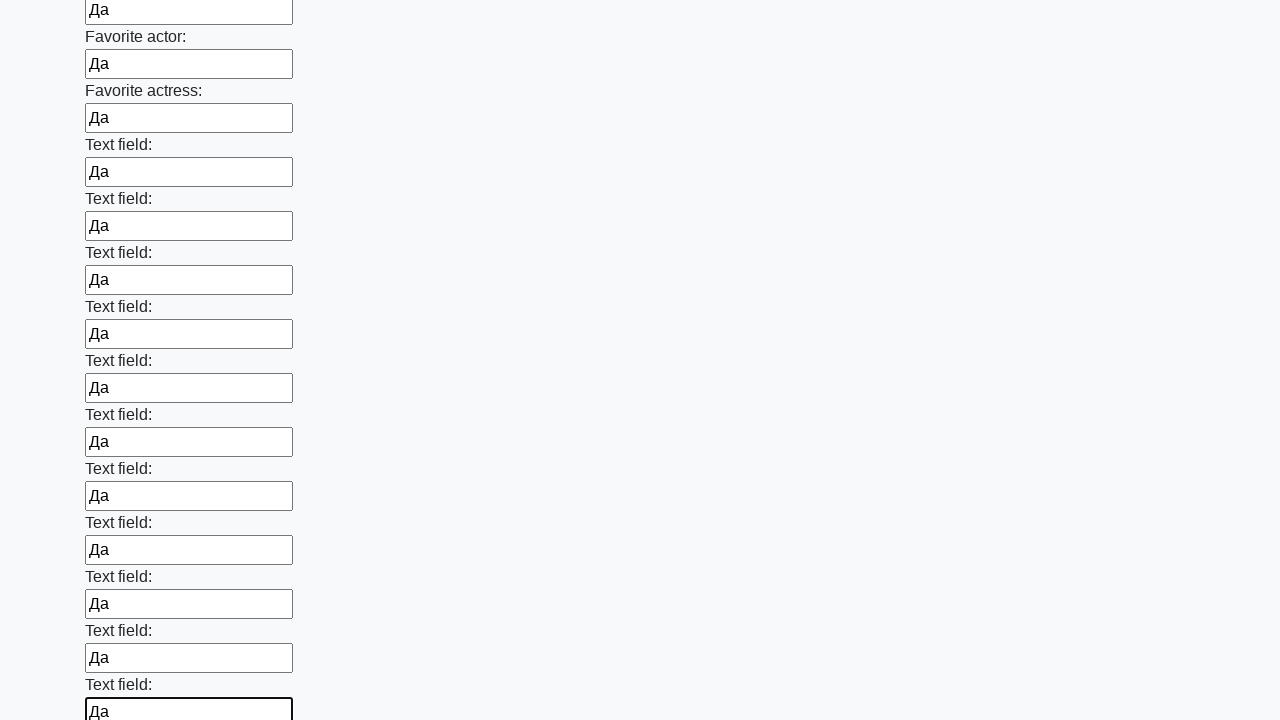

Filled input field with test data 'Да' on input >> nth=37
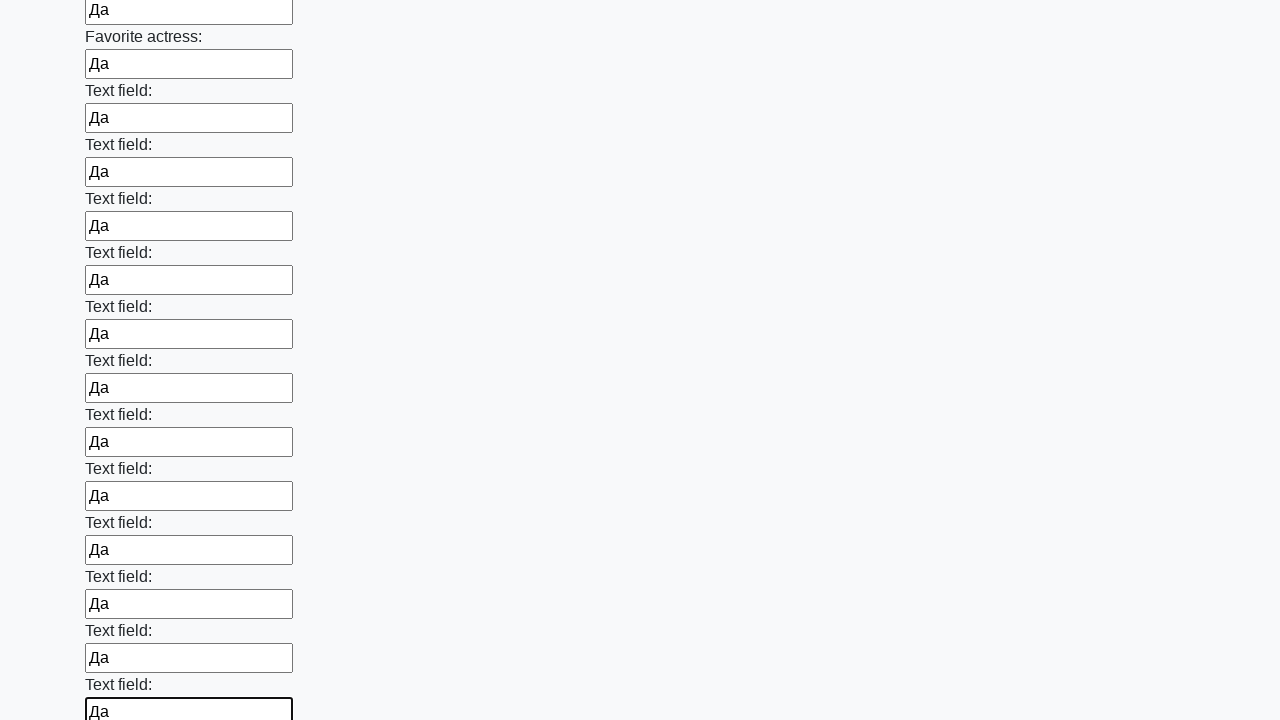

Filled input field with test data 'Да' on input >> nth=38
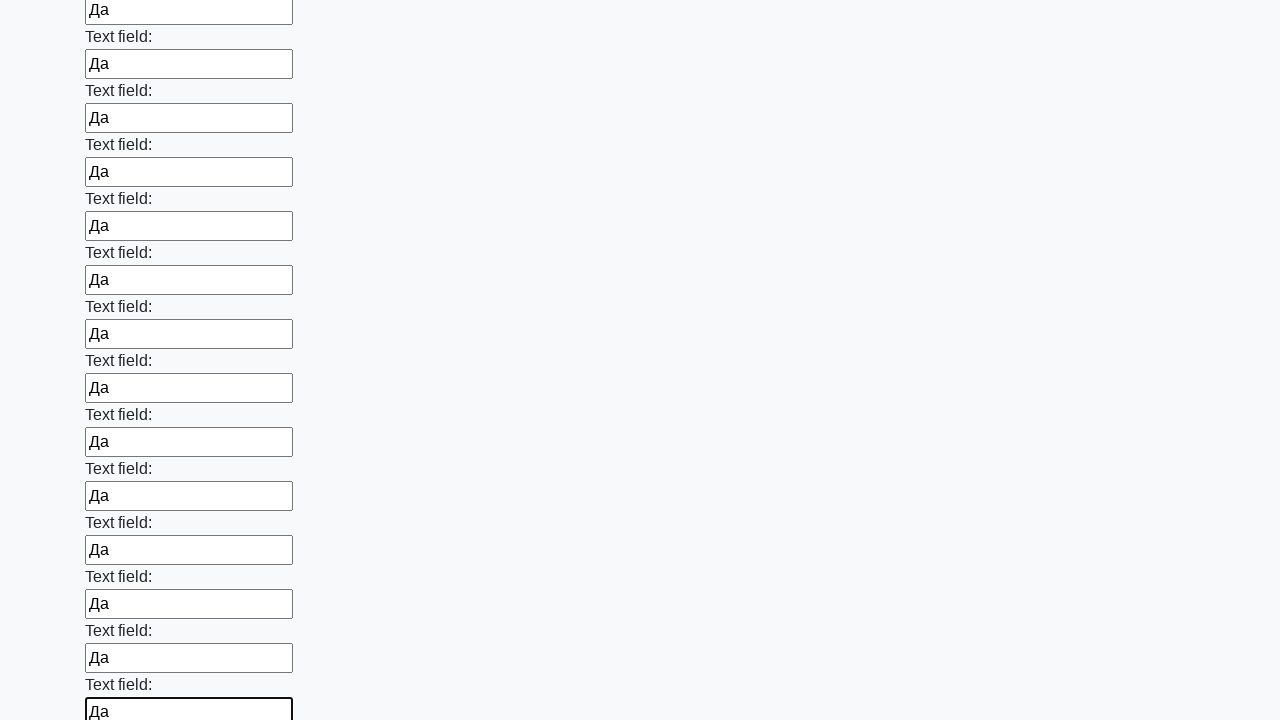

Filled input field with test data 'Да' on input >> nth=39
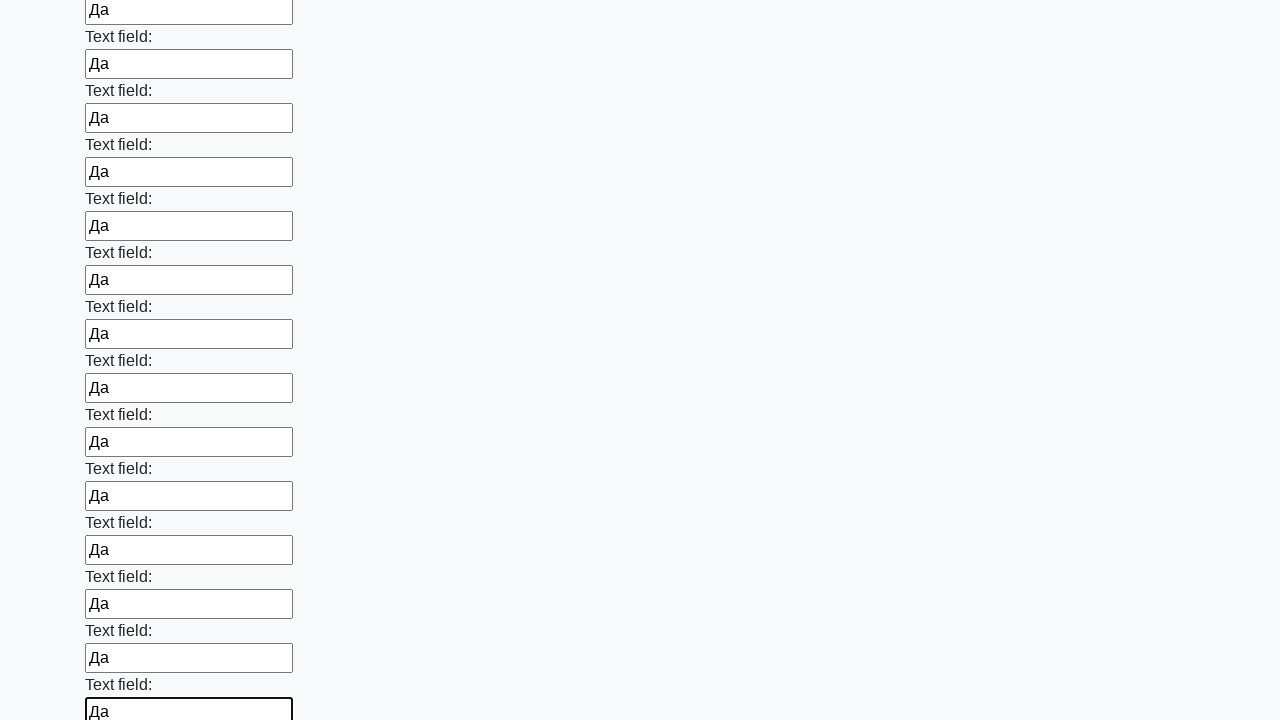

Filled input field with test data 'Да' on input >> nth=40
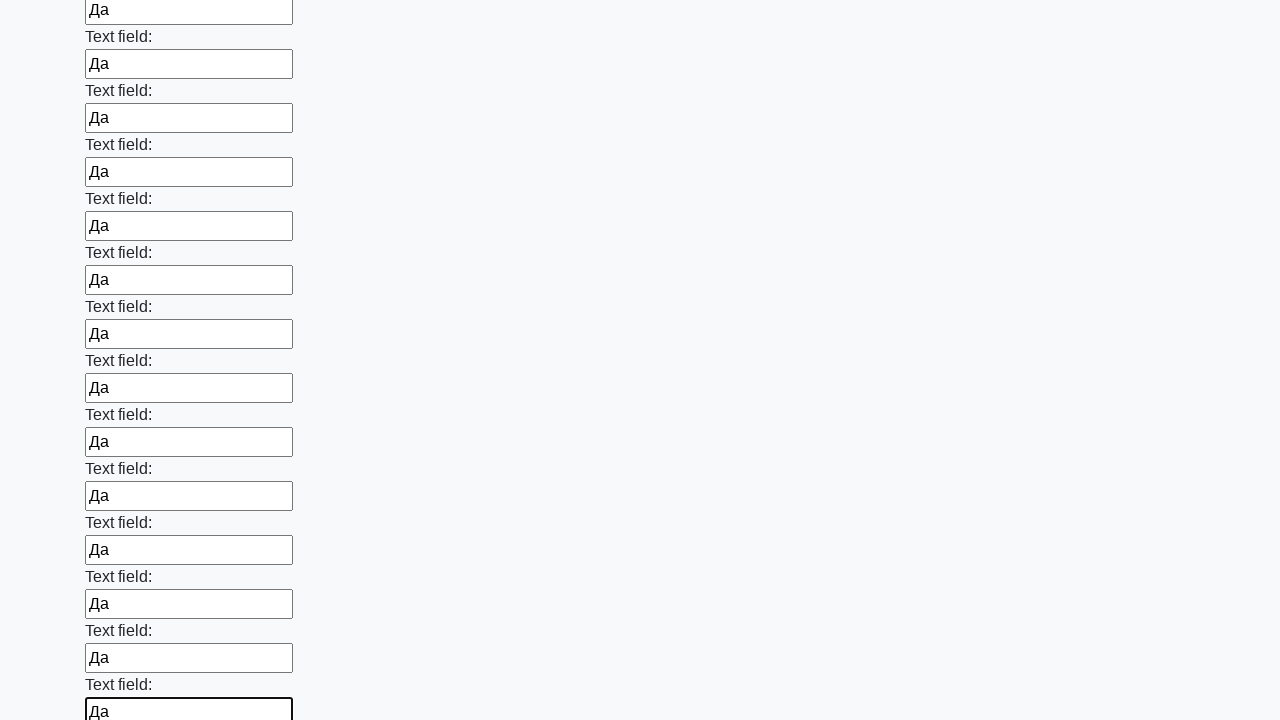

Filled input field with test data 'Да' on input >> nth=41
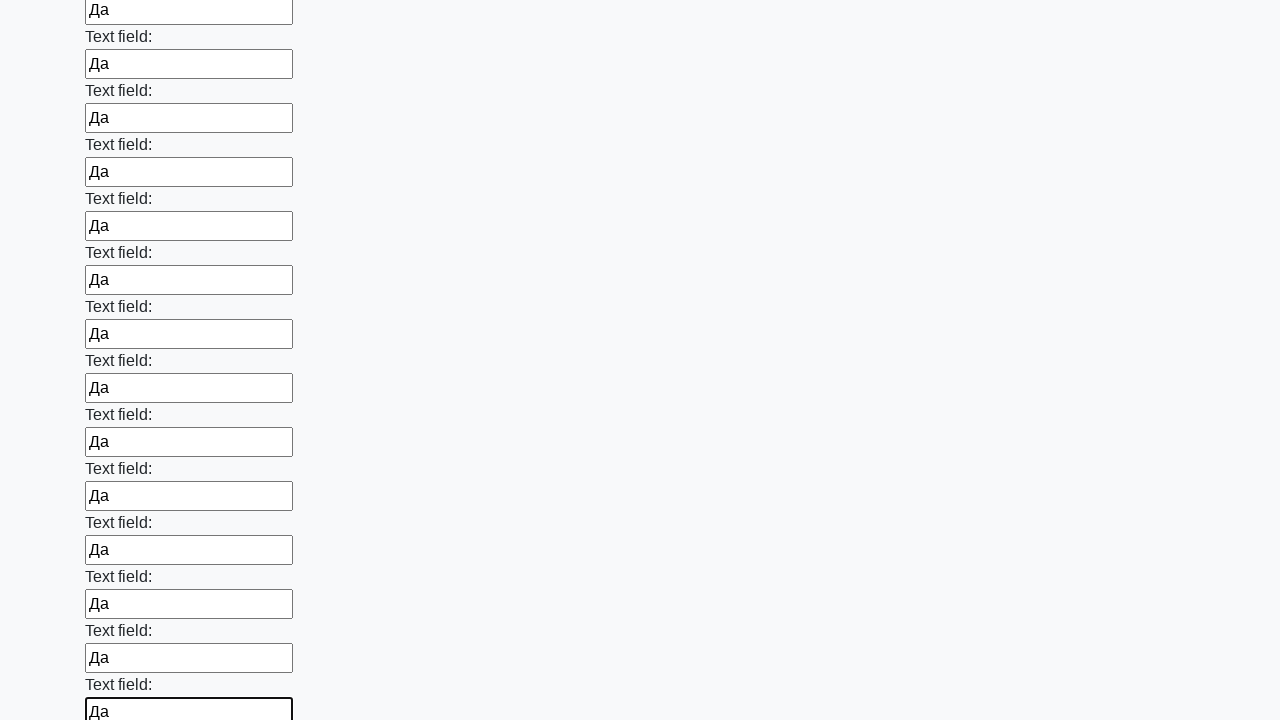

Filled input field with test data 'Да' on input >> nth=42
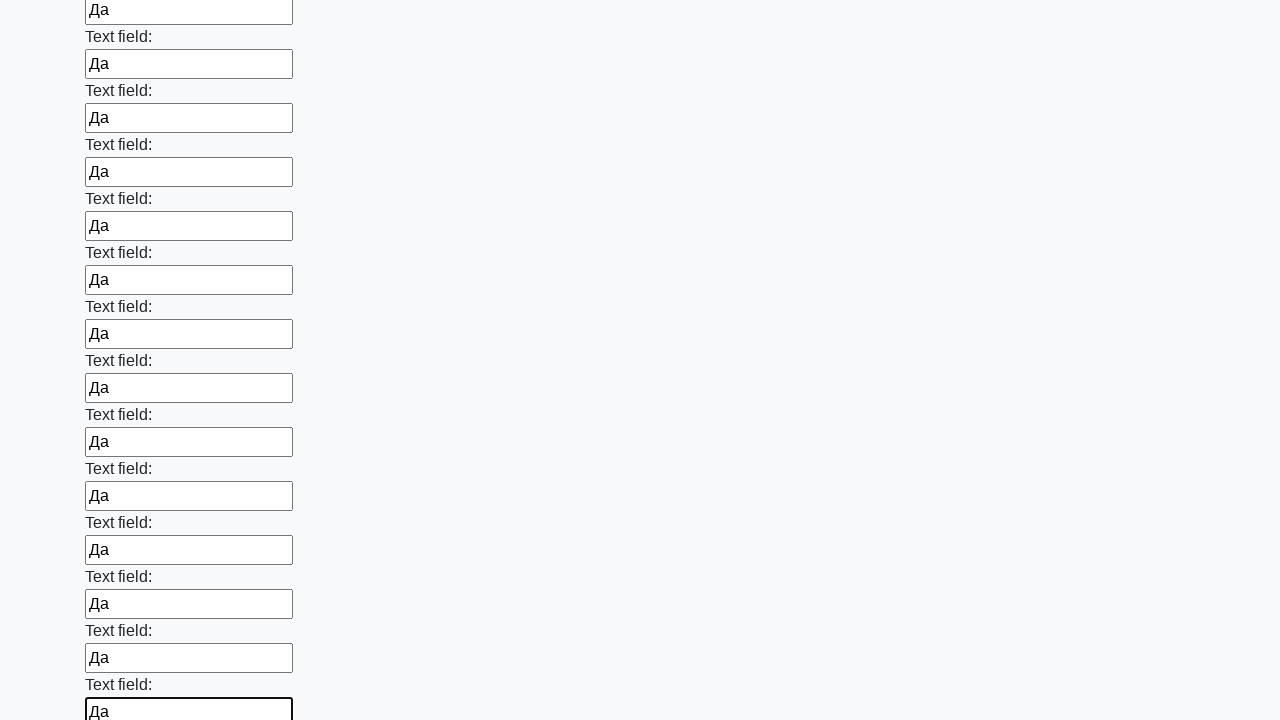

Filled input field with test data 'Да' on input >> nth=43
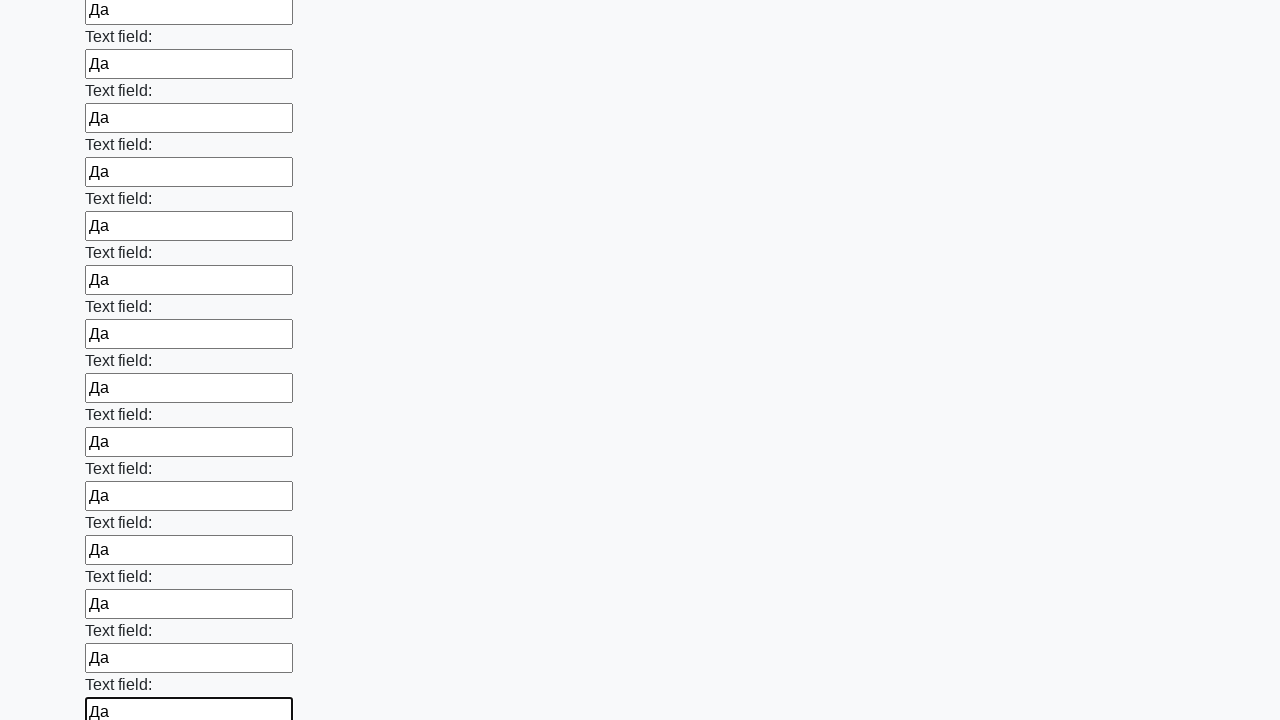

Filled input field with test data 'Да' on input >> nth=44
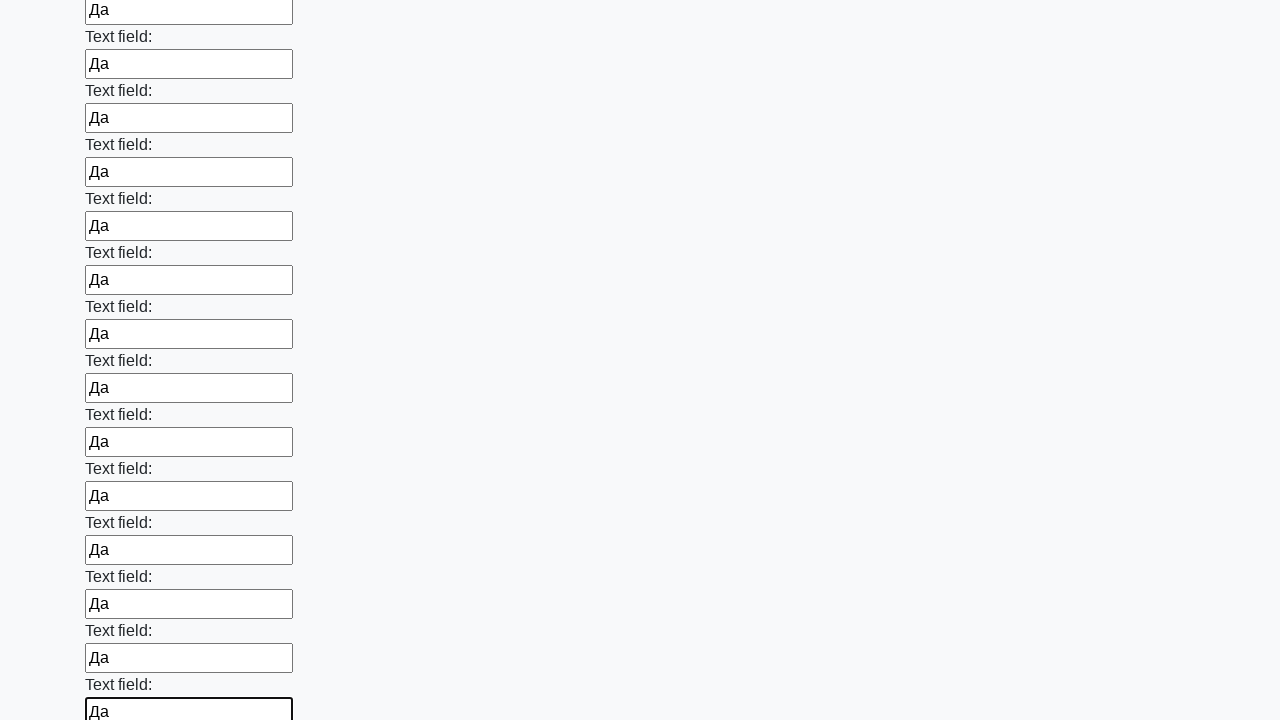

Filled input field with test data 'Да' on input >> nth=45
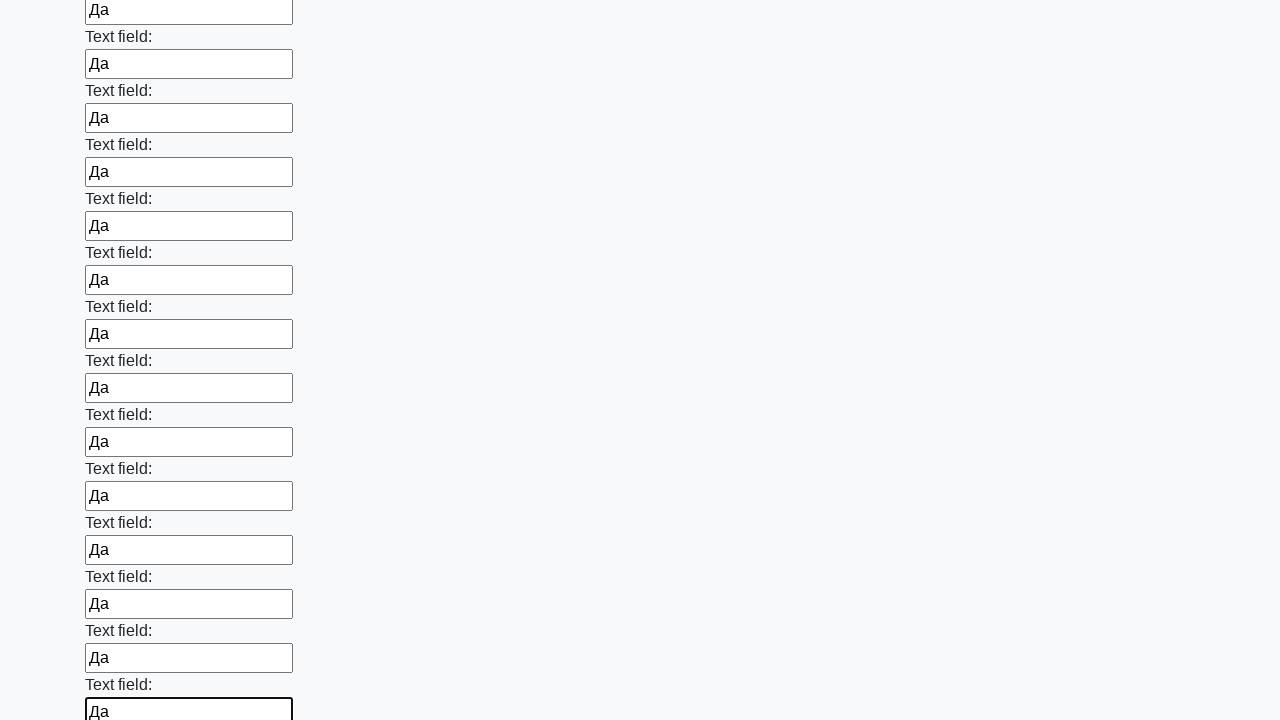

Filled input field with test data 'Да' on input >> nth=46
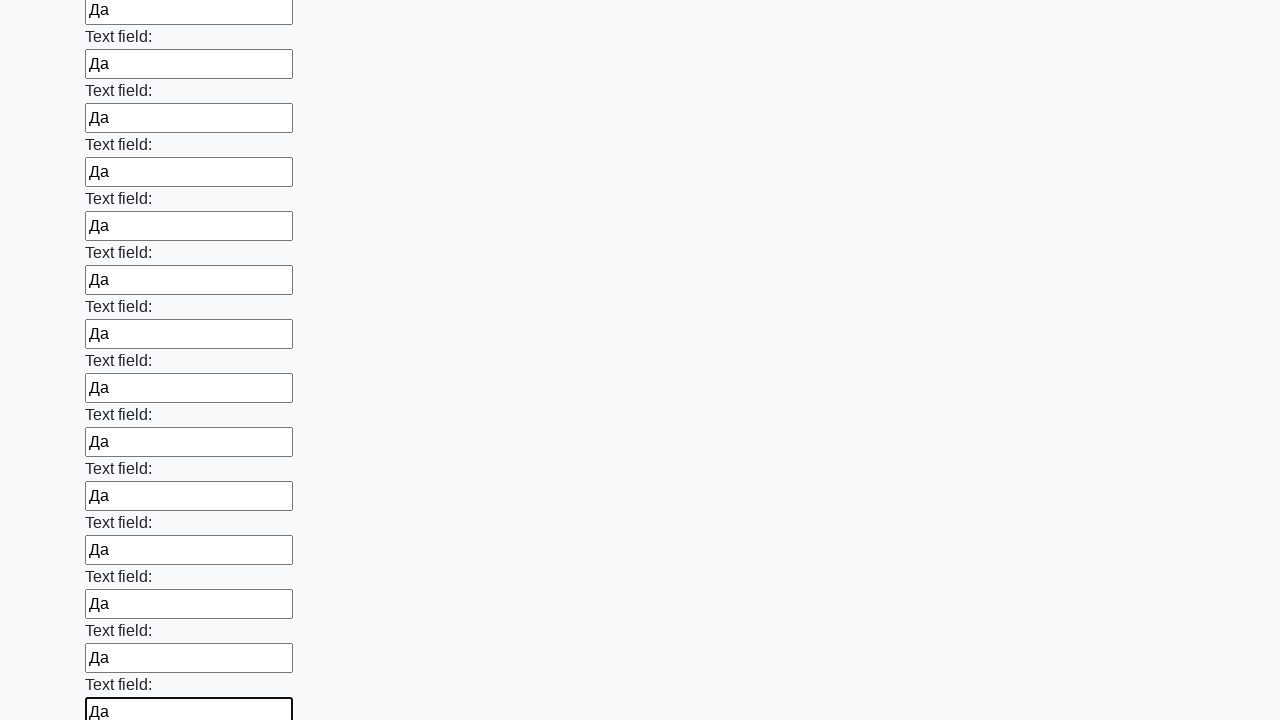

Filled input field with test data 'Да' on input >> nth=47
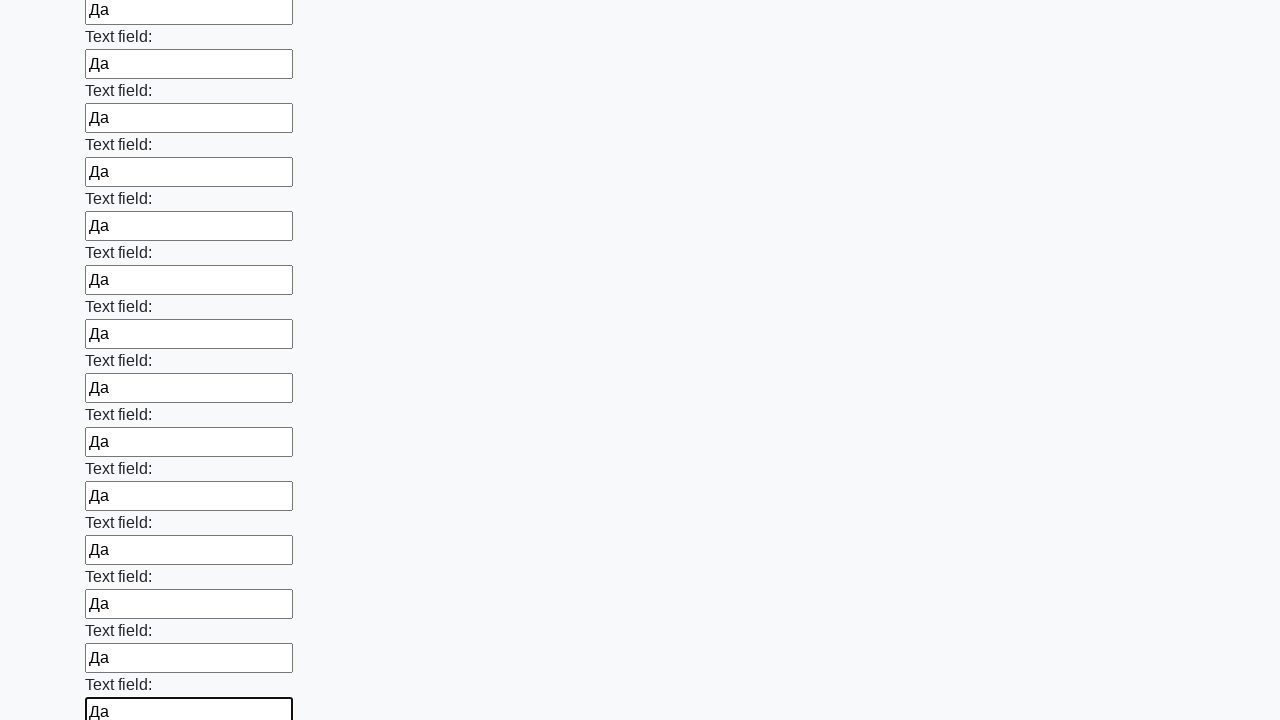

Filled input field with test data 'Да' on input >> nth=48
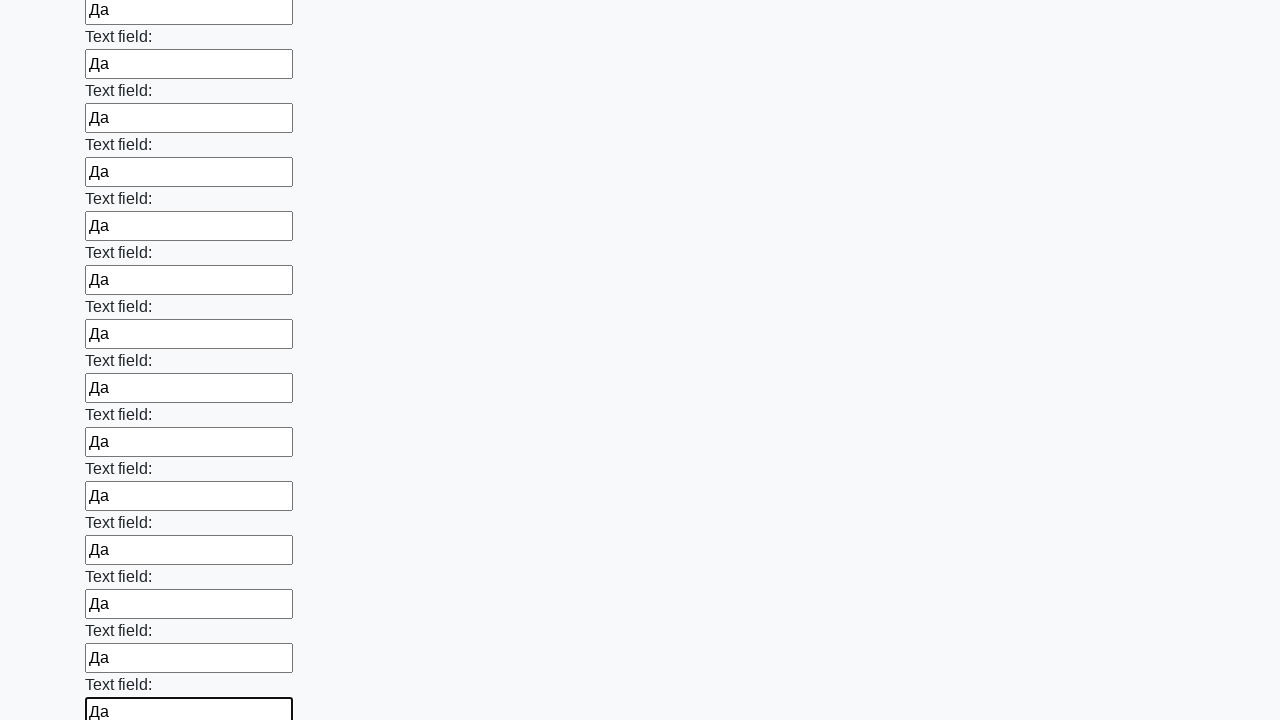

Filled input field with test data 'Да' on input >> nth=49
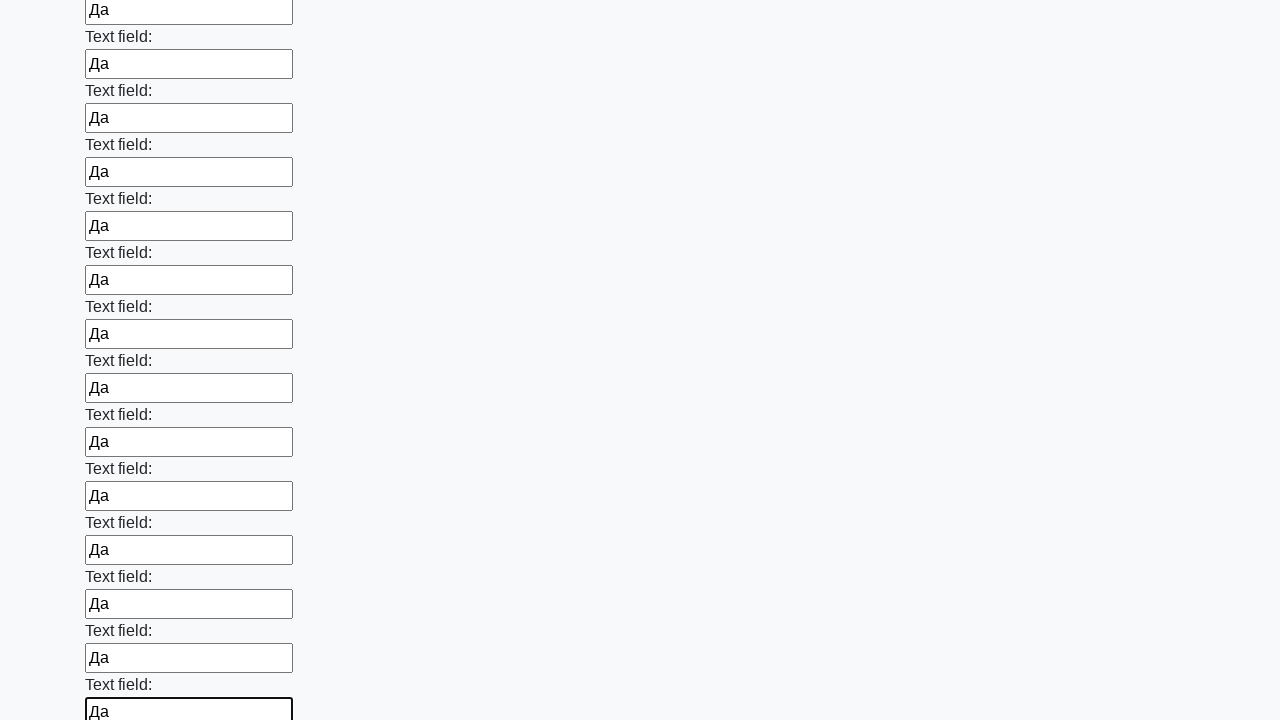

Filled input field with test data 'Да' on input >> nth=50
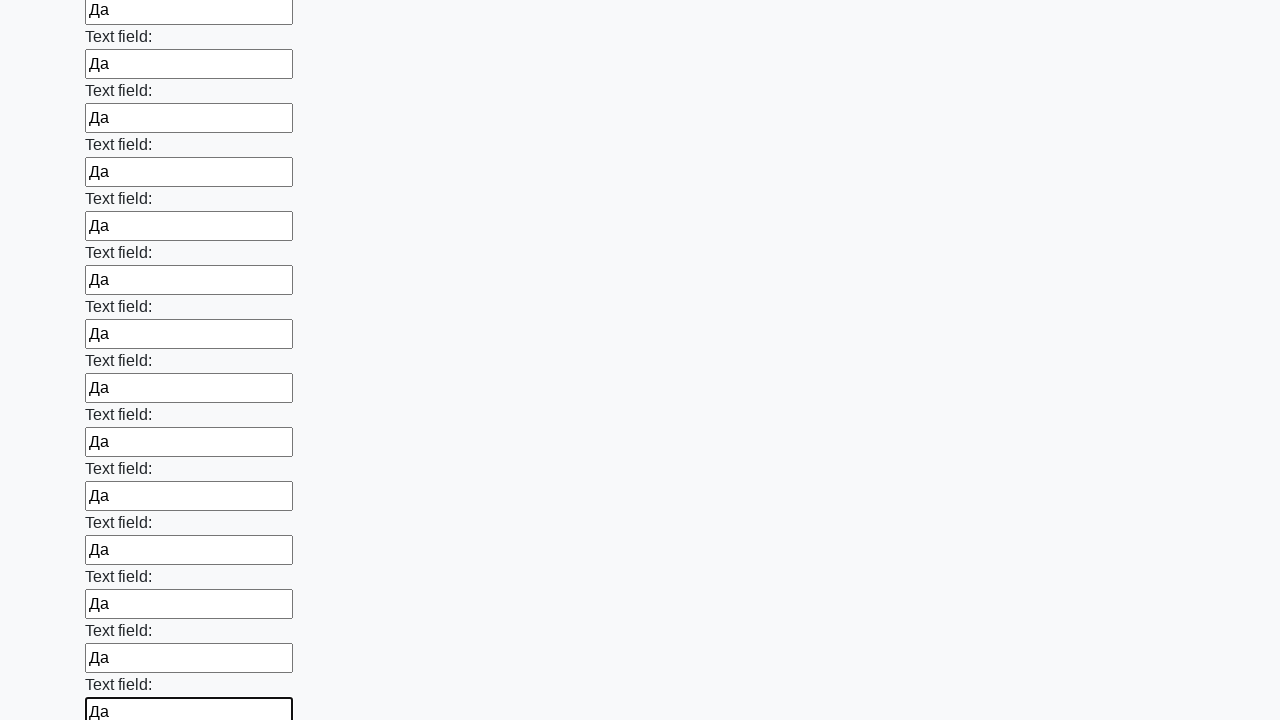

Filled input field with test data 'Да' on input >> nth=51
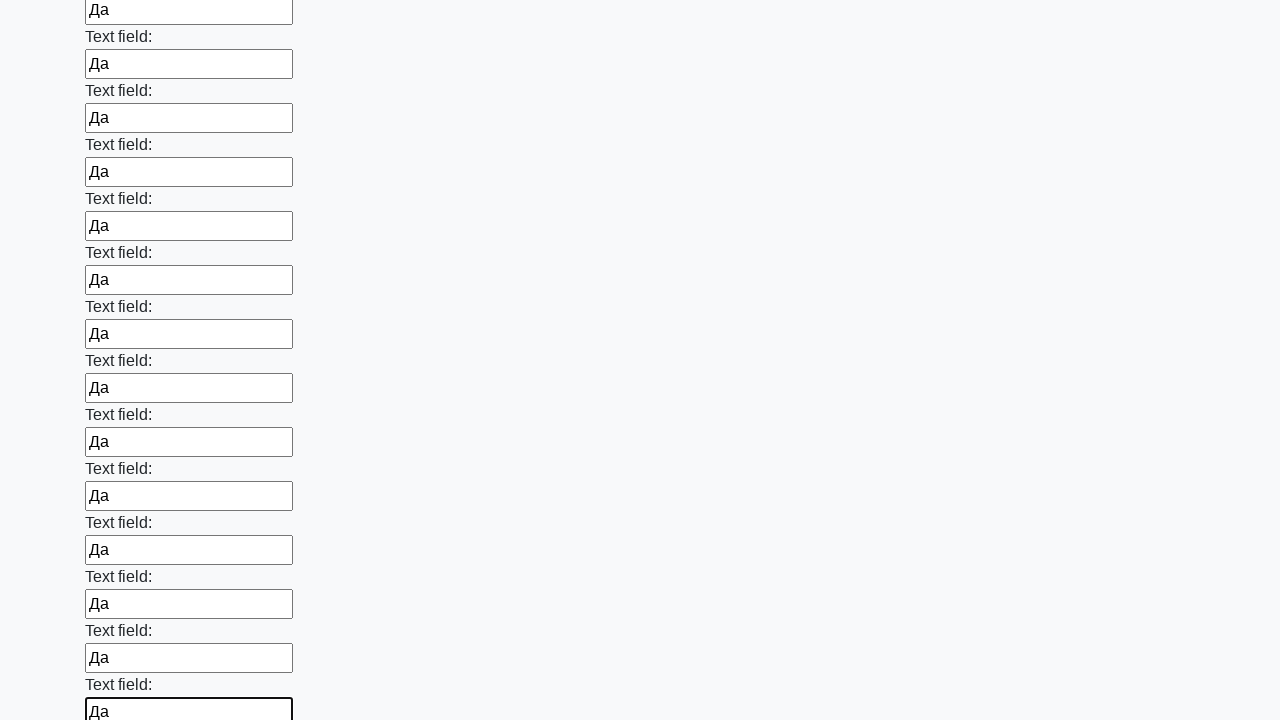

Filled input field with test data 'Да' on input >> nth=52
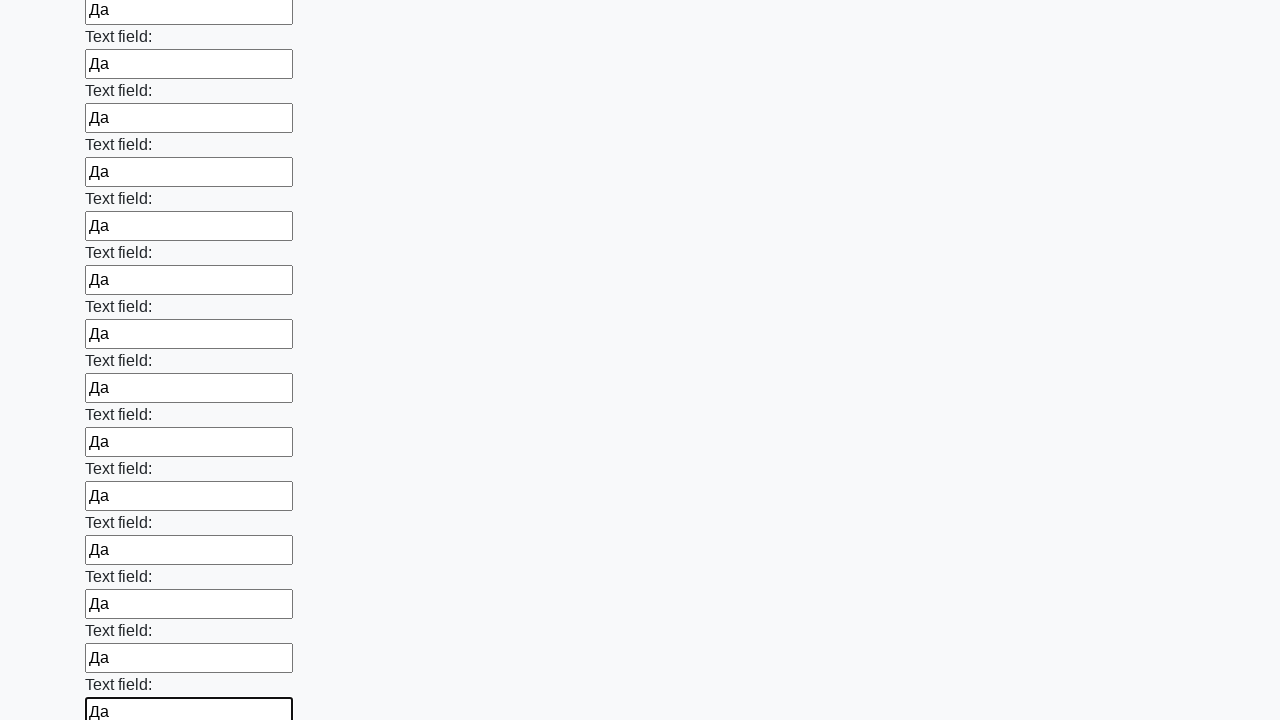

Filled input field with test data 'Да' on input >> nth=53
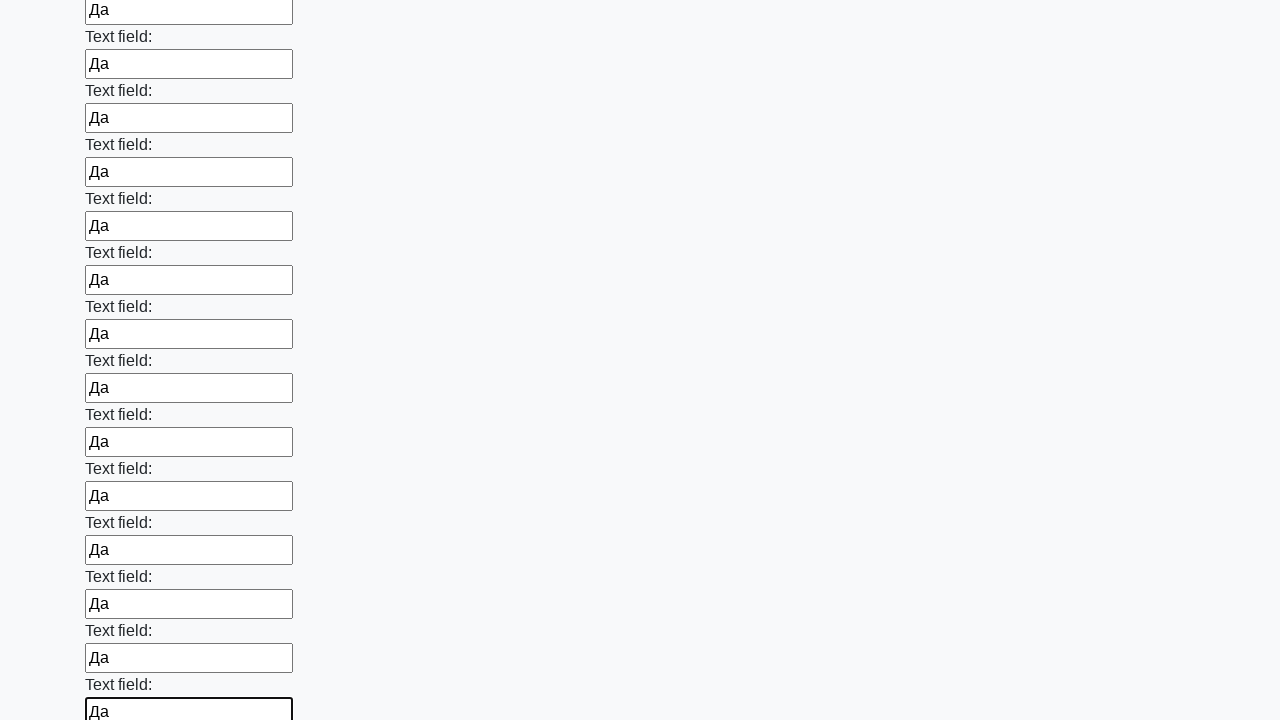

Filled input field with test data 'Да' on input >> nth=54
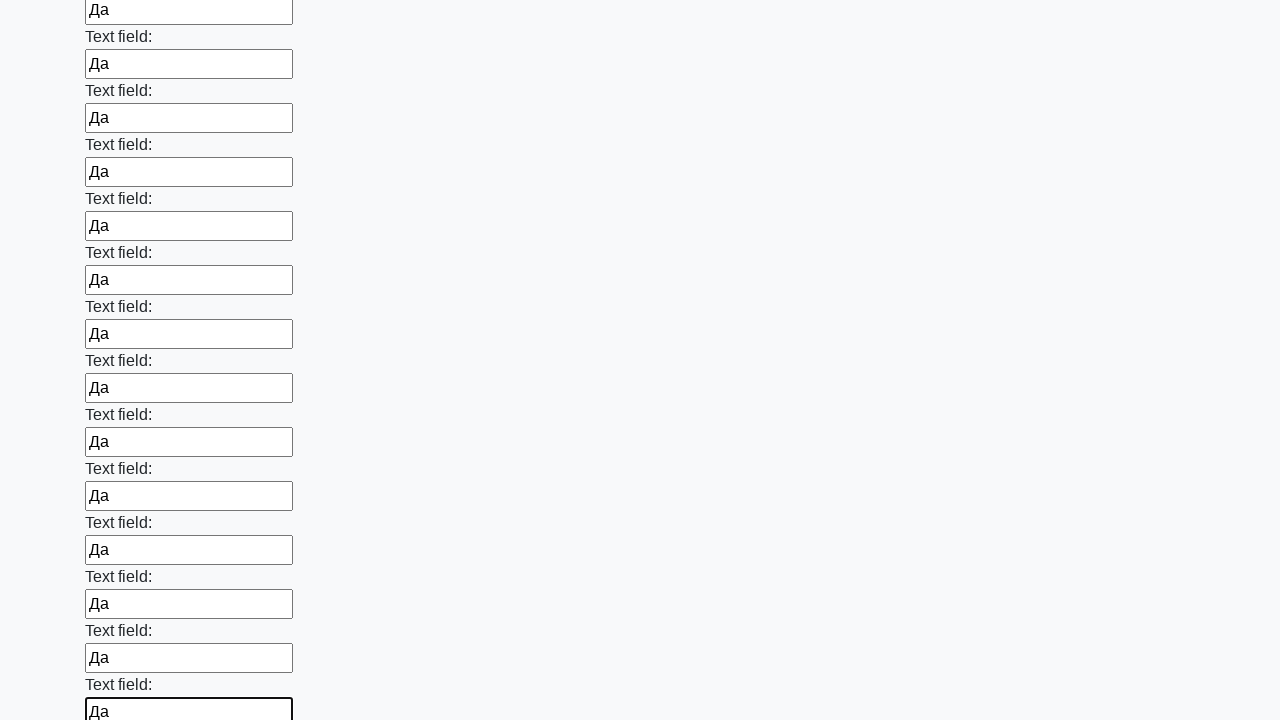

Filled input field with test data 'Да' on input >> nth=55
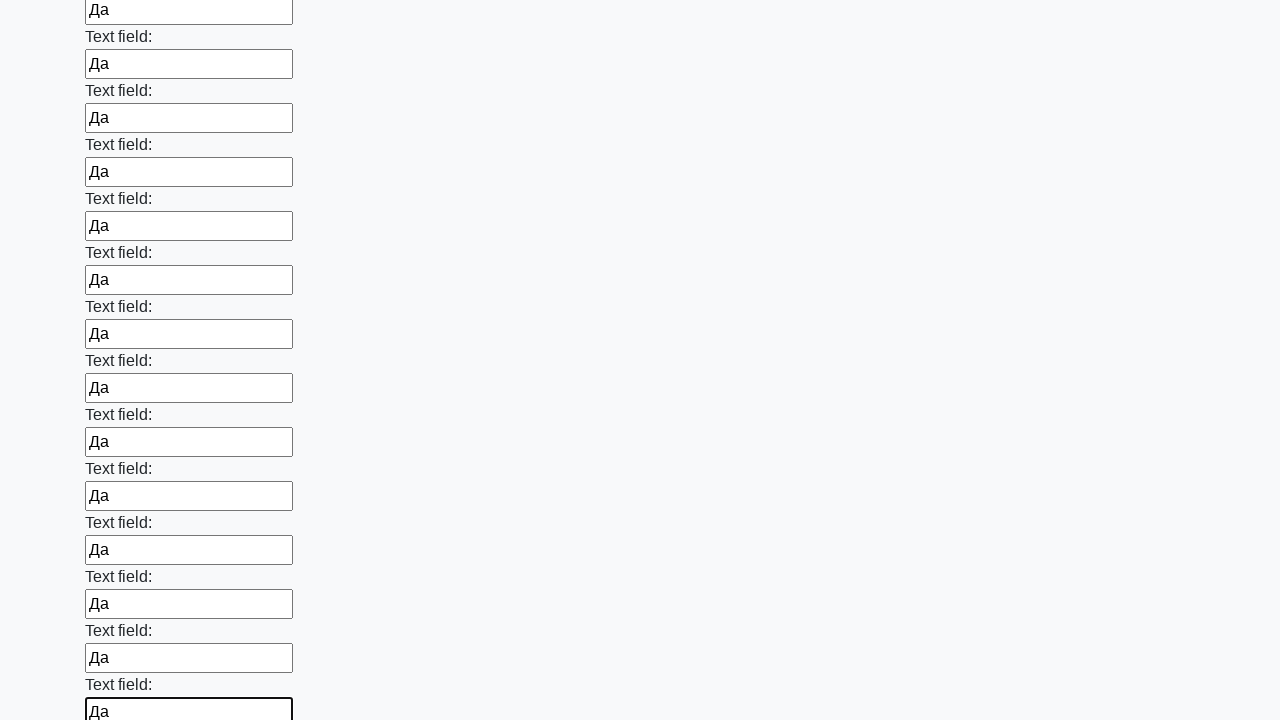

Filled input field with test data 'Да' on input >> nth=56
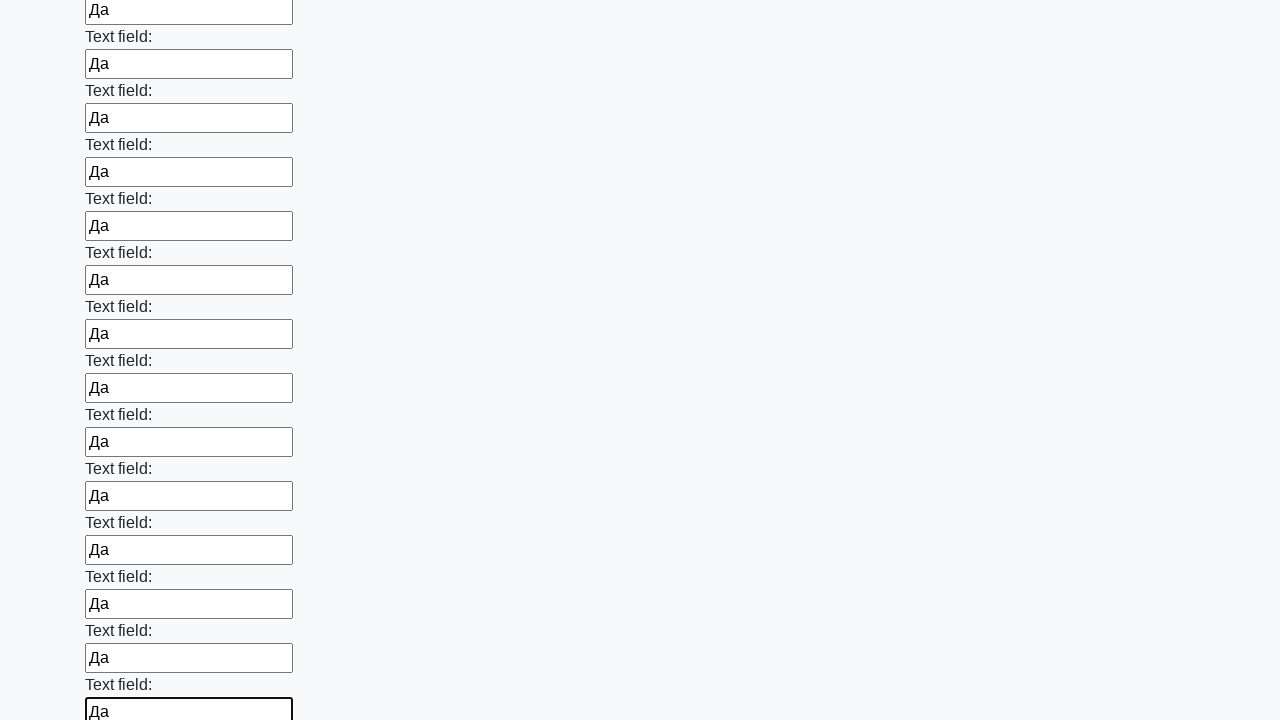

Filled input field with test data 'Да' on input >> nth=57
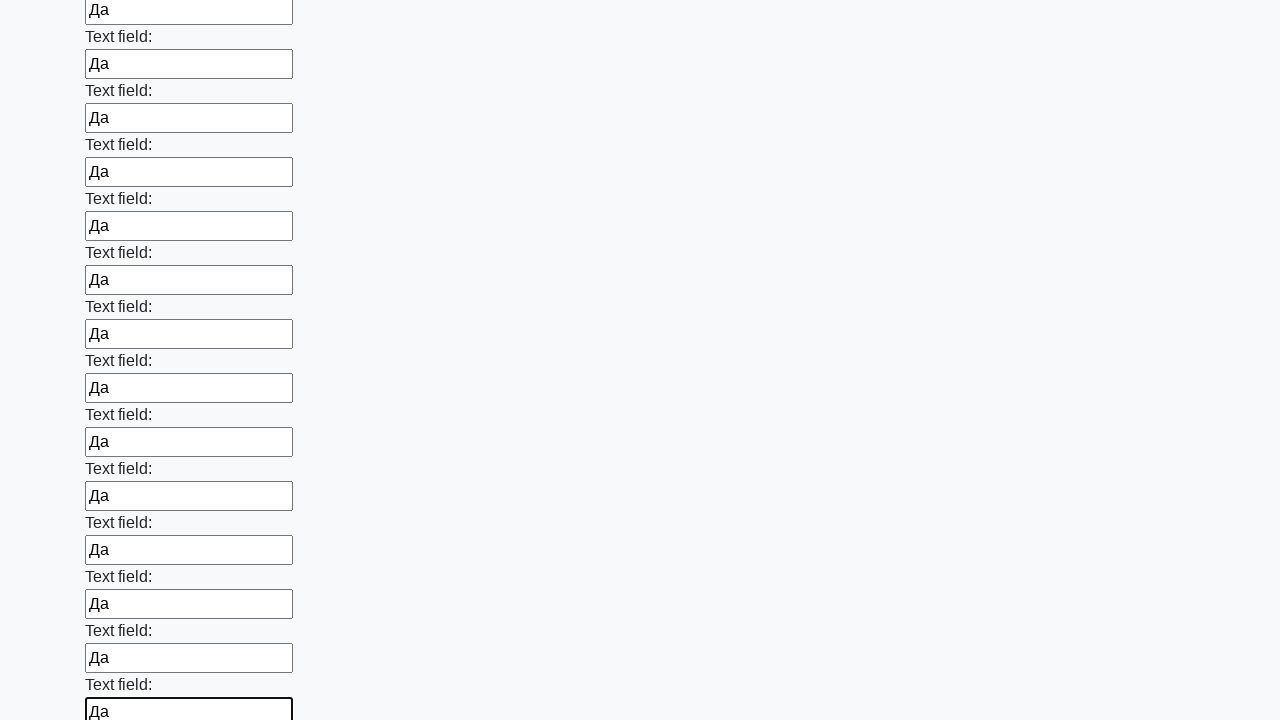

Filled input field with test data 'Да' on input >> nth=58
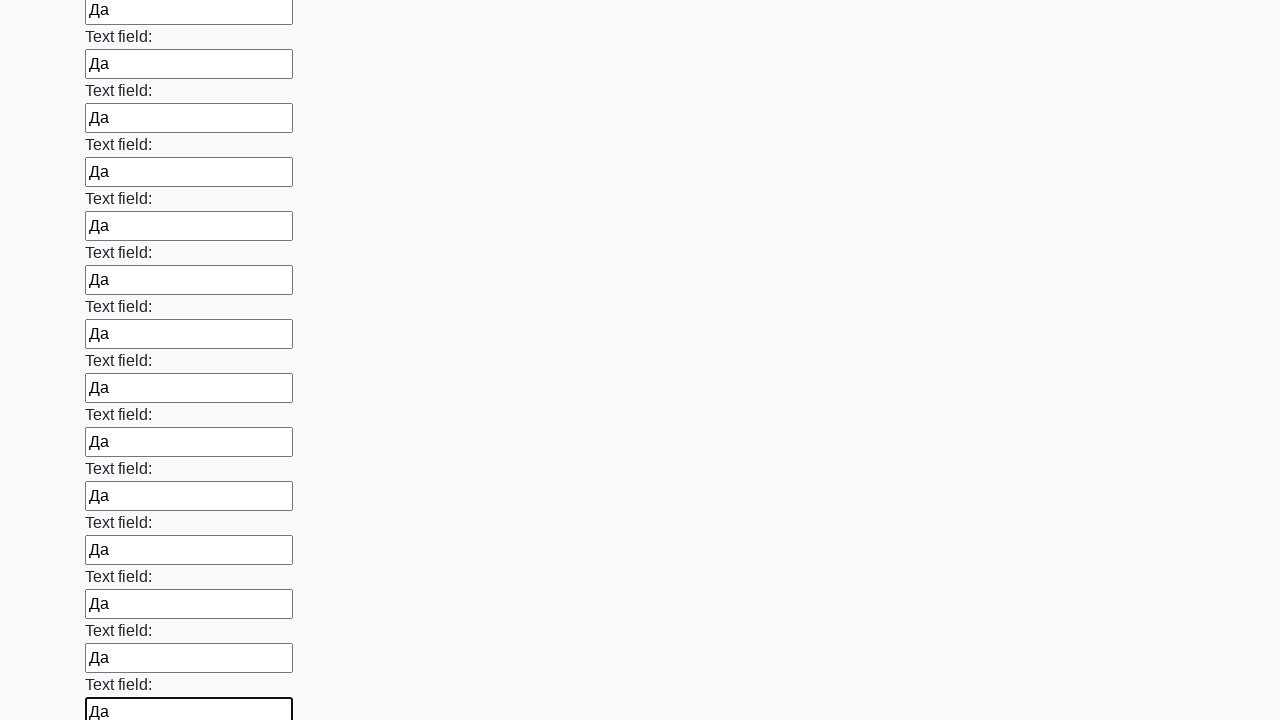

Filled input field with test data 'Да' on input >> nth=59
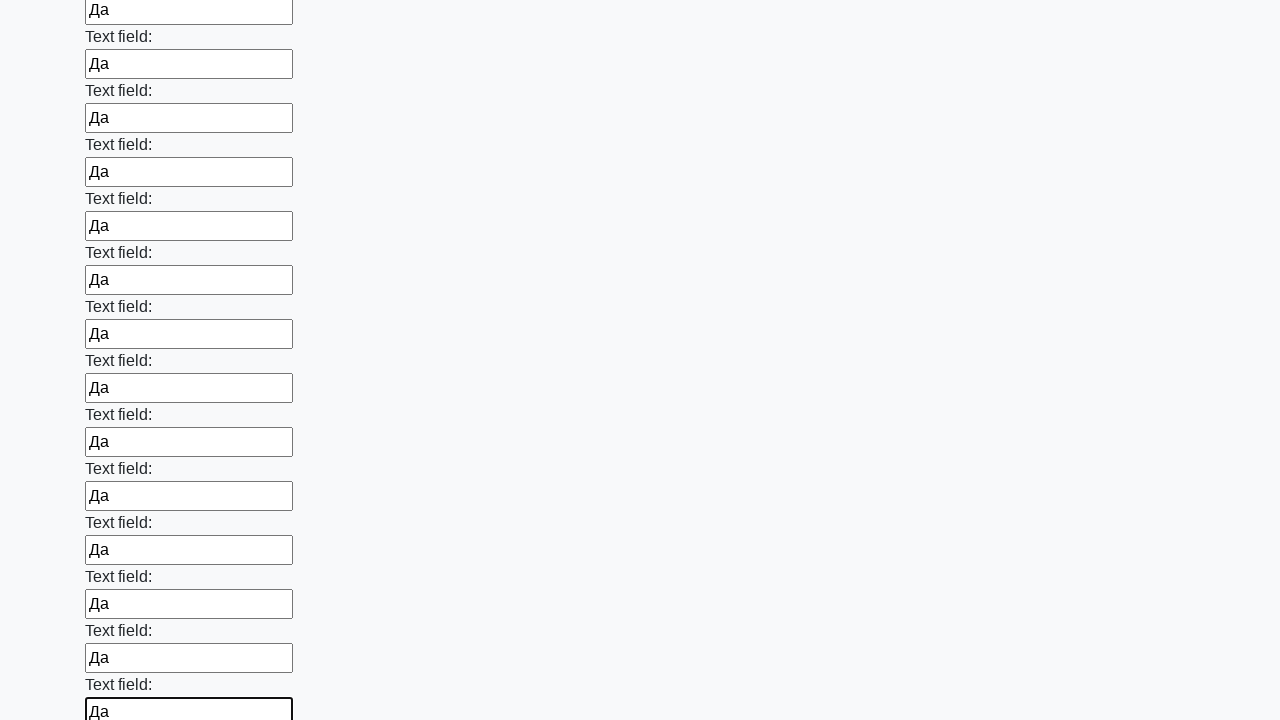

Filled input field with test data 'Да' on input >> nth=60
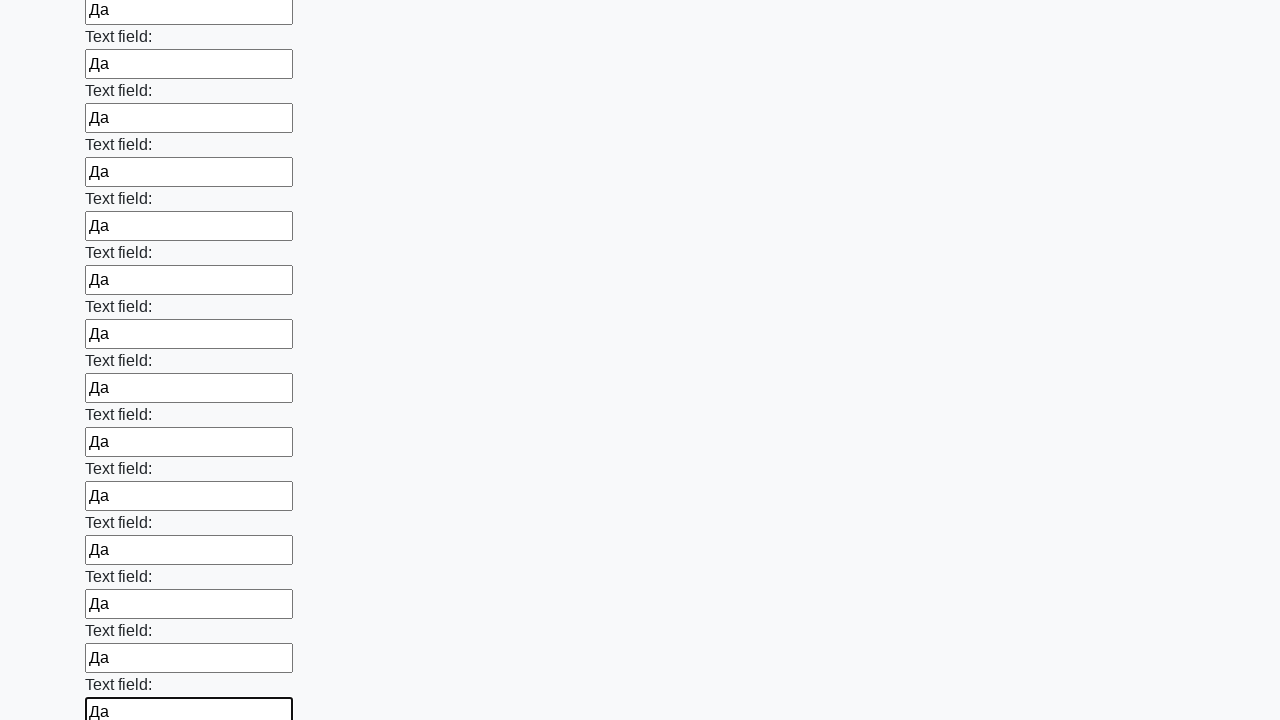

Filled input field with test data 'Да' on input >> nth=61
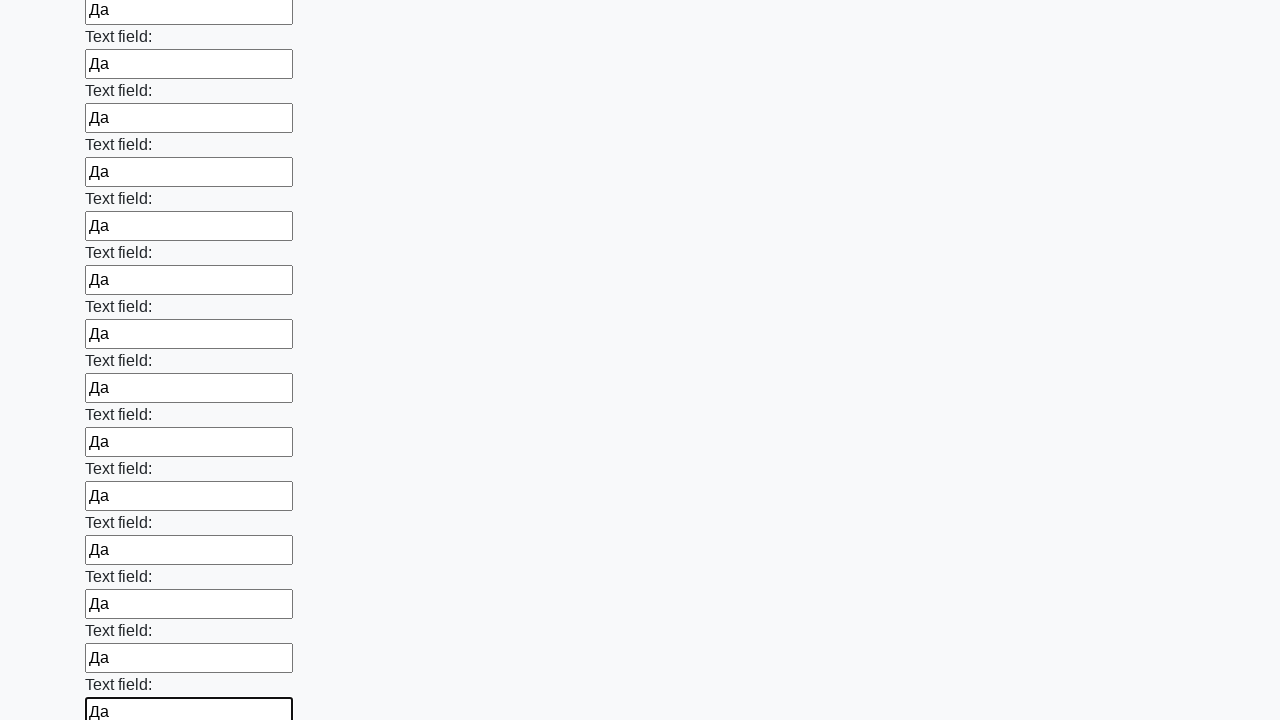

Filled input field with test data 'Да' on input >> nth=62
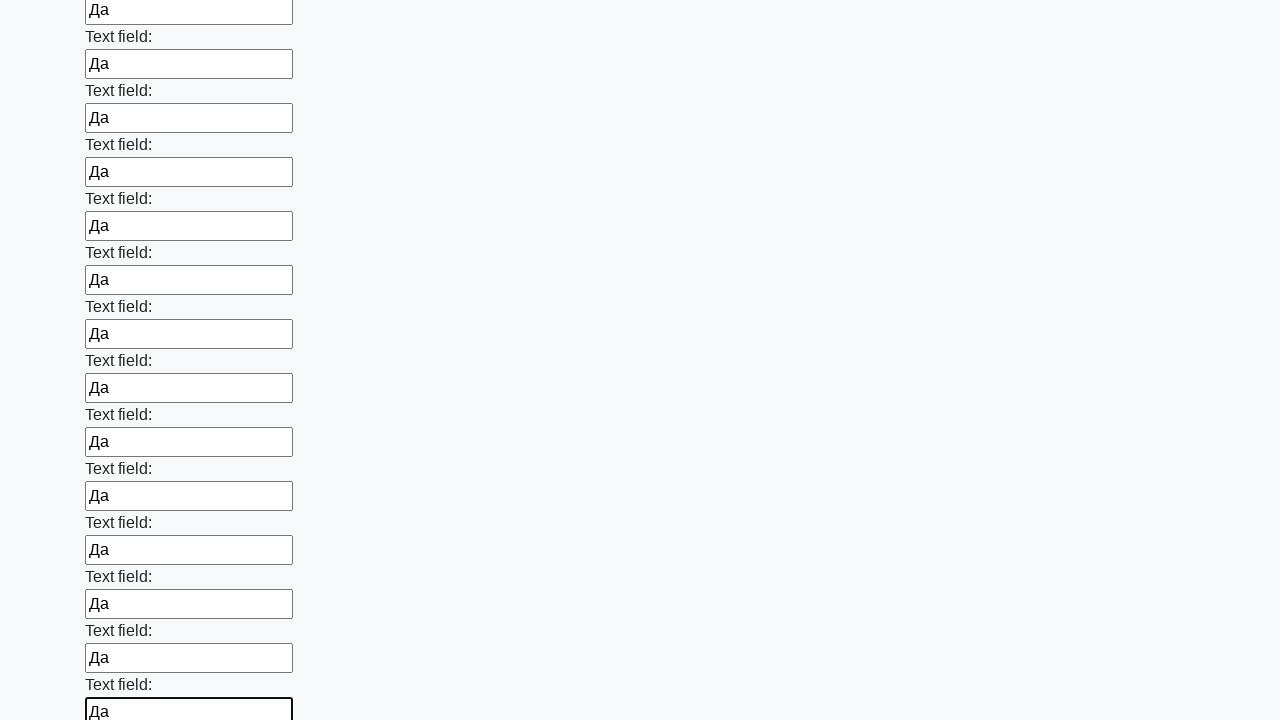

Filled input field with test data 'Да' on input >> nth=63
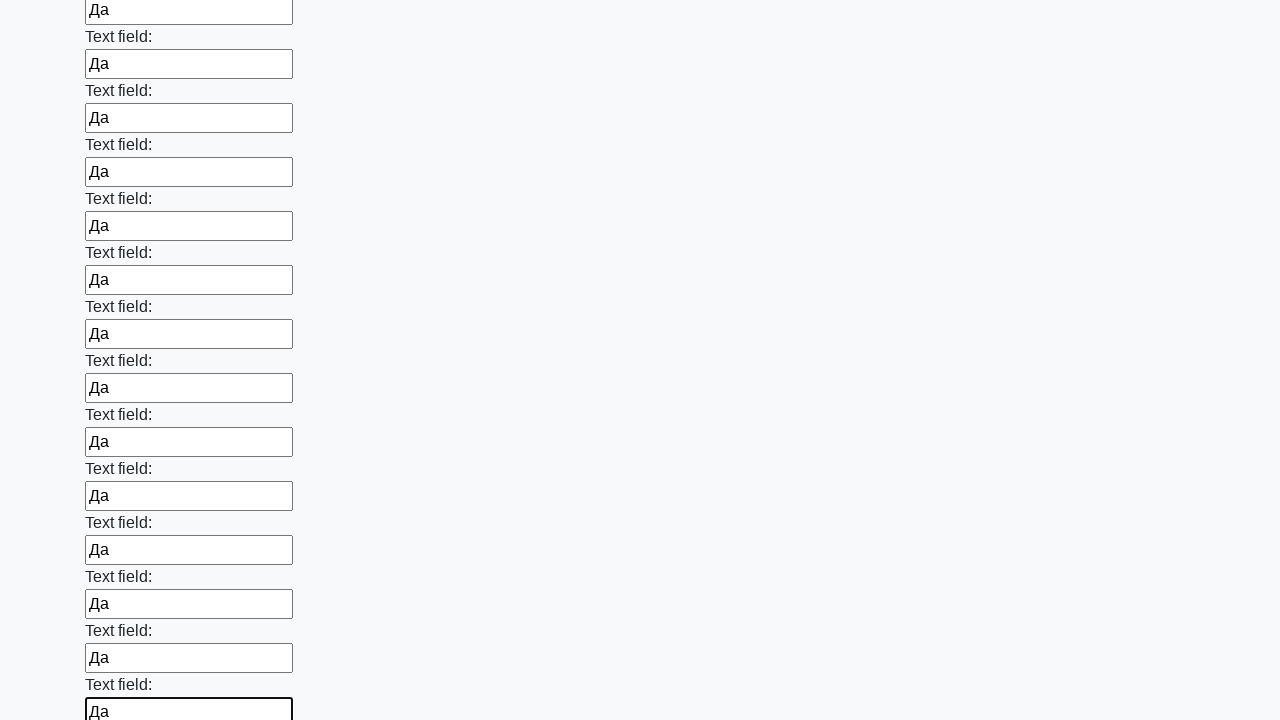

Filled input field with test data 'Да' on input >> nth=64
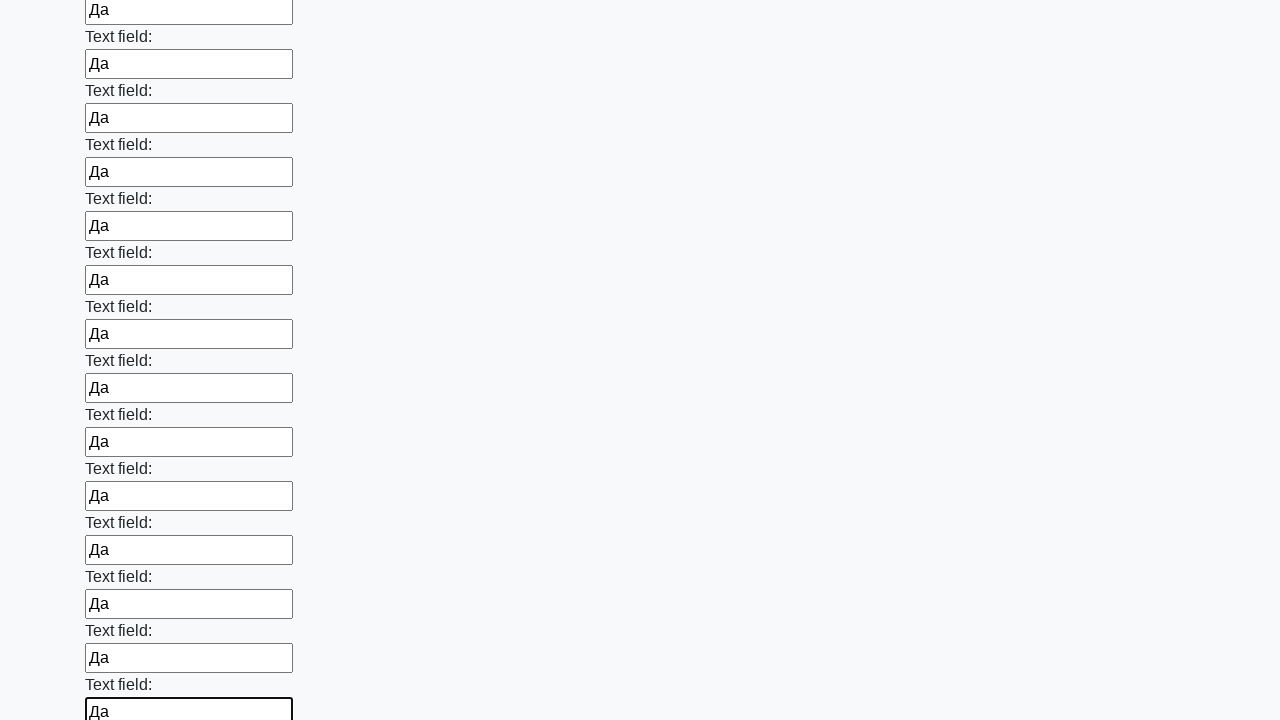

Filled input field with test data 'Да' on input >> nth=65
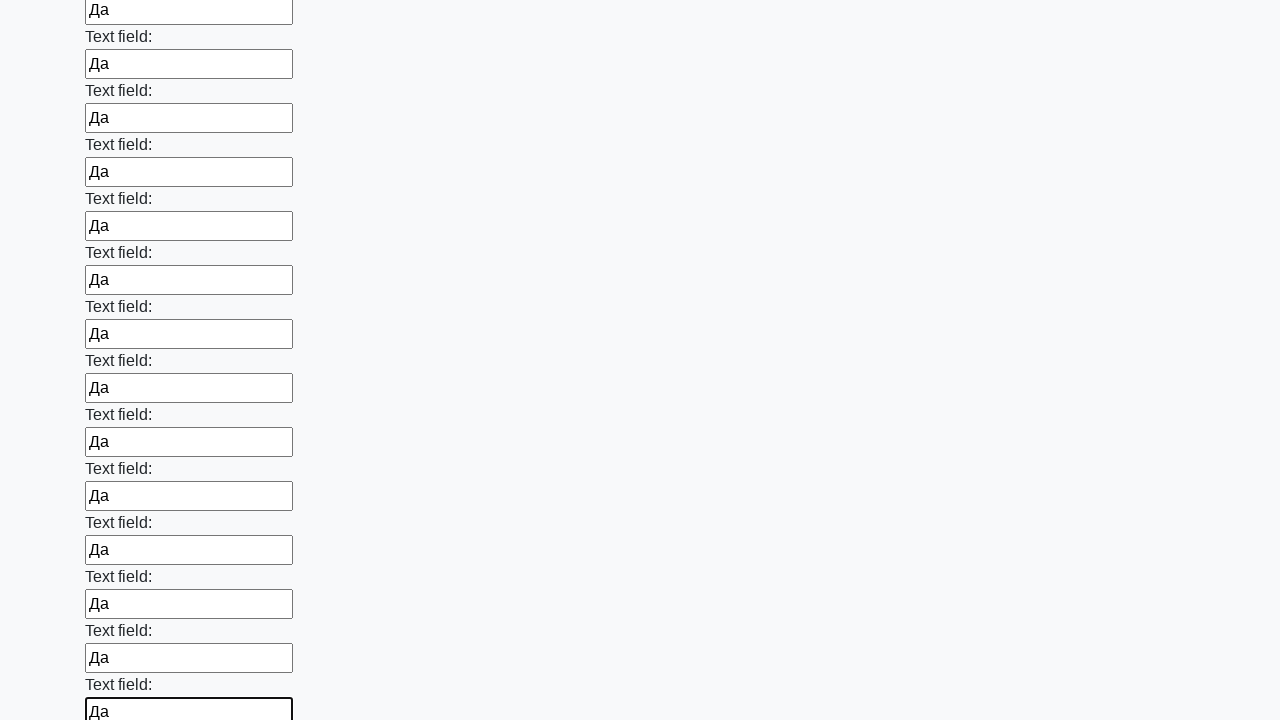

Filled input field with test data 'Да' on input >> nth=66
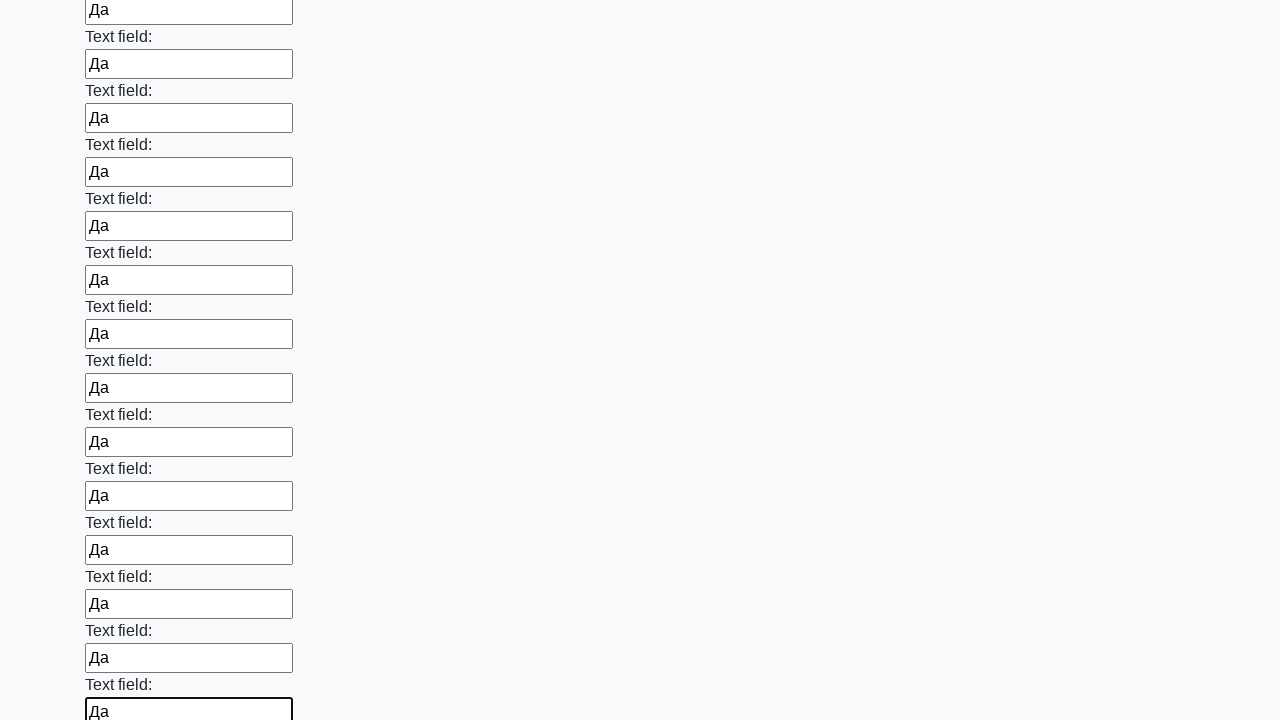

Filled input field with test data 'Да' on input >> nth=67
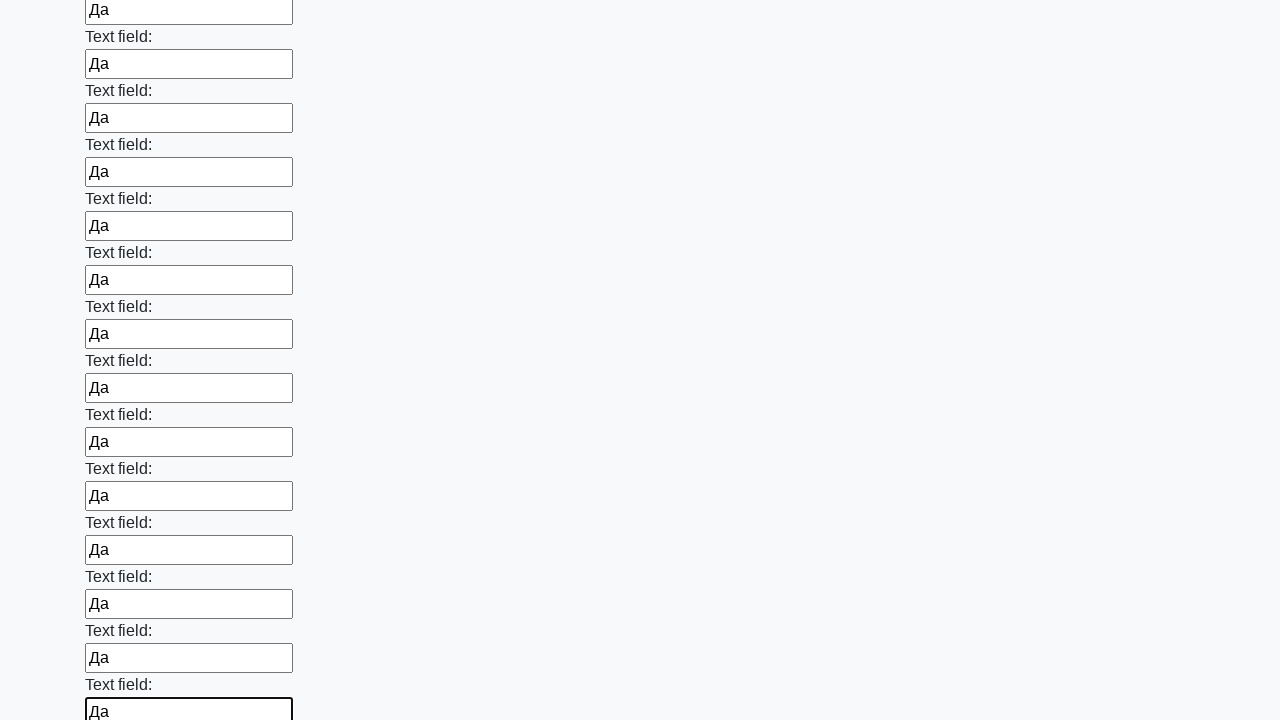

Filled input field with test data 'Да' on input >> nth=68
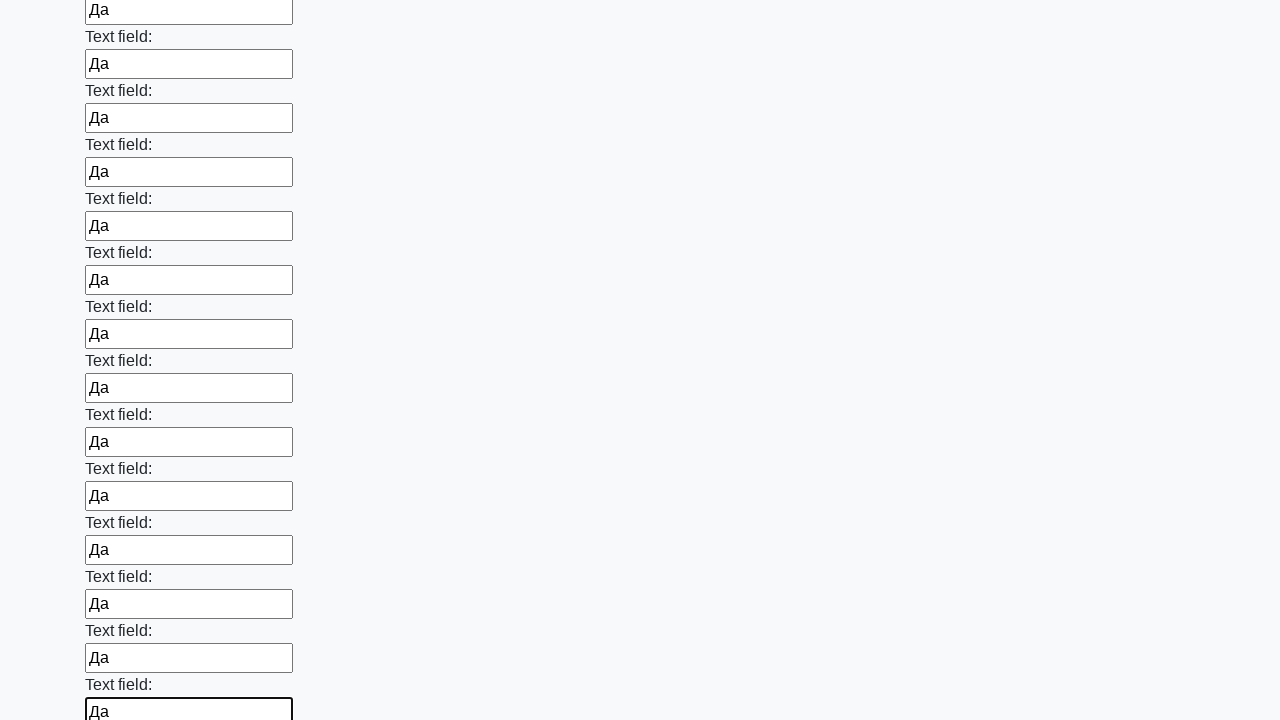

Filled input field with test data 'Да' on input >> nth=69
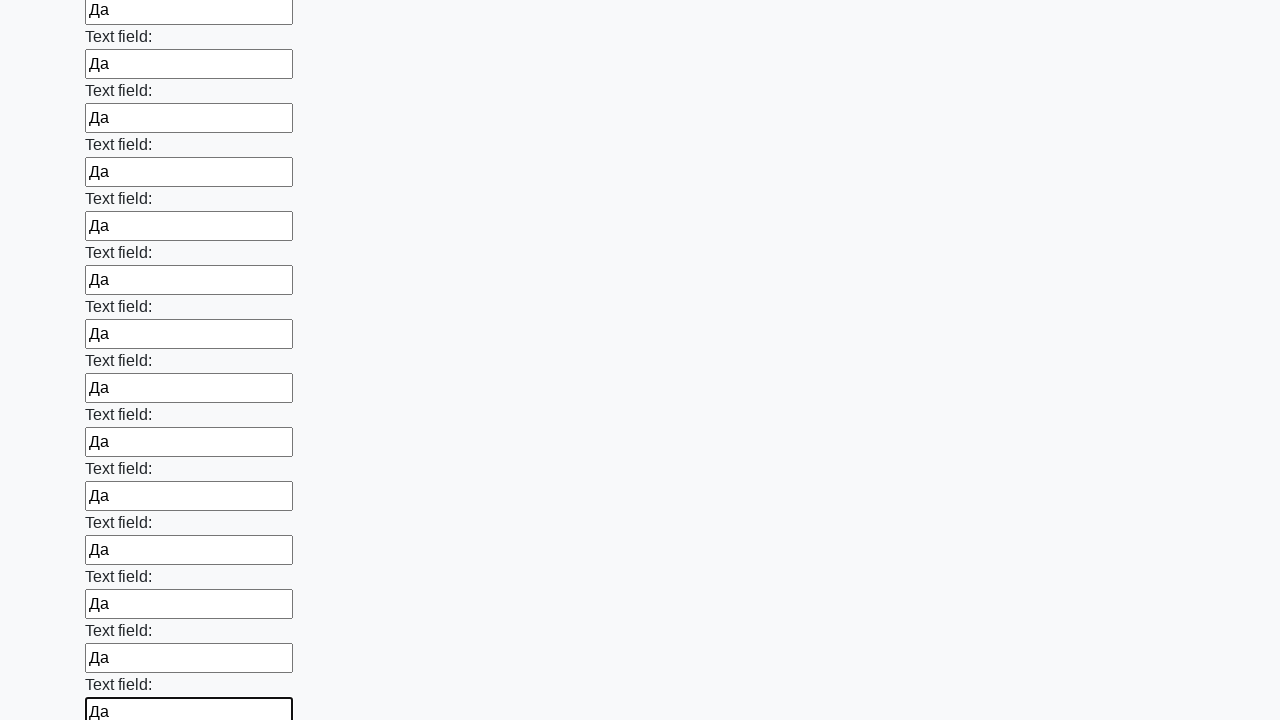

Filled input field with test data 'Да' on input >> nth=70
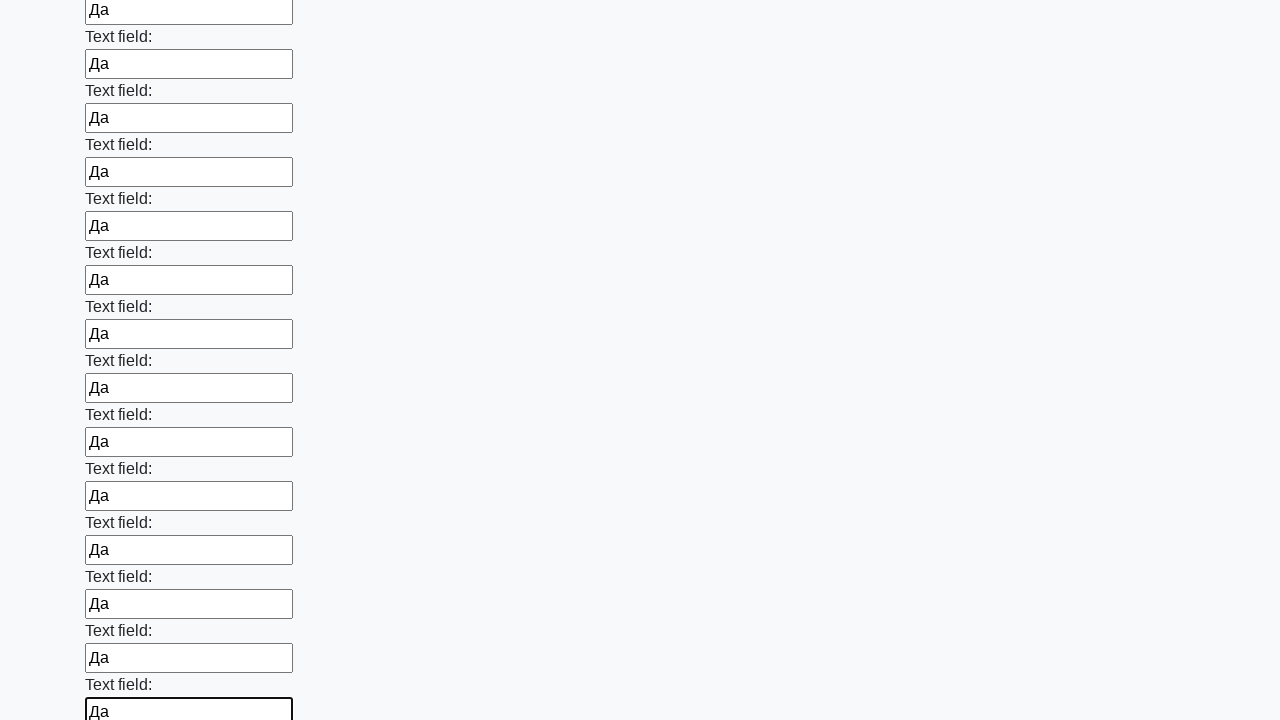

Filled input field with test data 'Да' on input >> nth=71
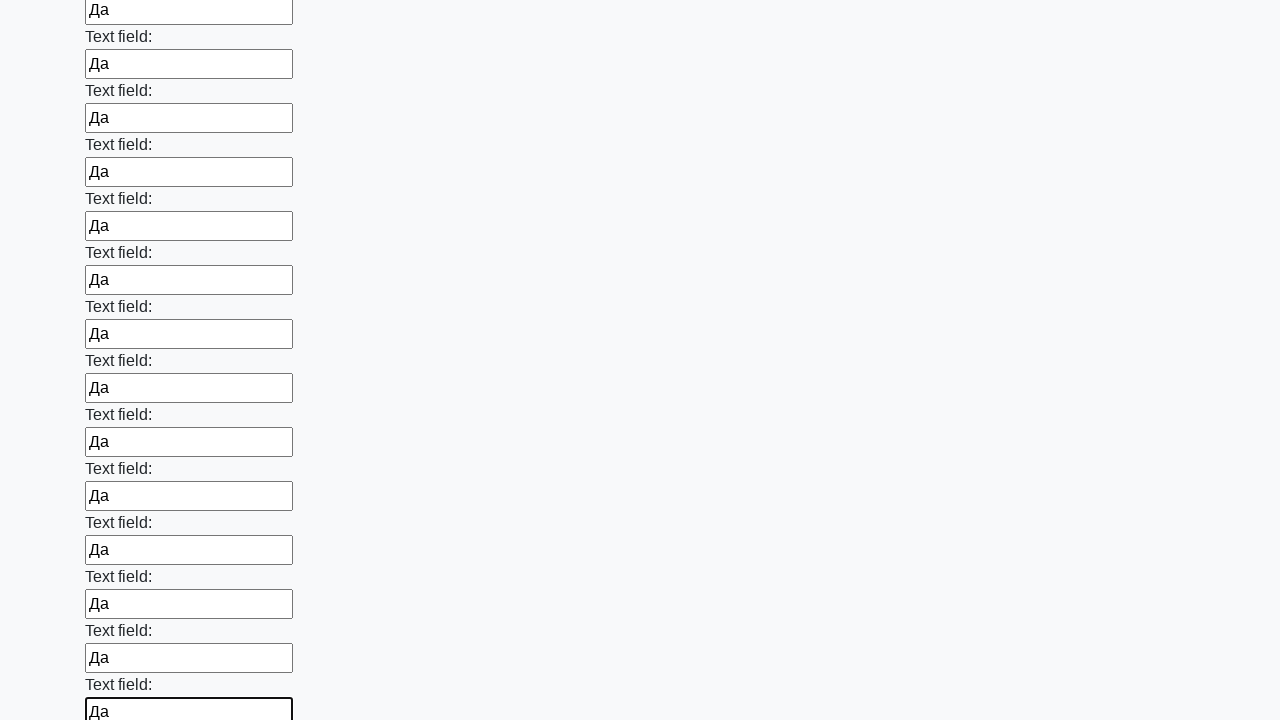

Filled input field with test data 'Да' on input >> nth=72
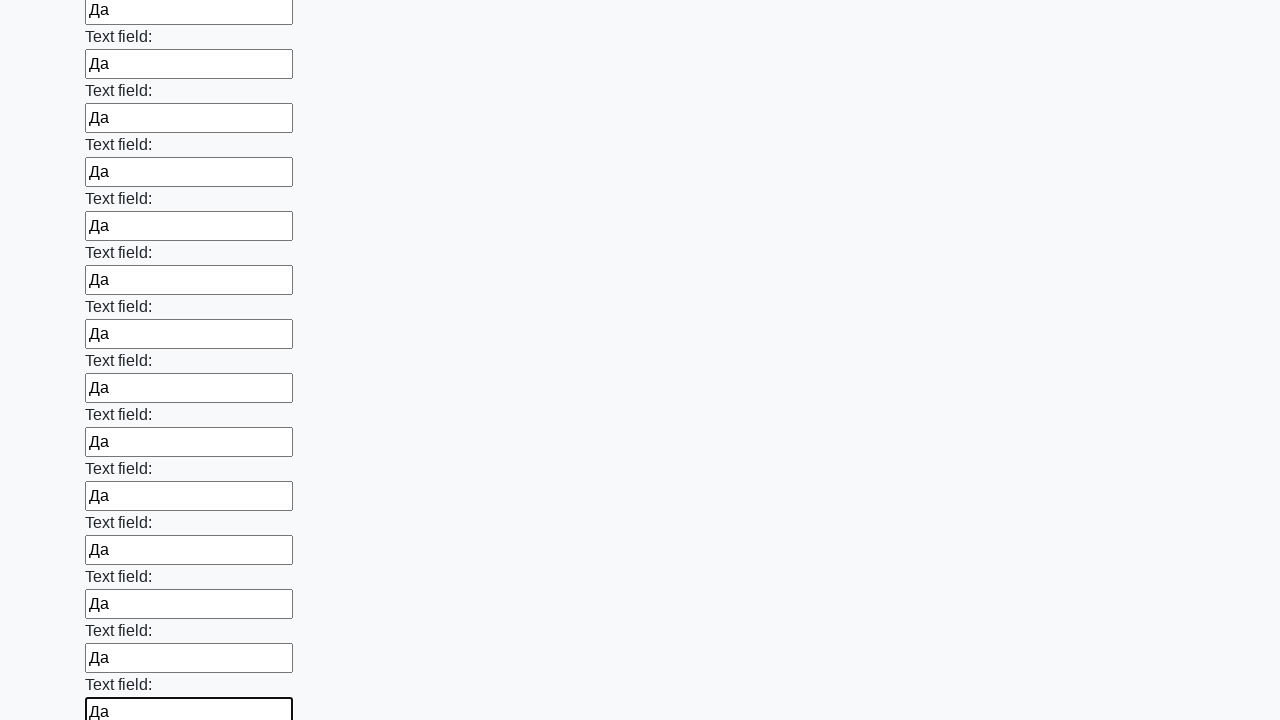

Filled input field with test data 'Да' on input >> nth=73
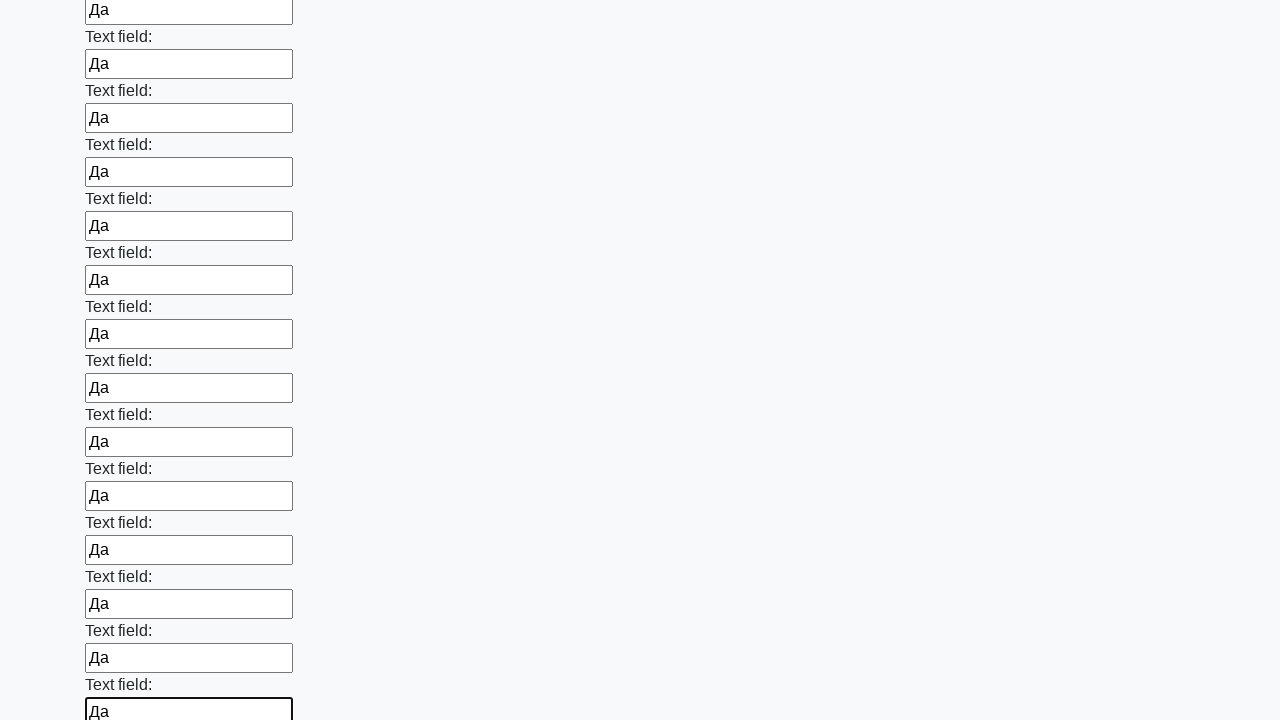

Filled input field with test data 'Да' on input >> nth=74
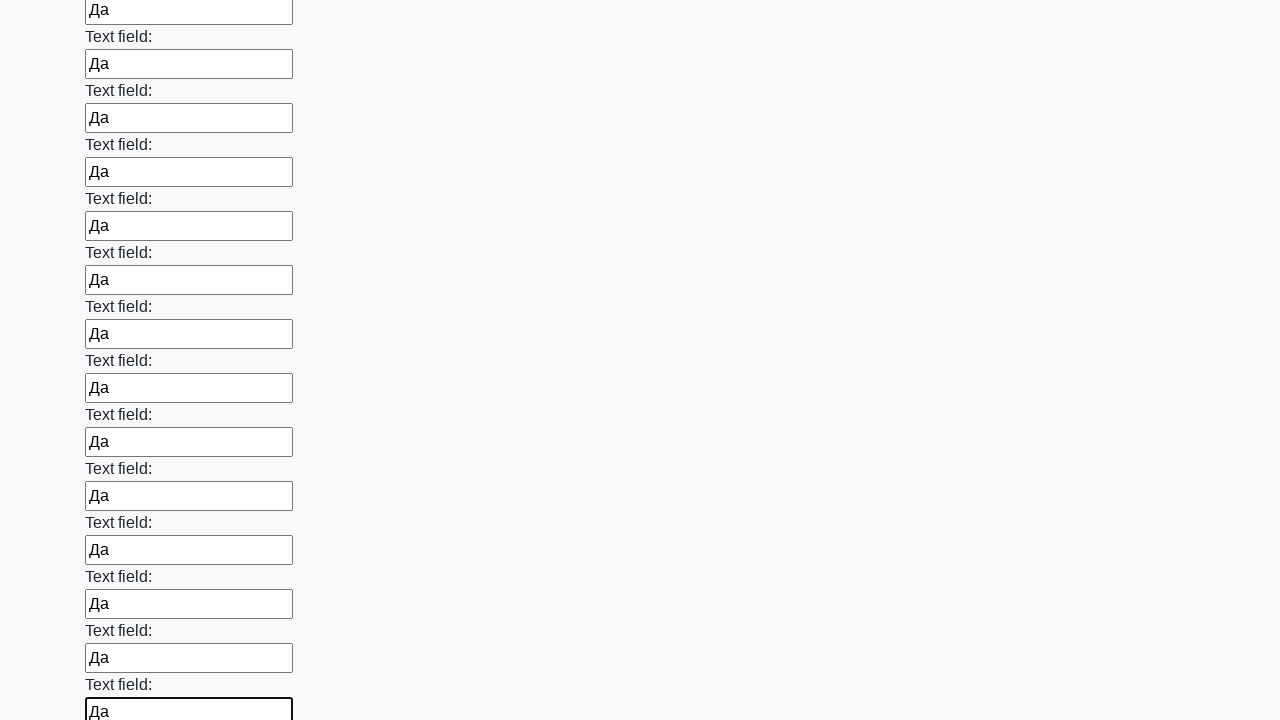

Filled input field with test data 'Да' on input >> nth=75
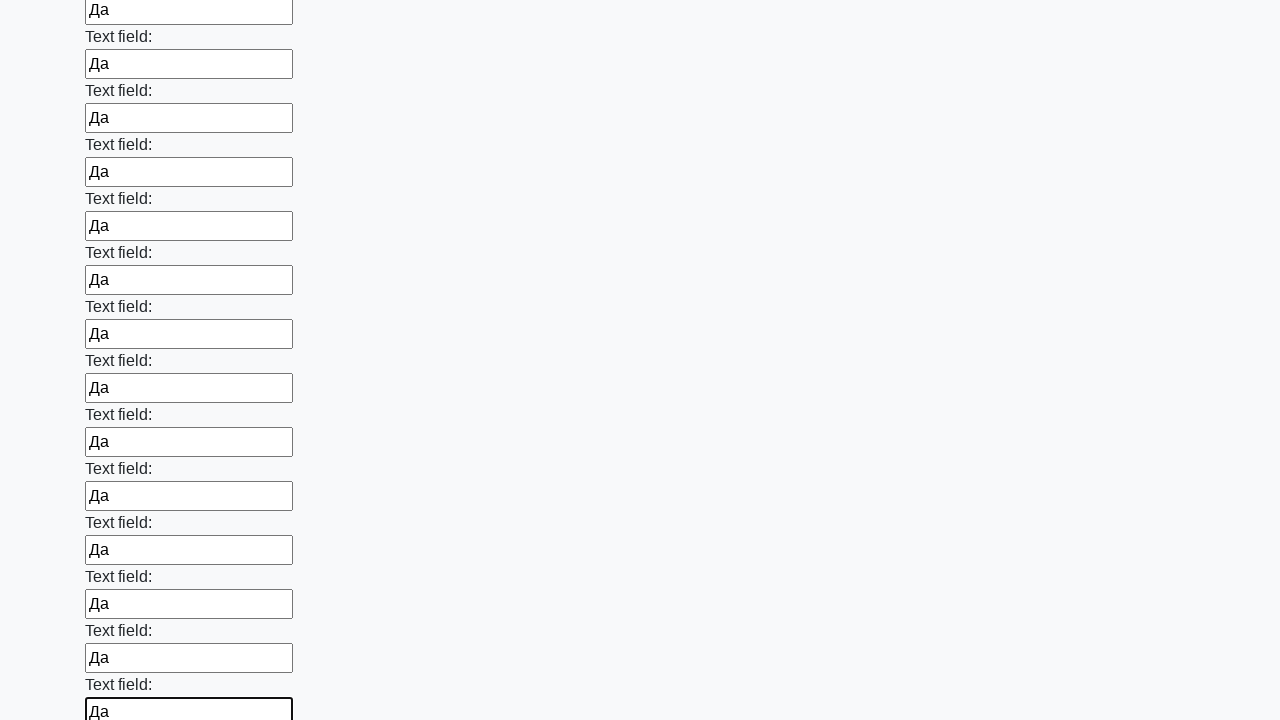

Filled input field with test data 'Да' on input >> nth=76
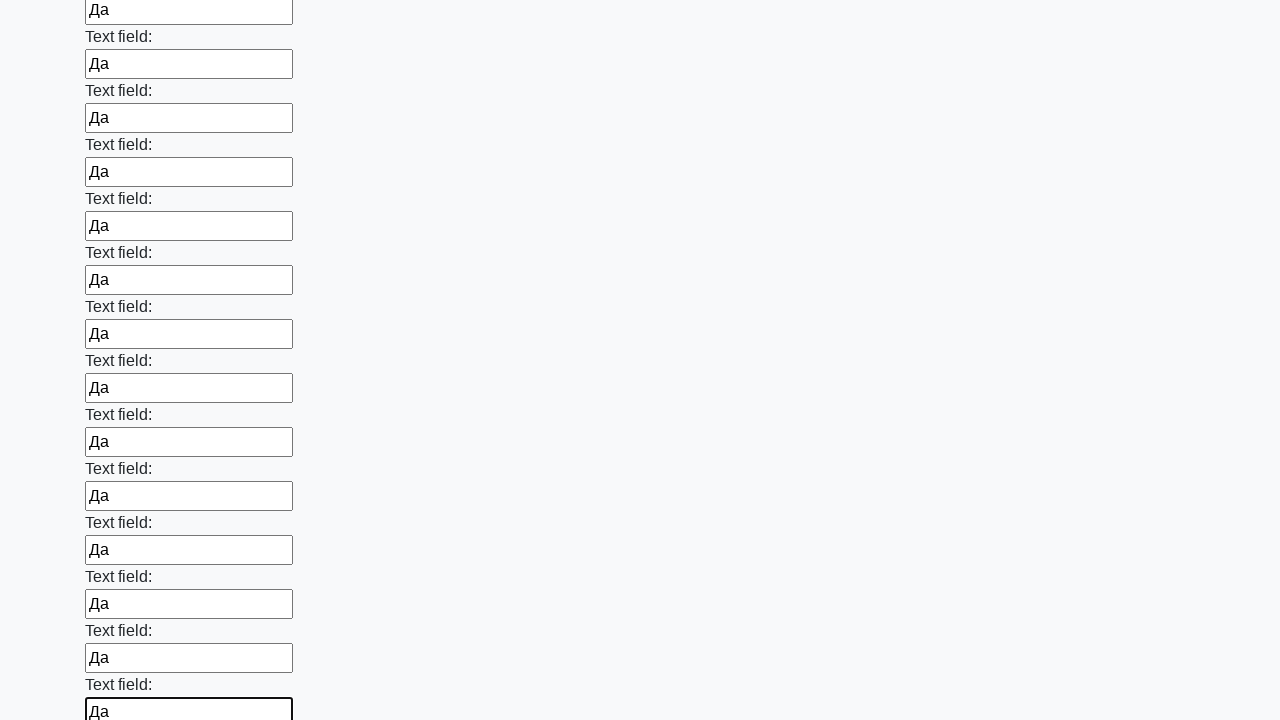

Filled input field with test data 'Да' on input >> nth=77
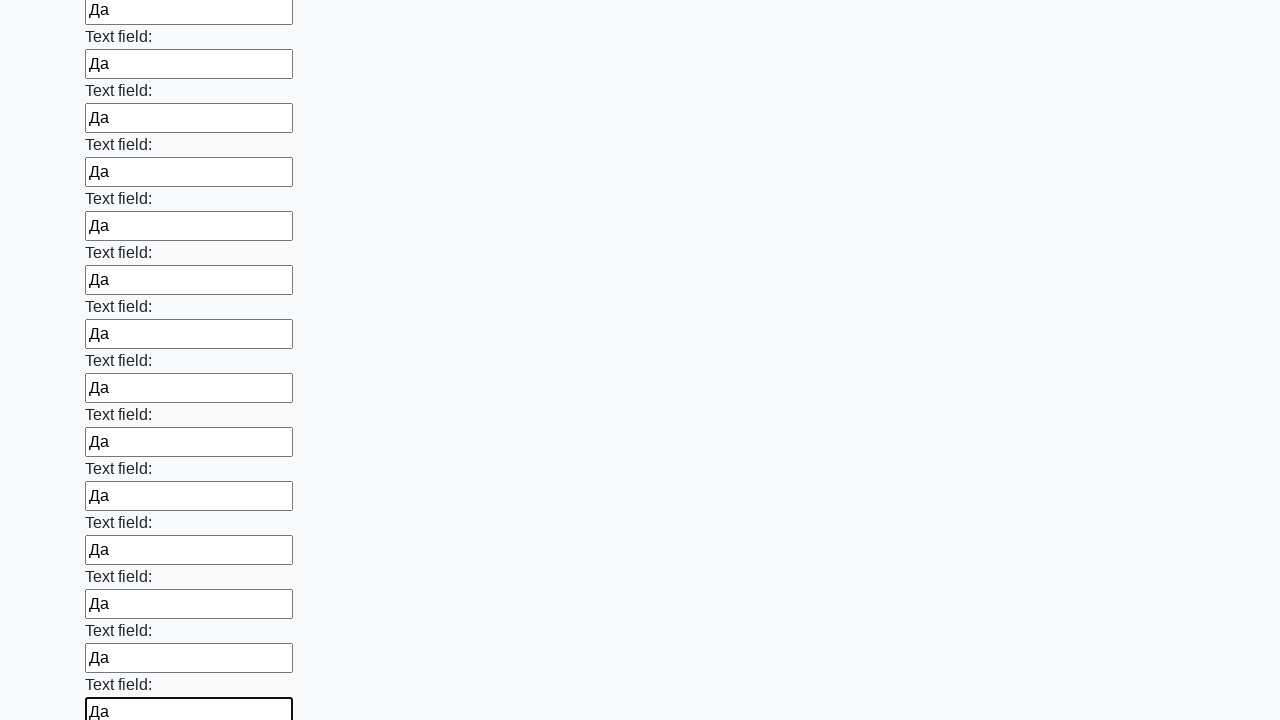

Filled input field with test data 'Да' on input >> nth=78
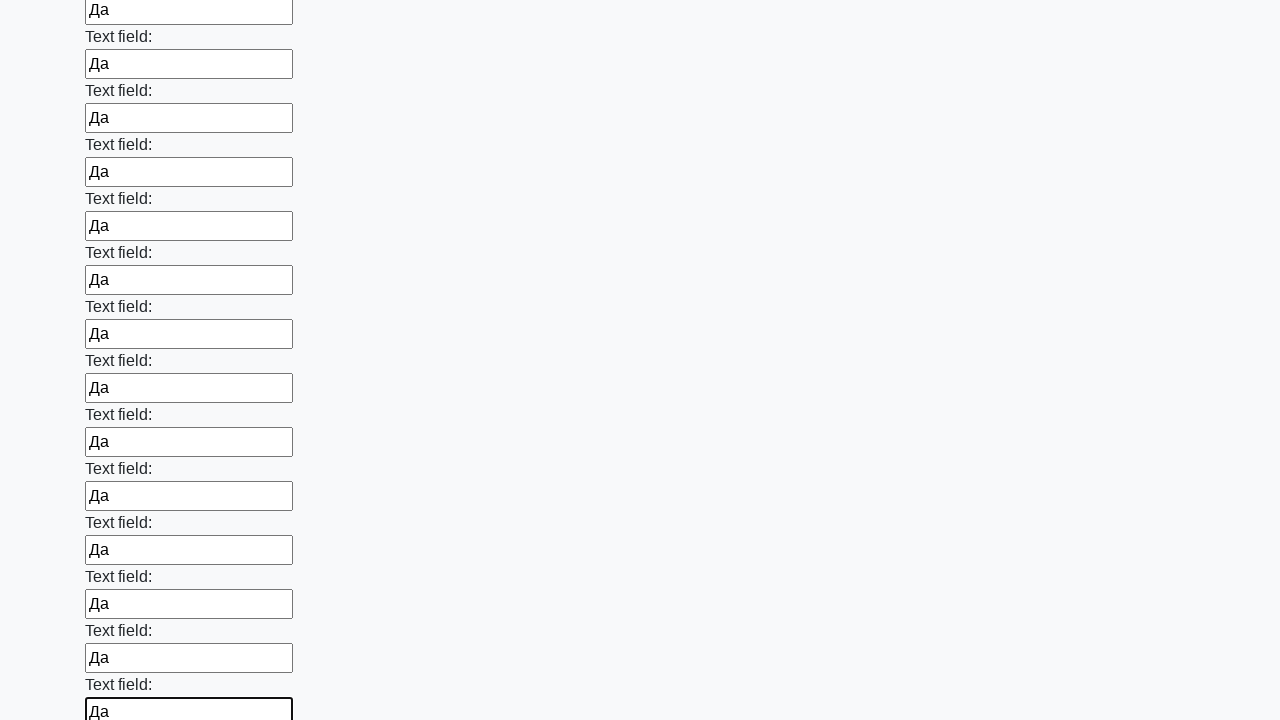

Filled input field with test data 'Да' on input >> nth=79
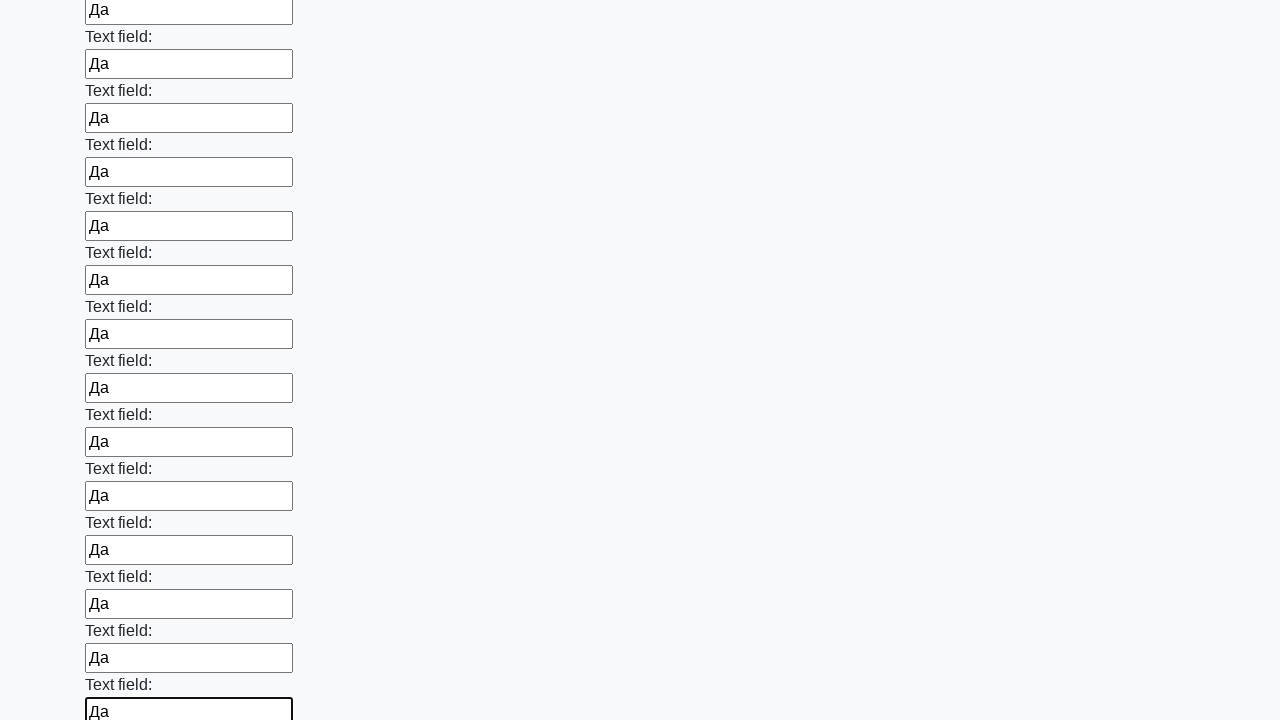

Filled input field with test data 'Да' on input >> nth=80
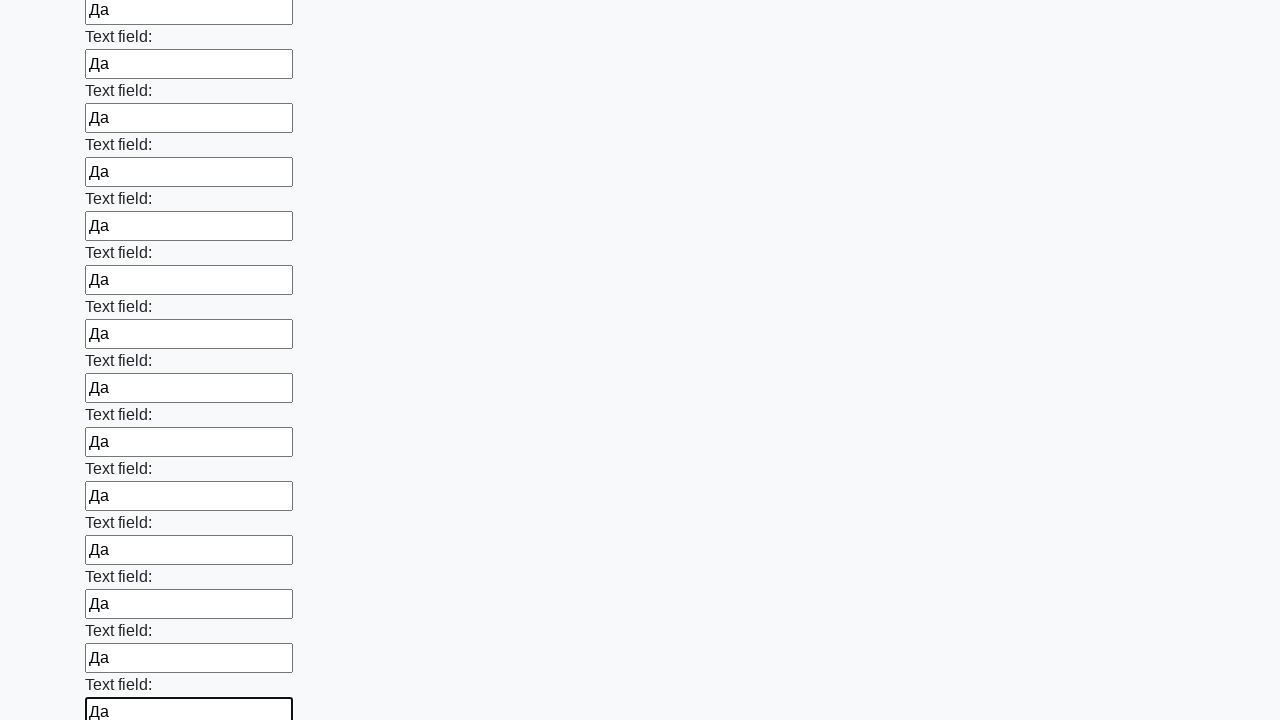

Filled input field with test data 'Да' on input >> nth=81
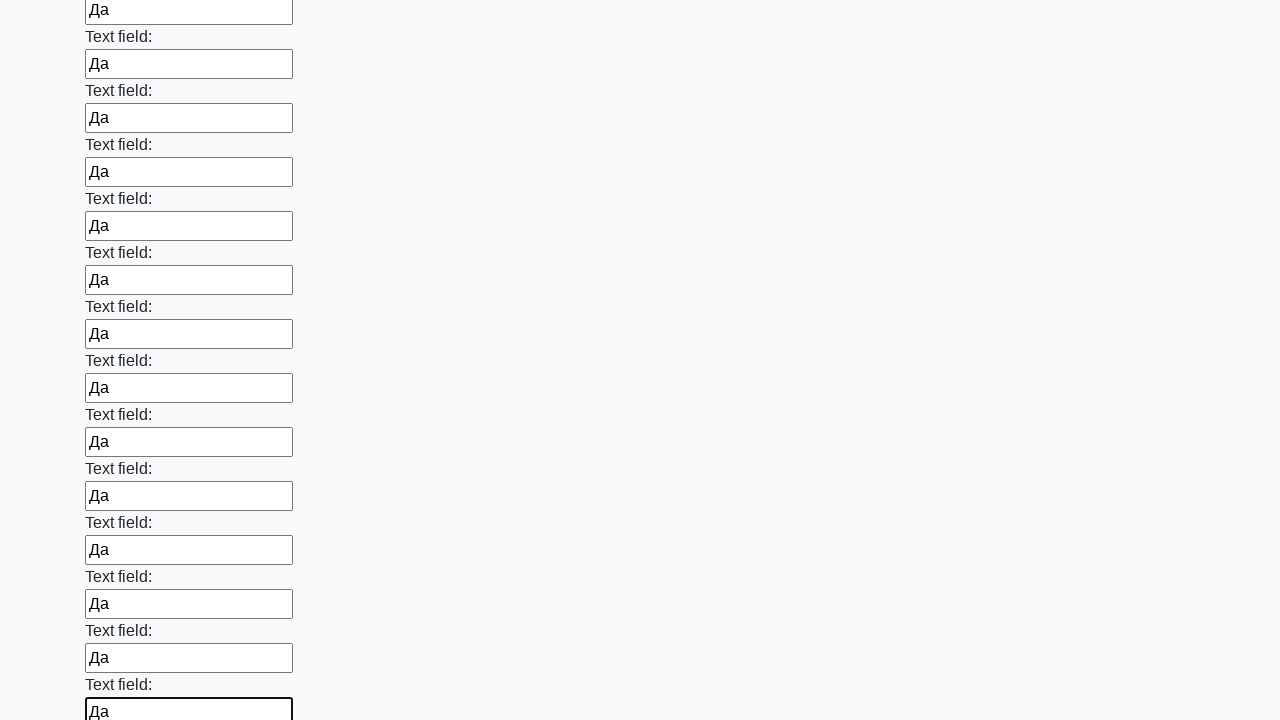

Filled input field with test data 'Да' on input >> nth=82
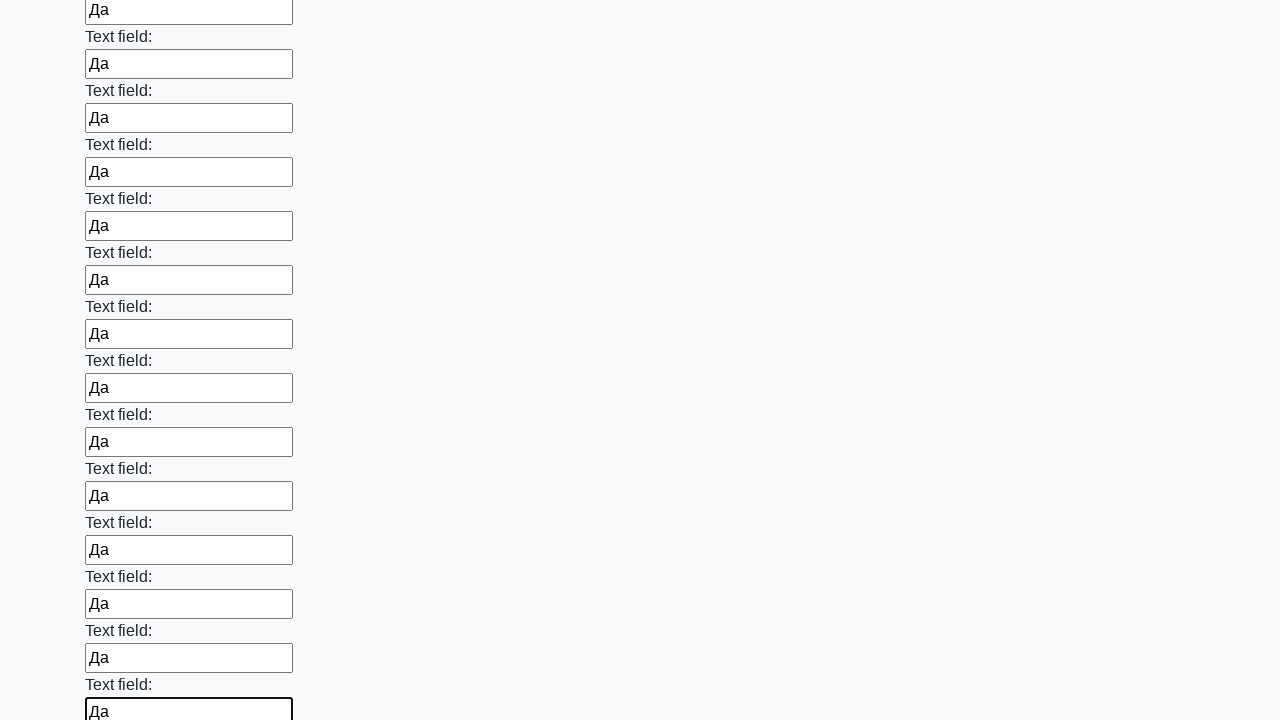

Filled input field with test data 'Да' on input >> nth=83
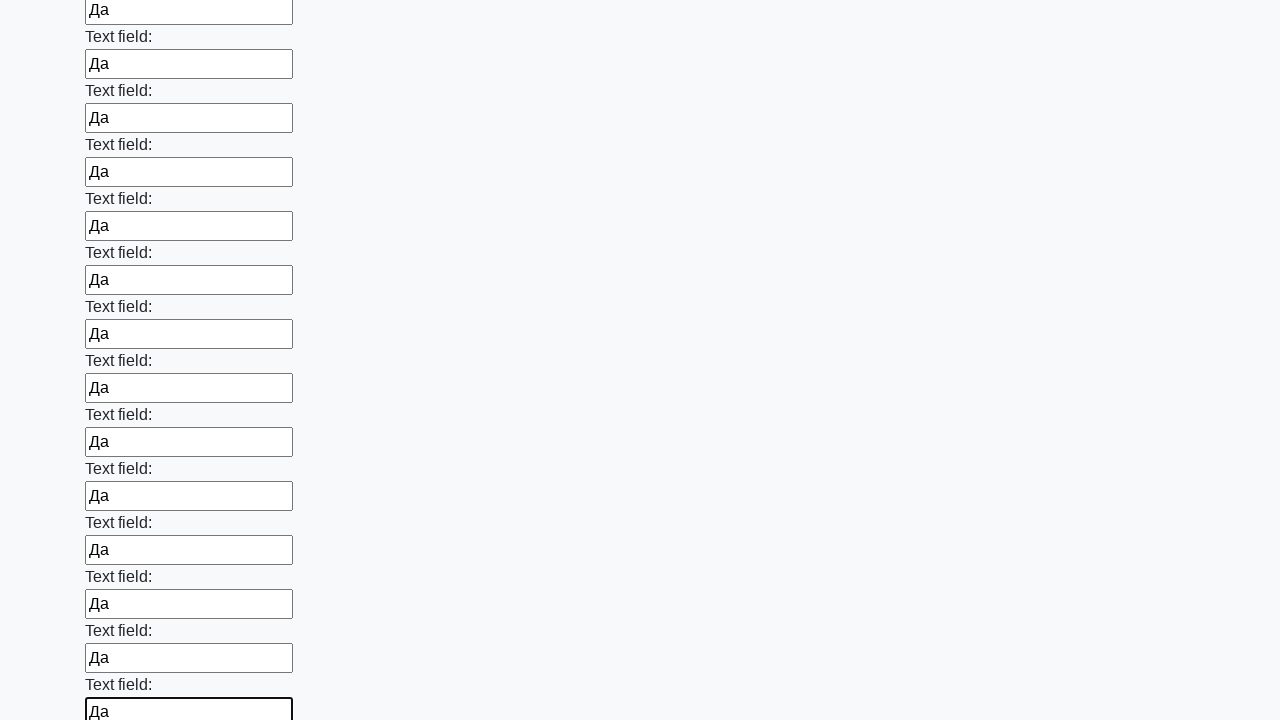

Filled input field with test data 'Да' on input >> nth=84
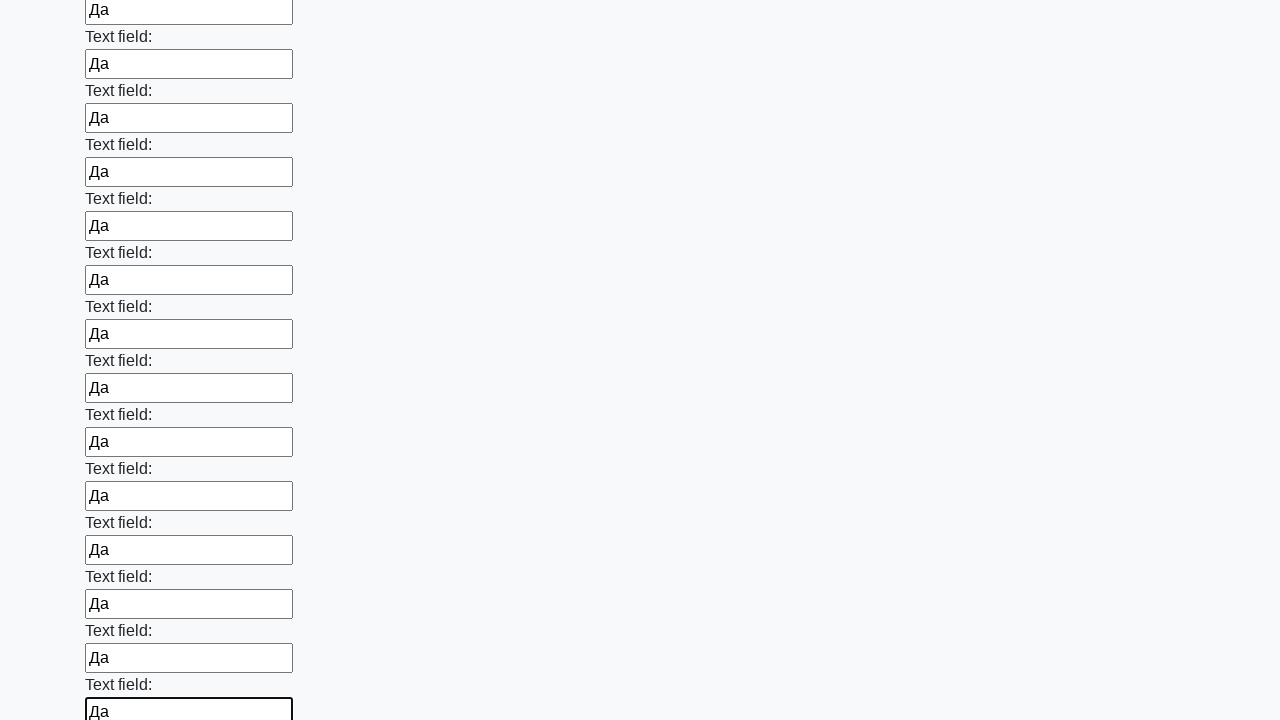

Filled input field with test data 'Да' on input >> nth=85
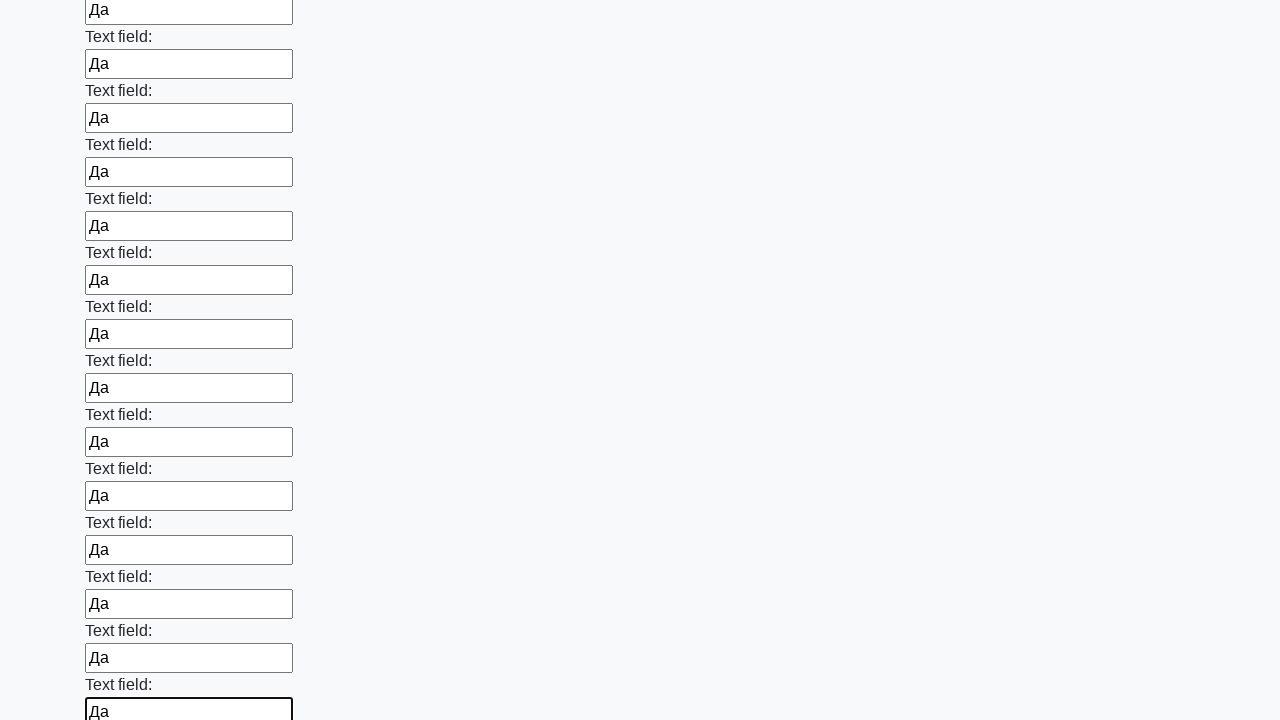

Filled input field with test data 'Да' on input >> nth=86
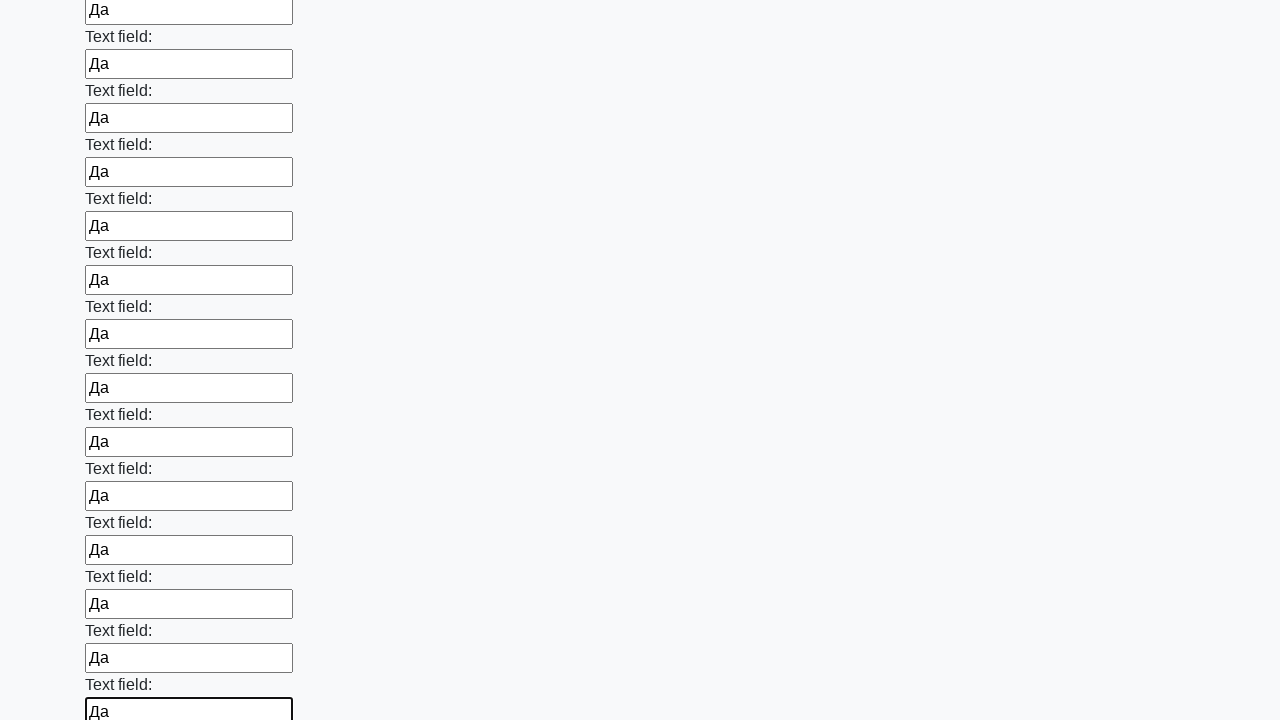

Filled input field with test data 'Да' on input >> nth=87
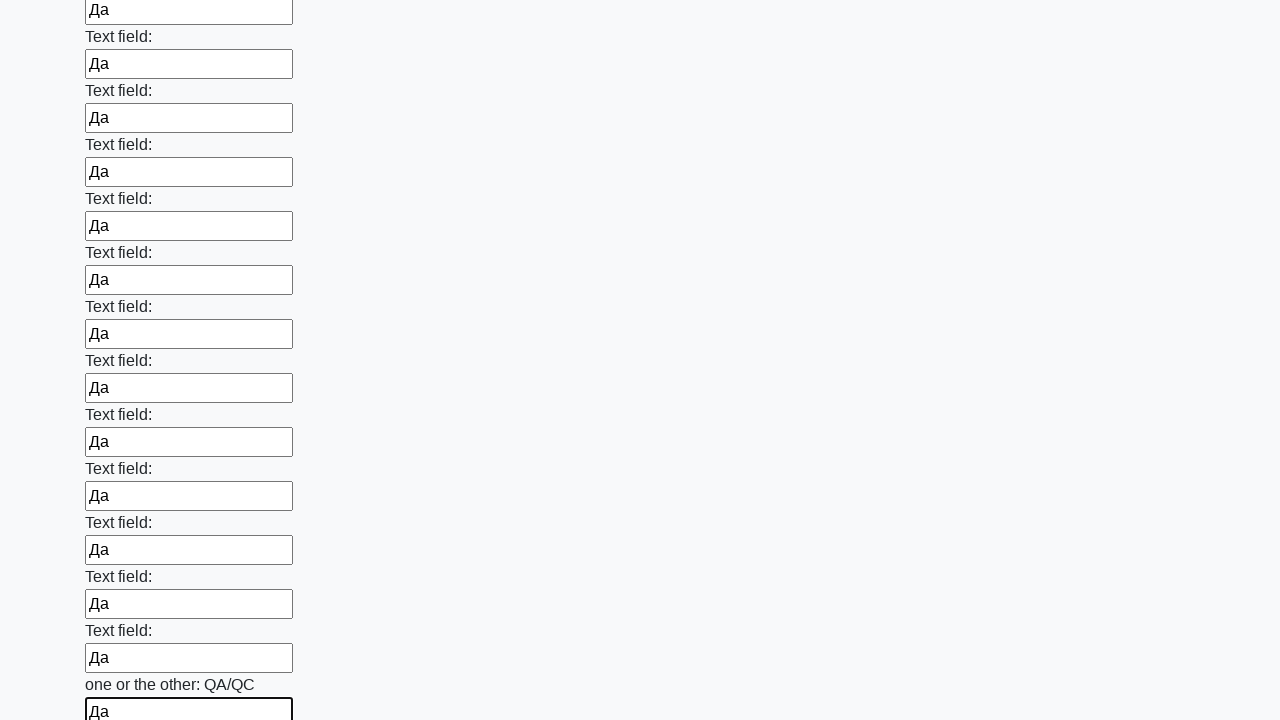

Filled input field with test data 'Да' on input >> nth=88
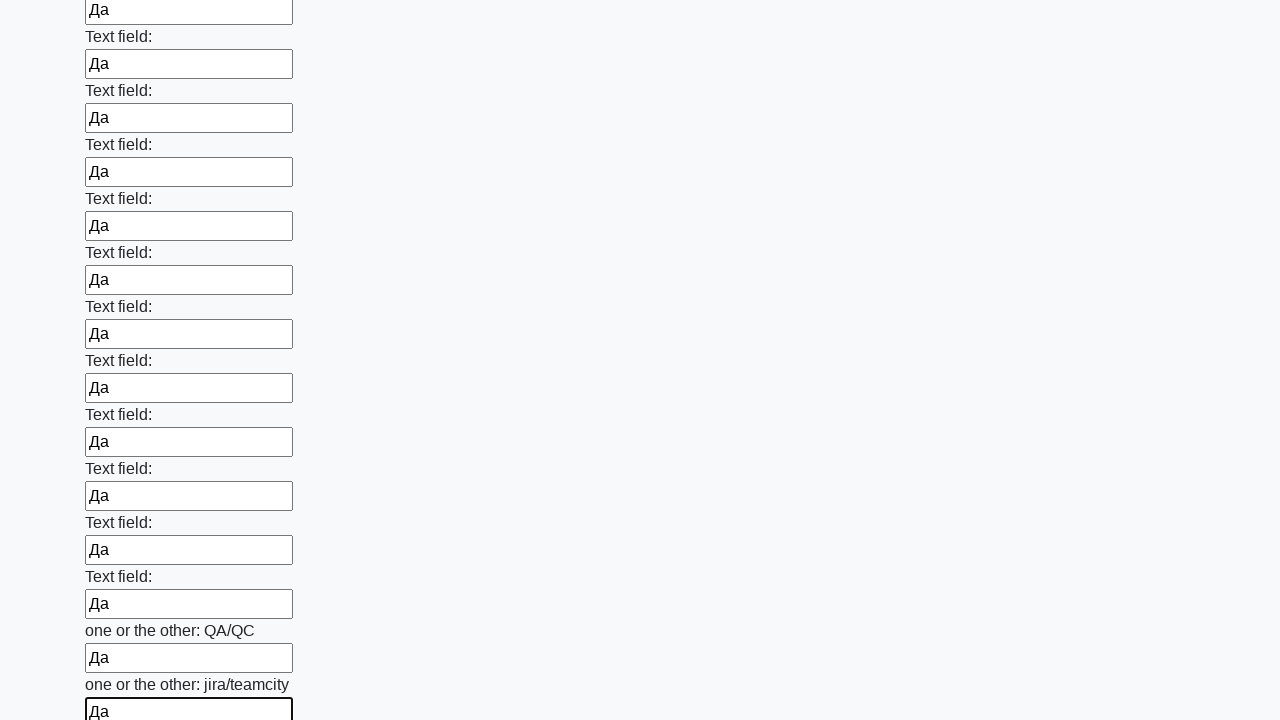

Filled input field with test data 'Да' on input >> nth=89
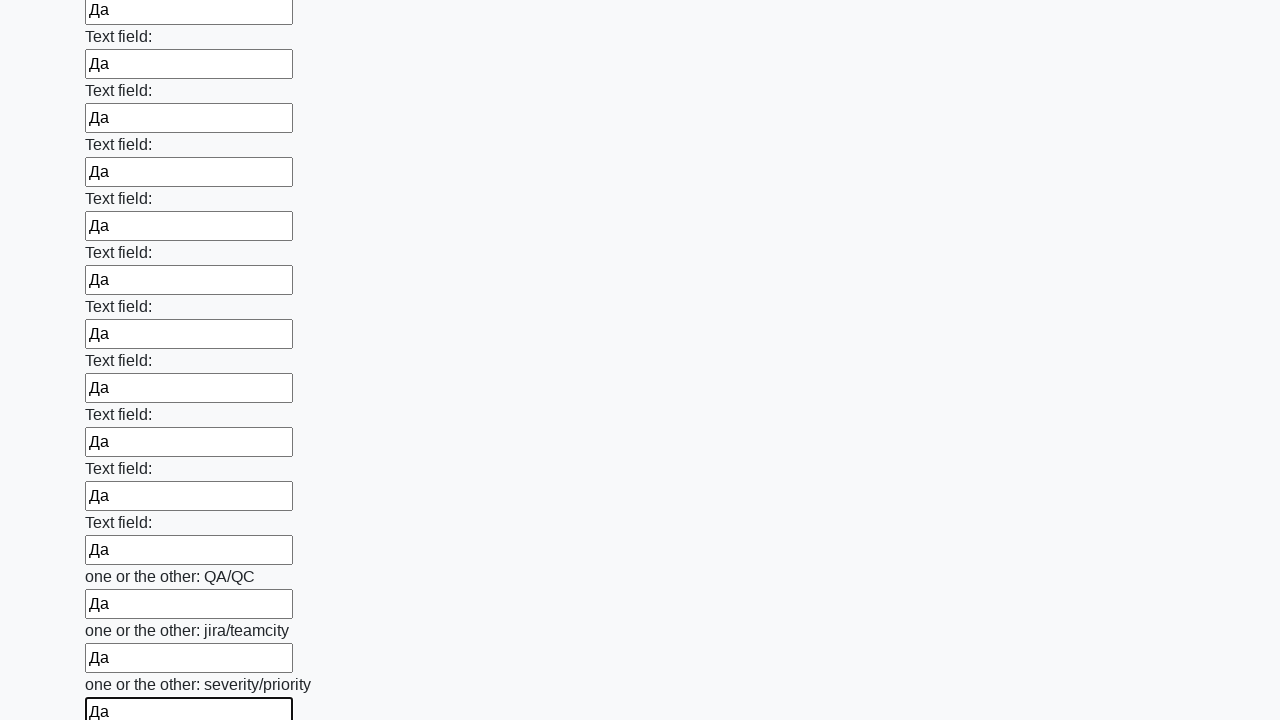

Filled input field with test data 'Да' on input >> nth=90
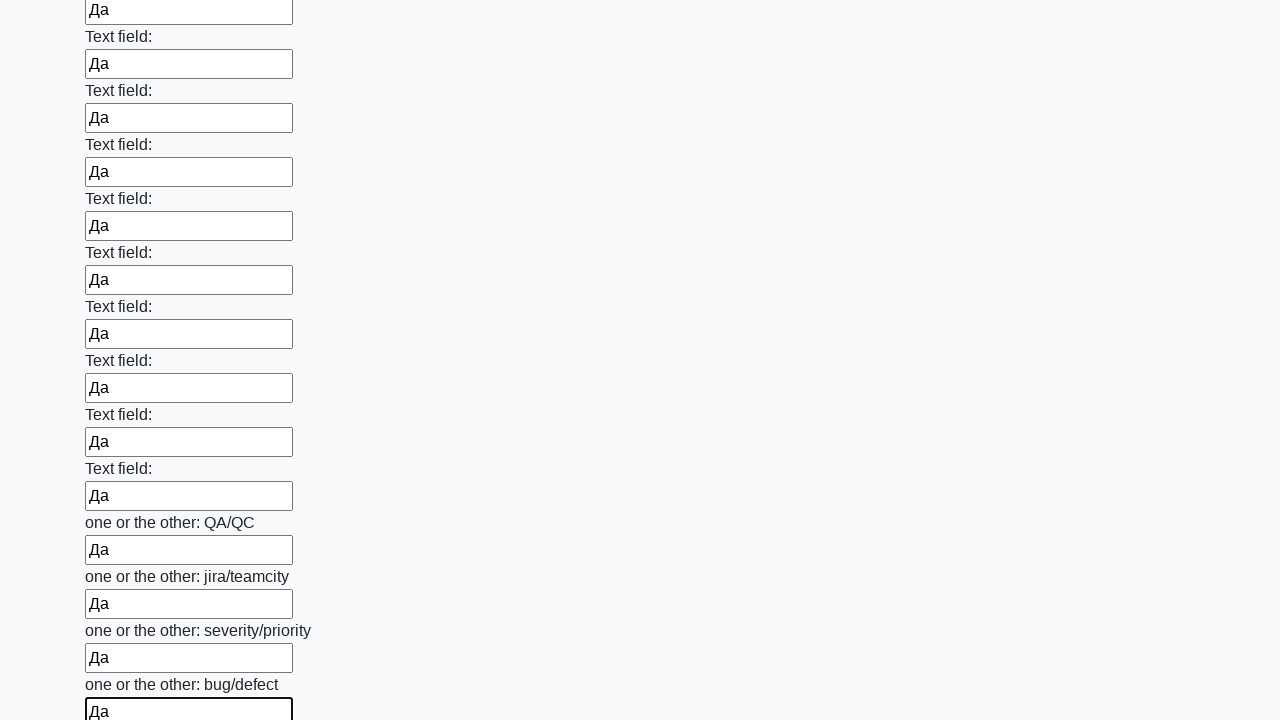

Filled input field with test data 'Да' on input >> nth=91
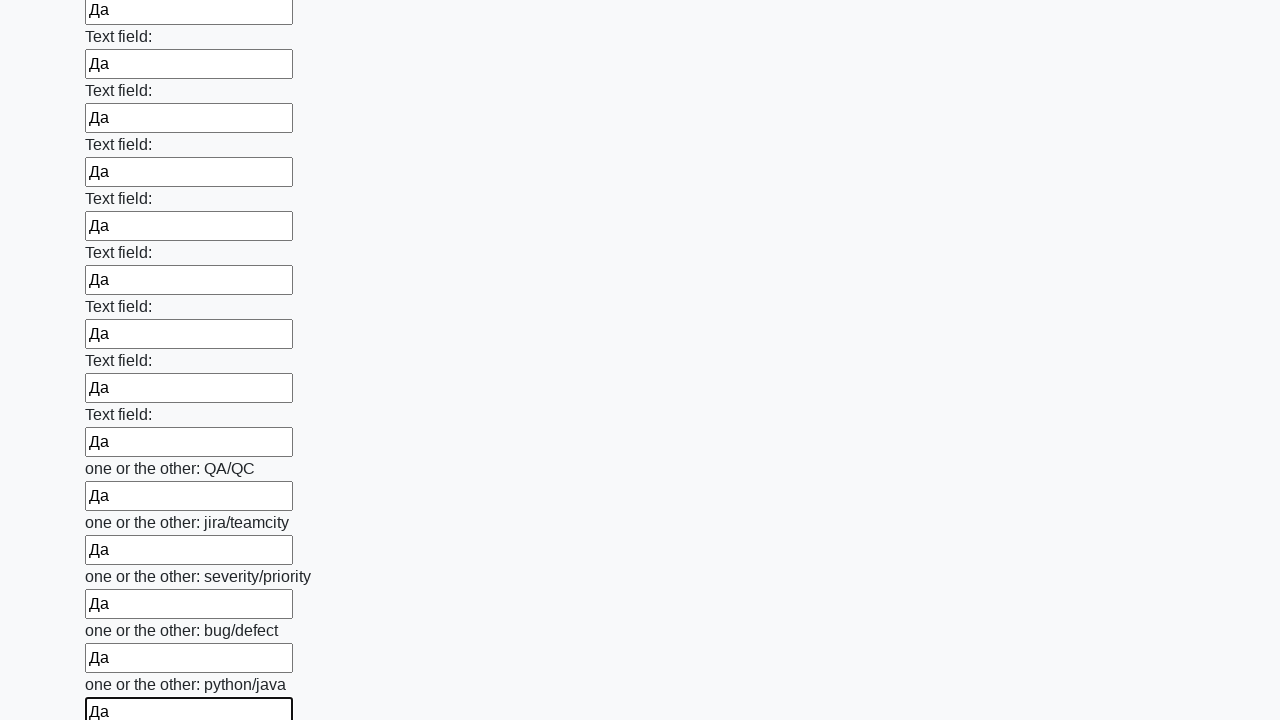

Filled input field with test data 'Да' on input >> nth=92
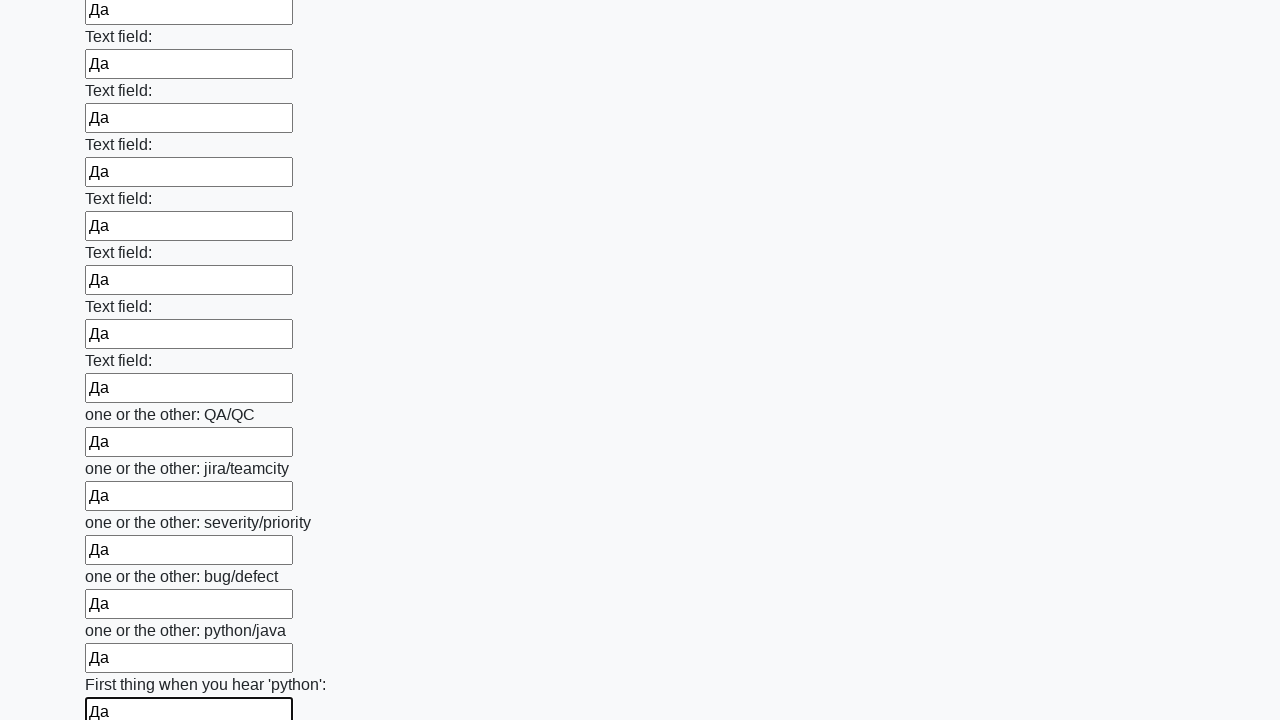

Filled input field with test data 'Да' on input >> nth=93
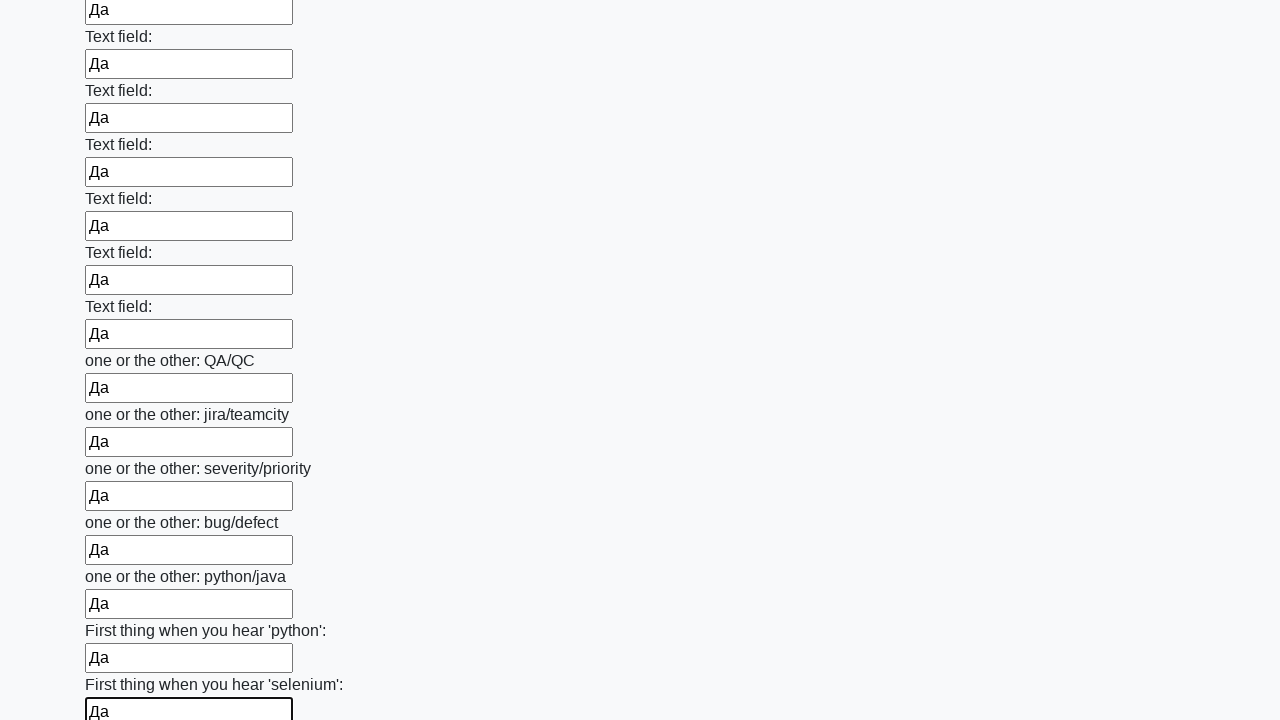

Filled input field with test data 'Да' on input >> nth=94
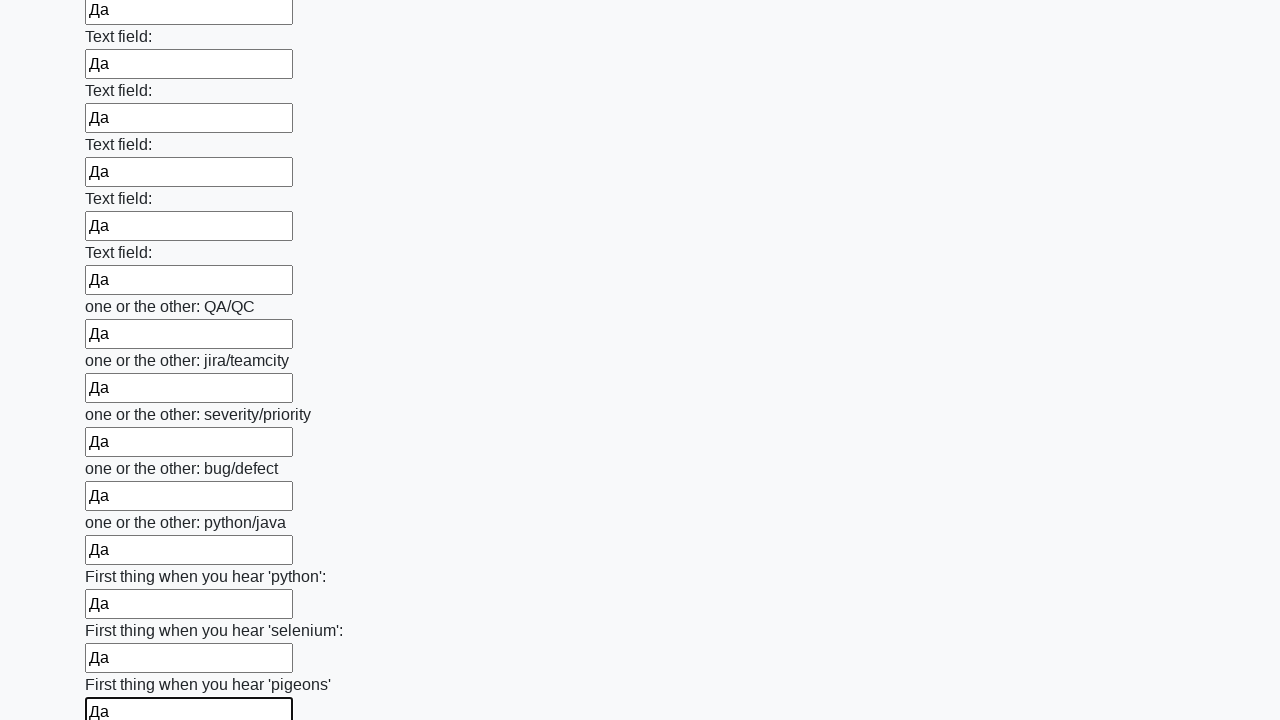

Filled input field with test data 'Да' on input >> nth=95
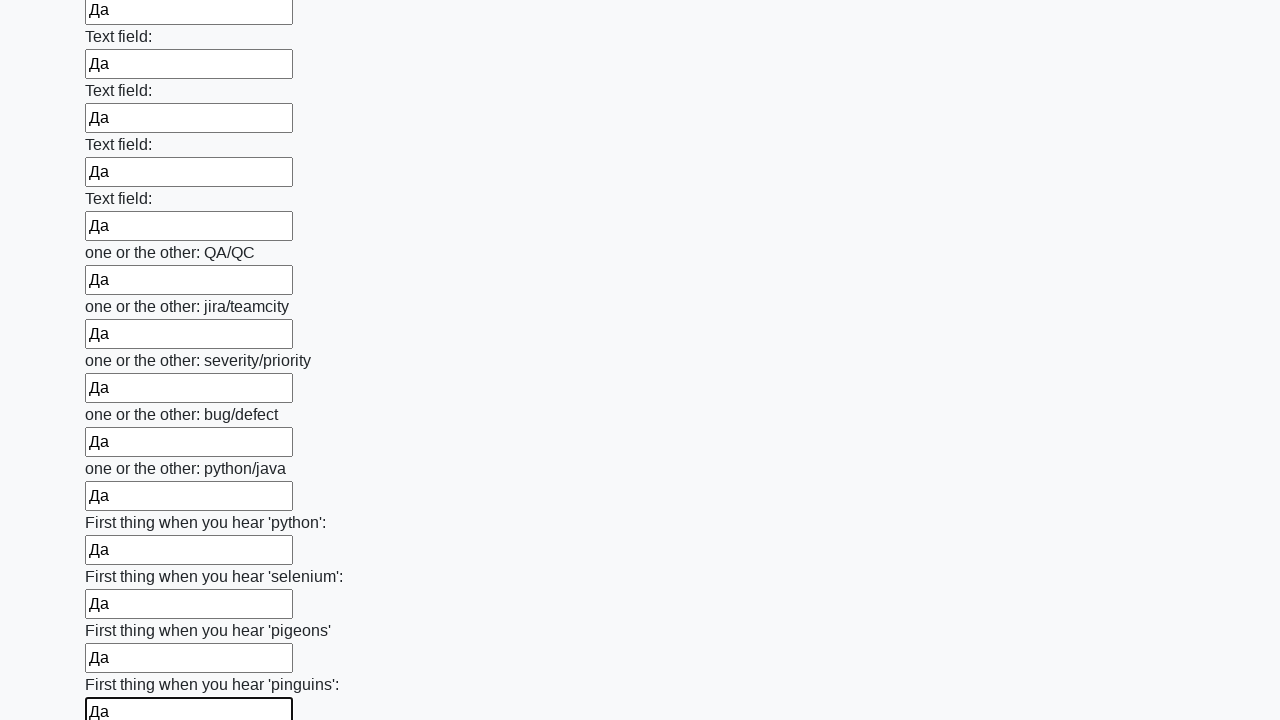

Filled input field with test data 'Да' on input >> nth=96
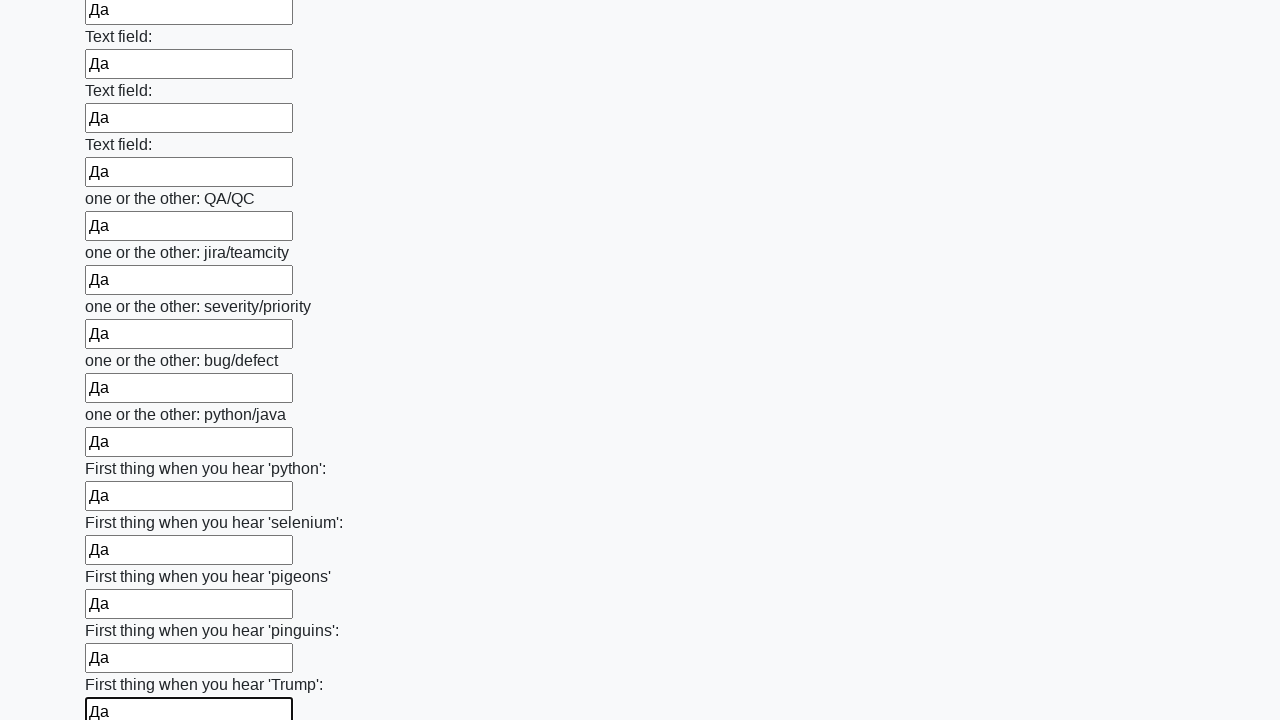

Filled input field with test data 'Да' on input >> nth=97
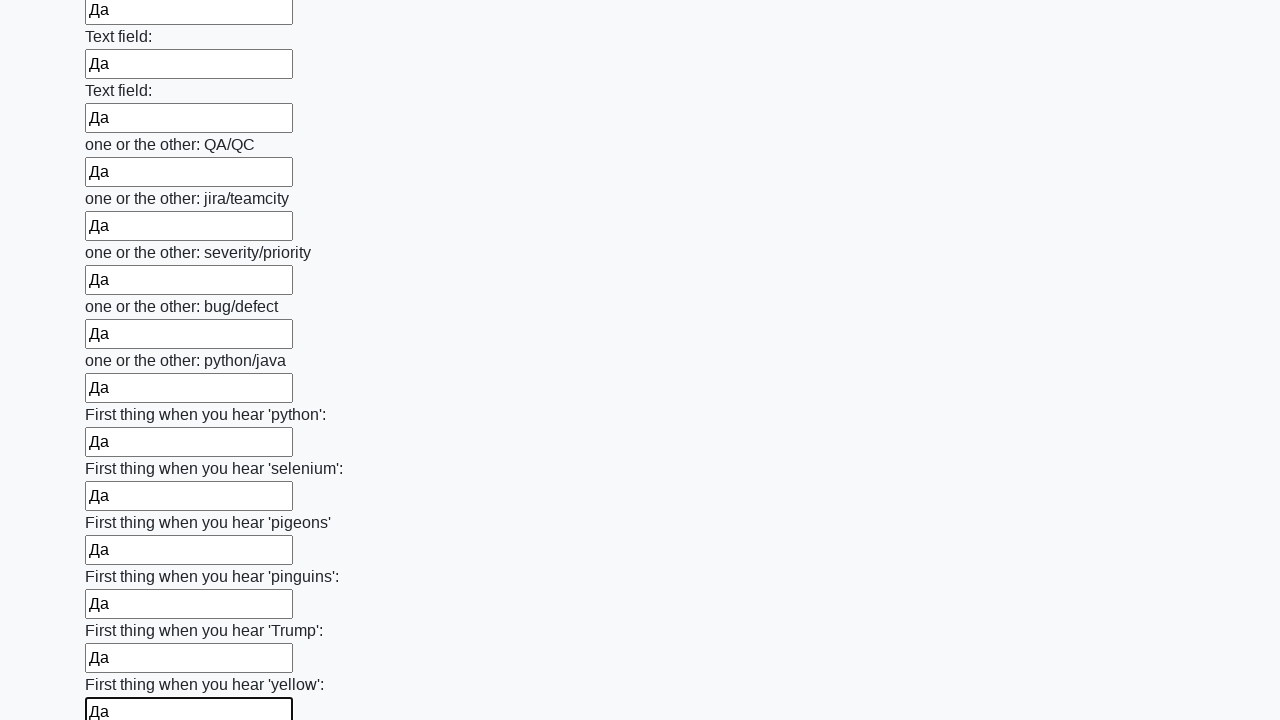

Filled input field with test data 'Да' on input >> nth=98
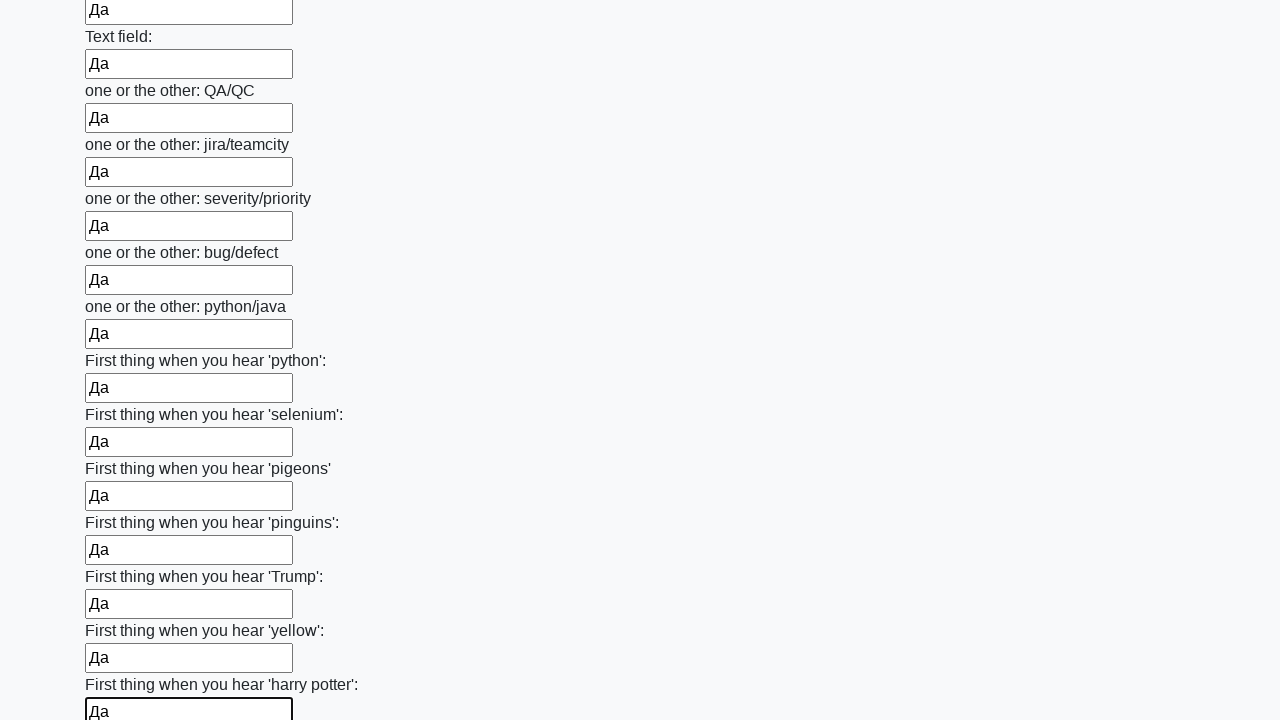

Filled input field with test data 'Да' on input >> nth=99
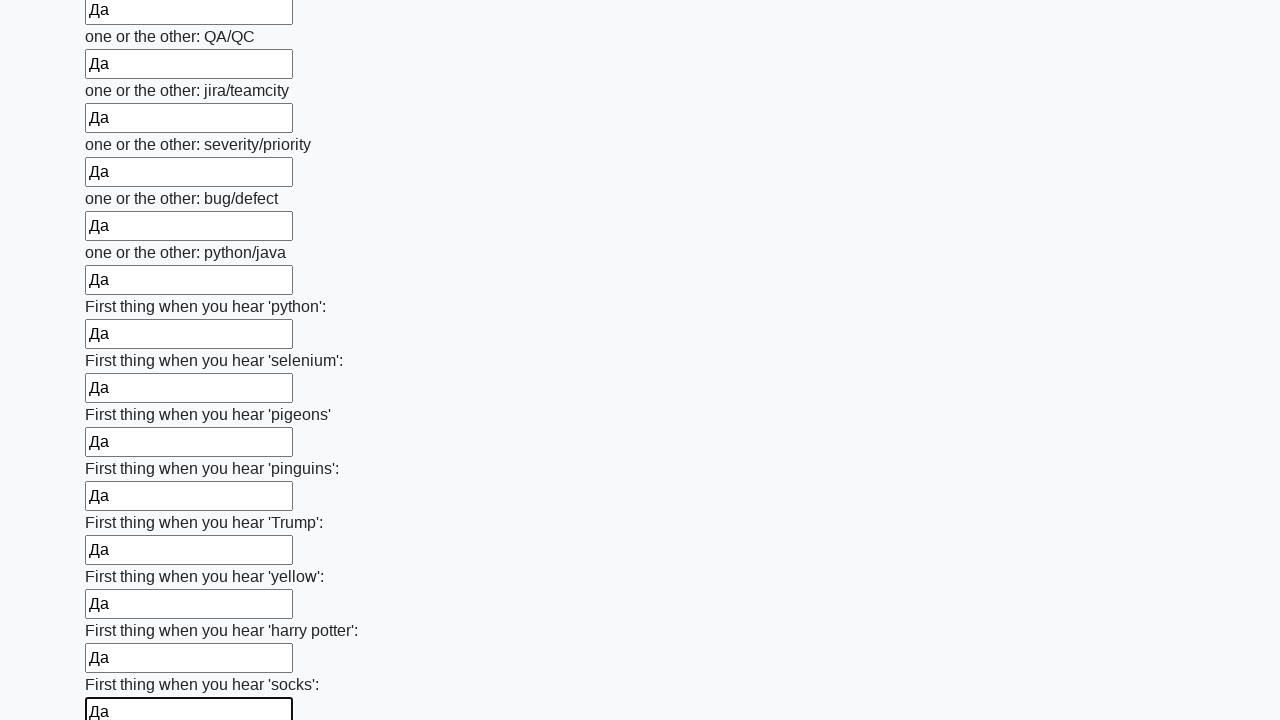

Clicked the submit button to submit the form at (123, 611) on button.btn
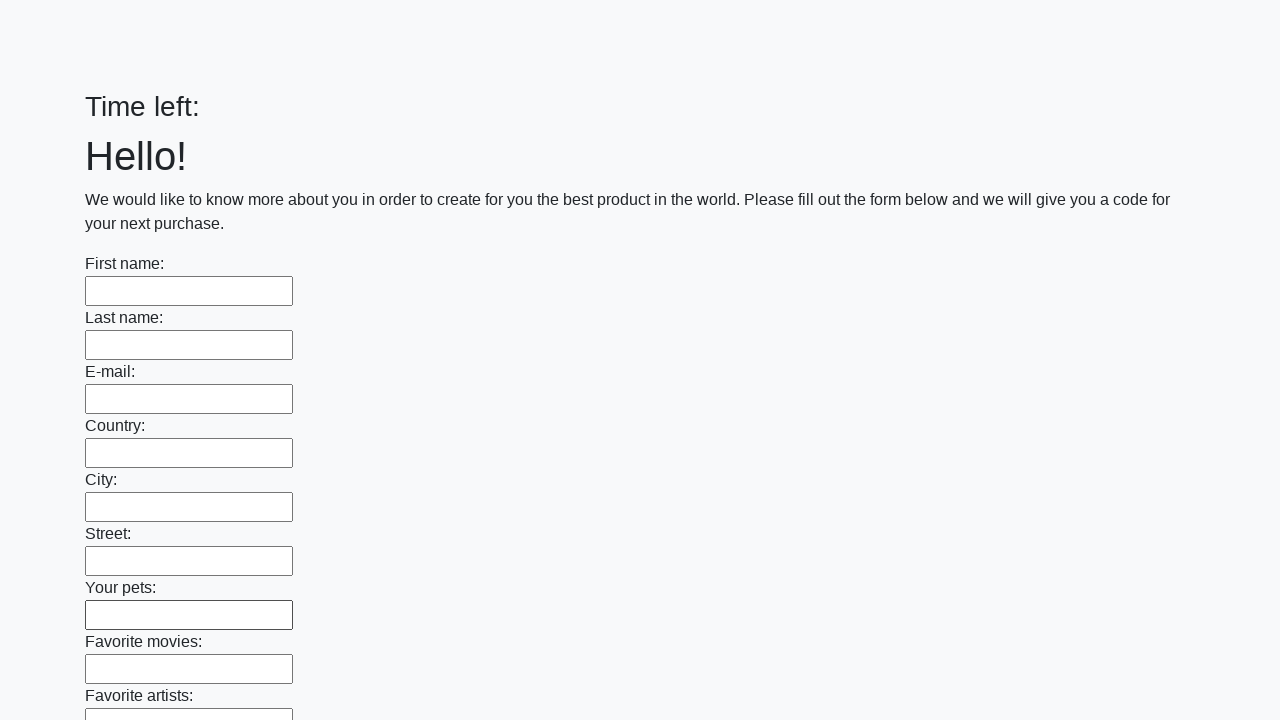

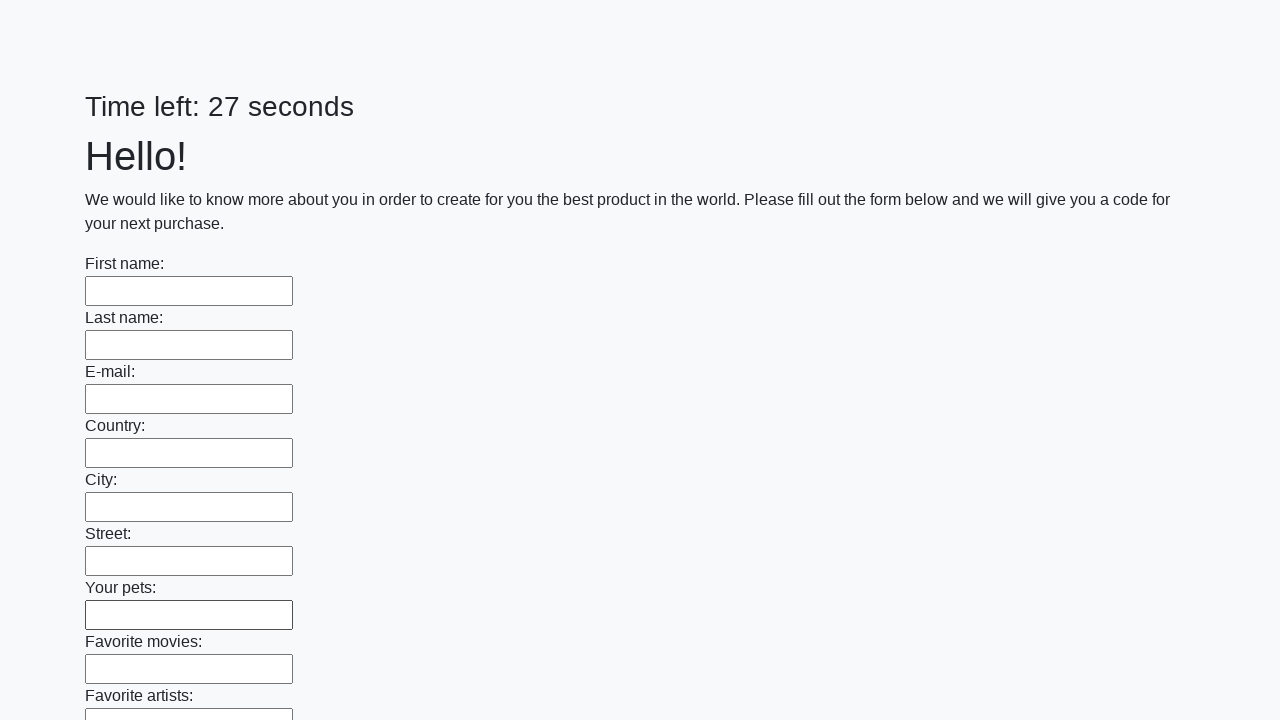